Tests responsive design by setting the browser to various viewport widths (480, 960, 1366, 1920 pixels) and scrolling through the entire page height at each size to verify the layout renders correctly.

Starting URL: https://nomadcoders.co

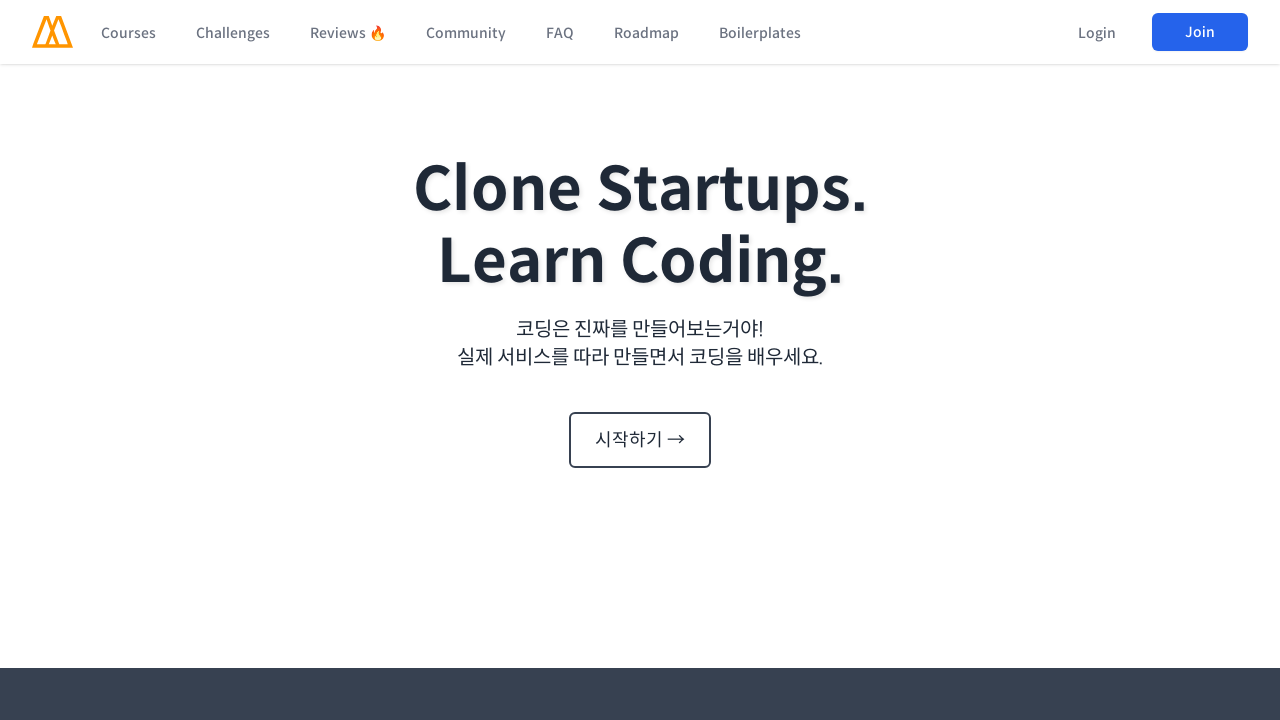

Set viewport width to 480px and height to 1056px
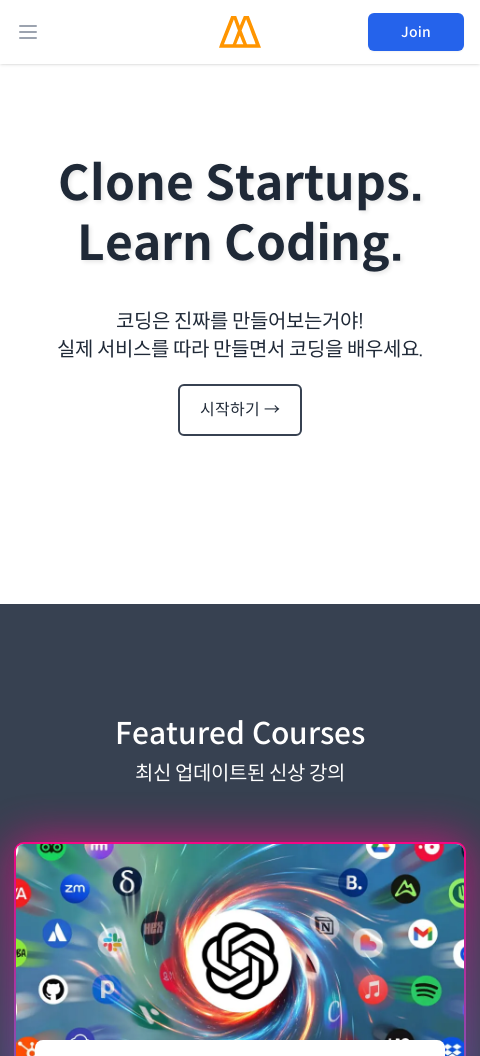

Waited 1 second for viewport change to settle
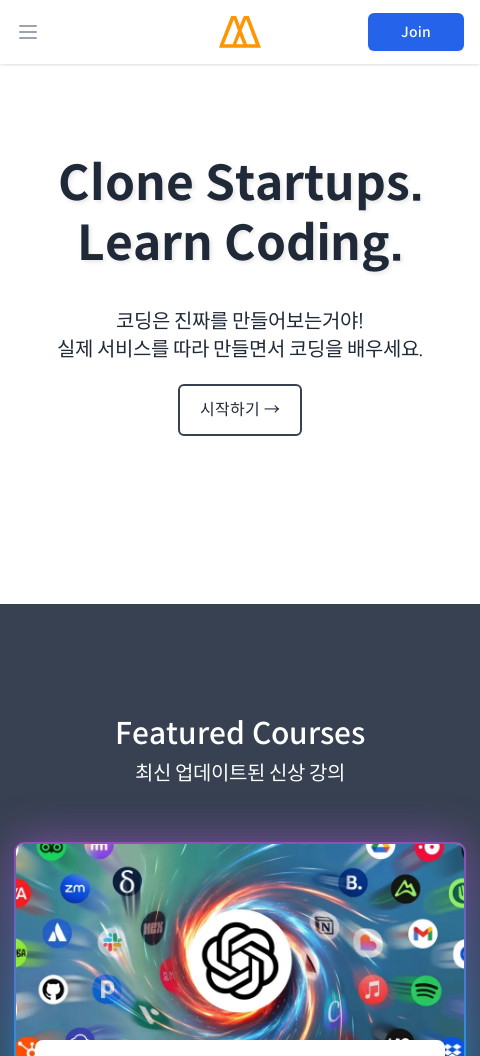

Retrieved page scroll height: 12577px
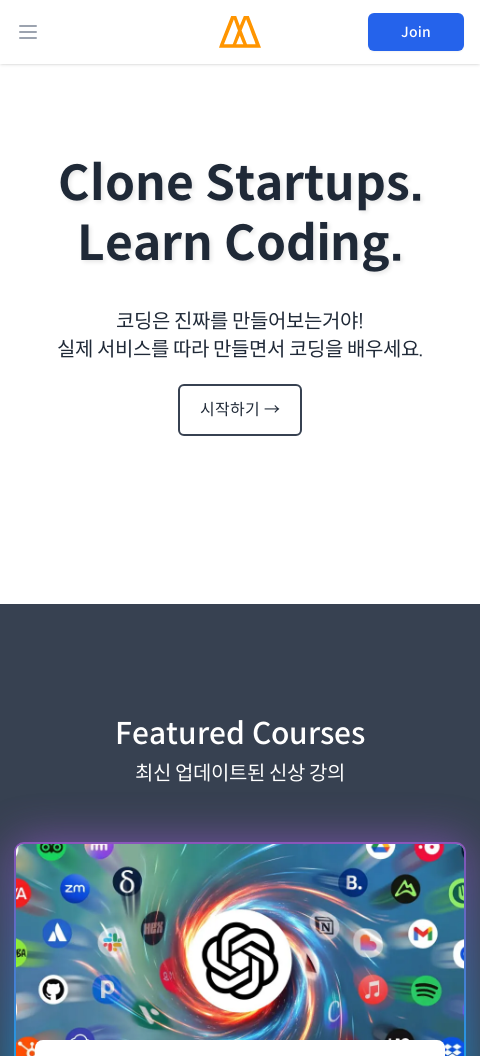

Scrolled to position 1056px (section 1 of 12) at viewport width 480px
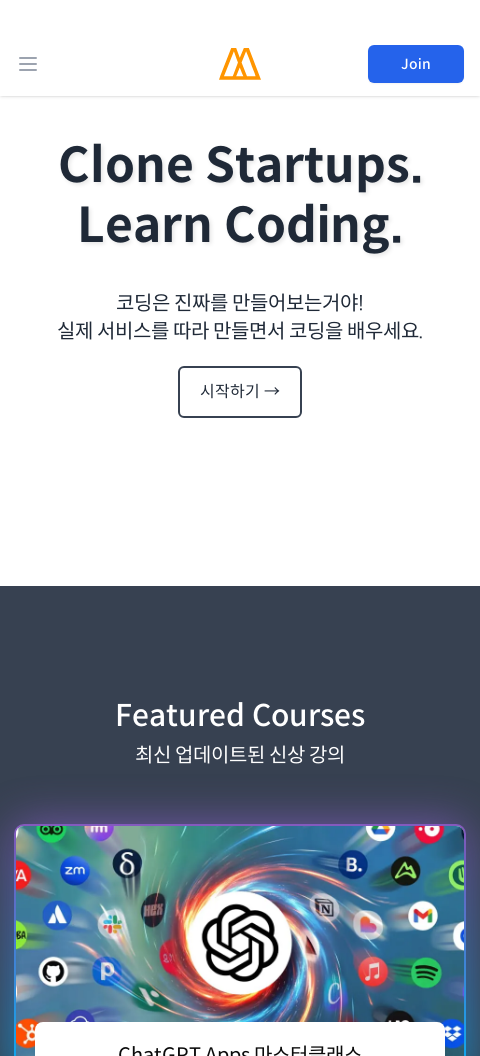

Waited 500ms for scroll to complete
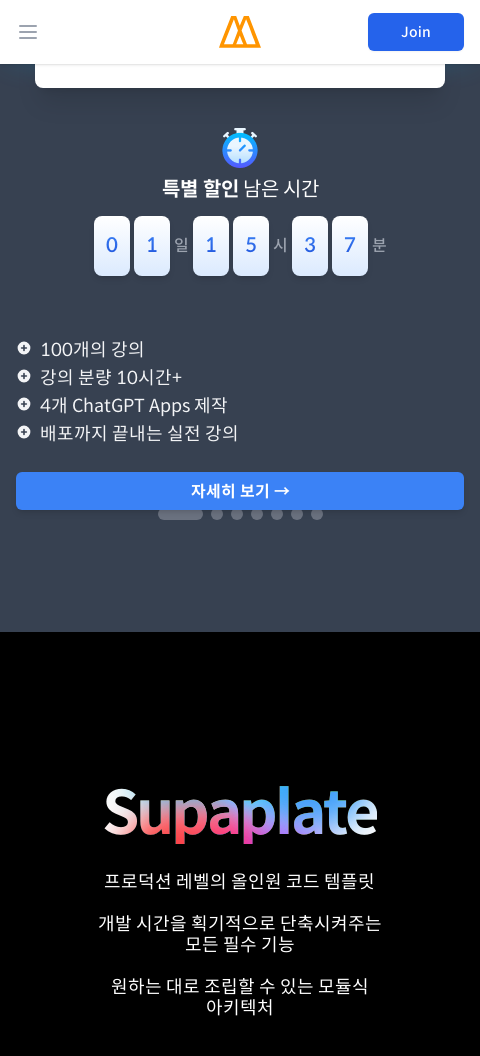

Scrolled to position 2112px (section 2 of 12) at viewport width 480px
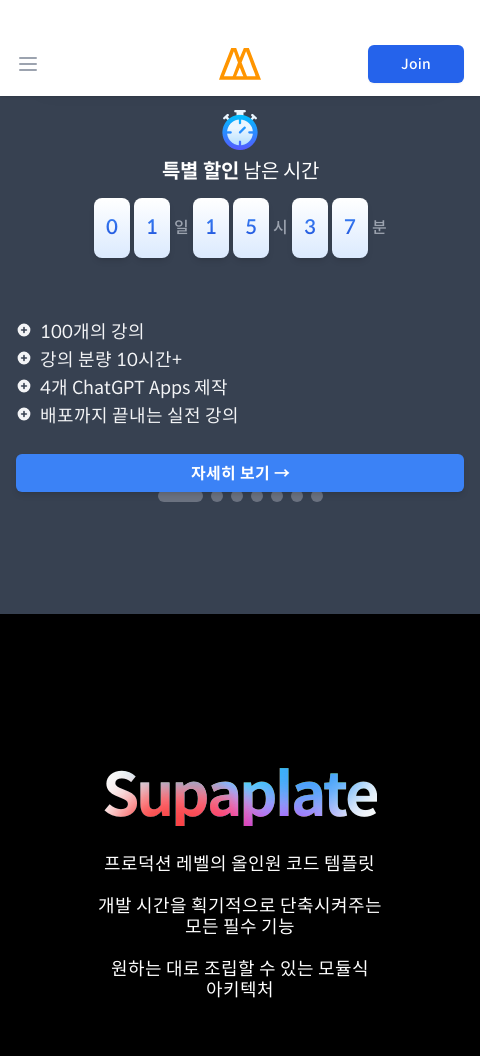

Waited 500ms for scroll to complete
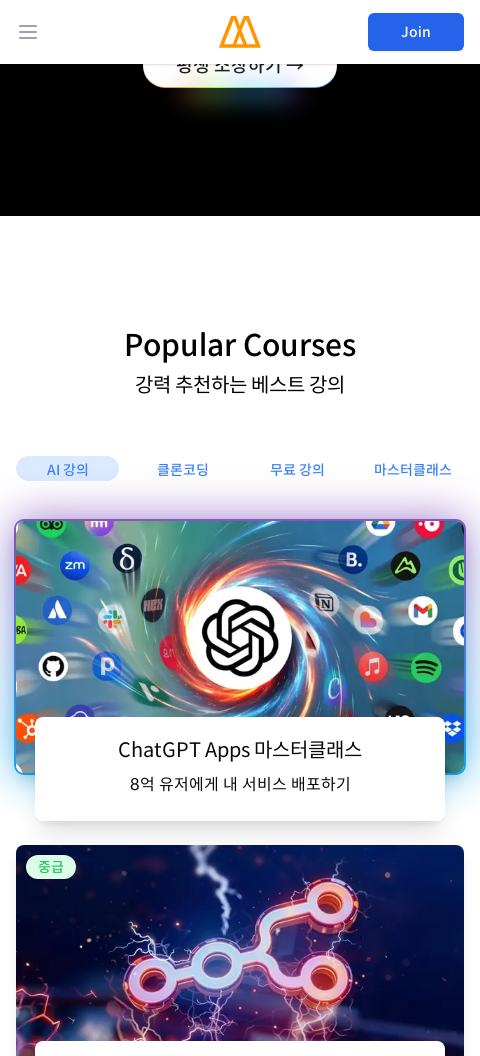

Scrolled to position 3168px (section 3 of 12) at viewport width 480px
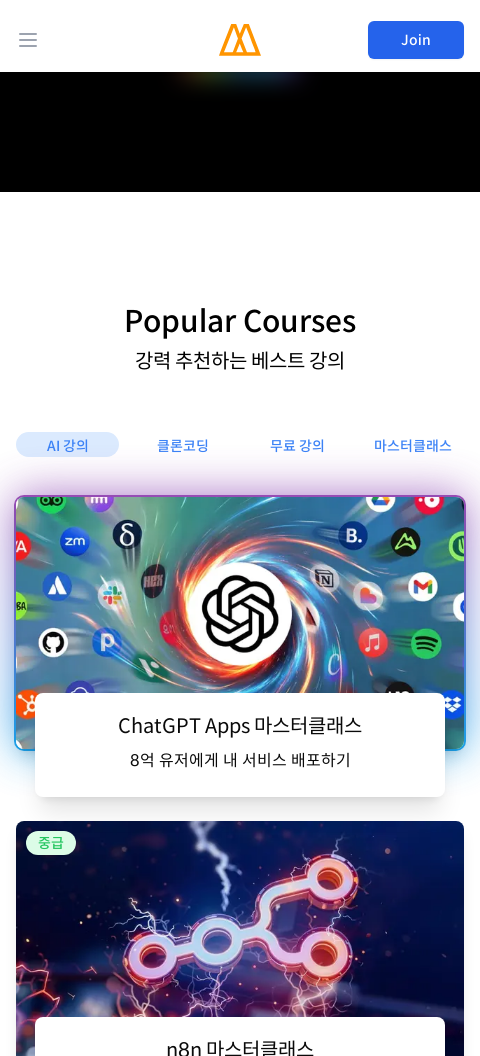

Waited 500ms for scroll to complete
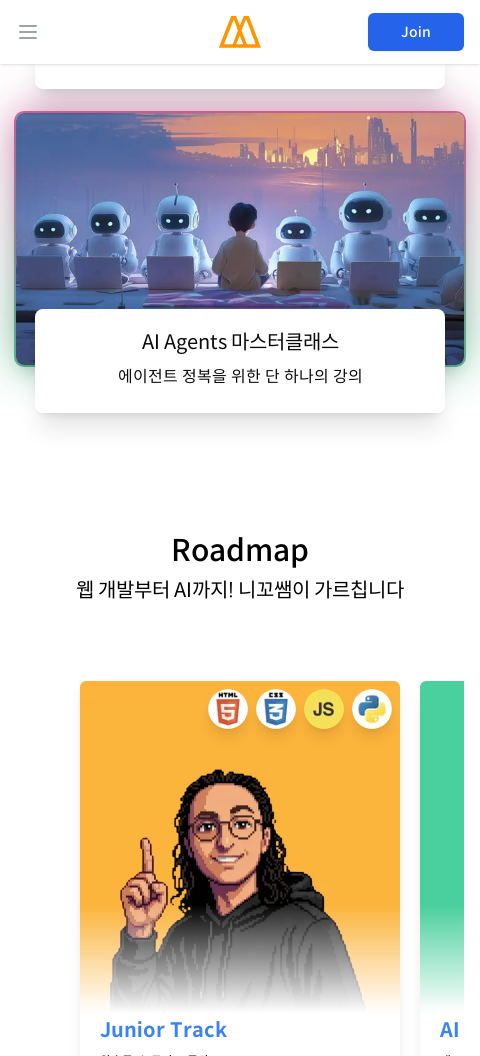

Scrolled to position 4224px (section 4 of 12) at viewport width 480px
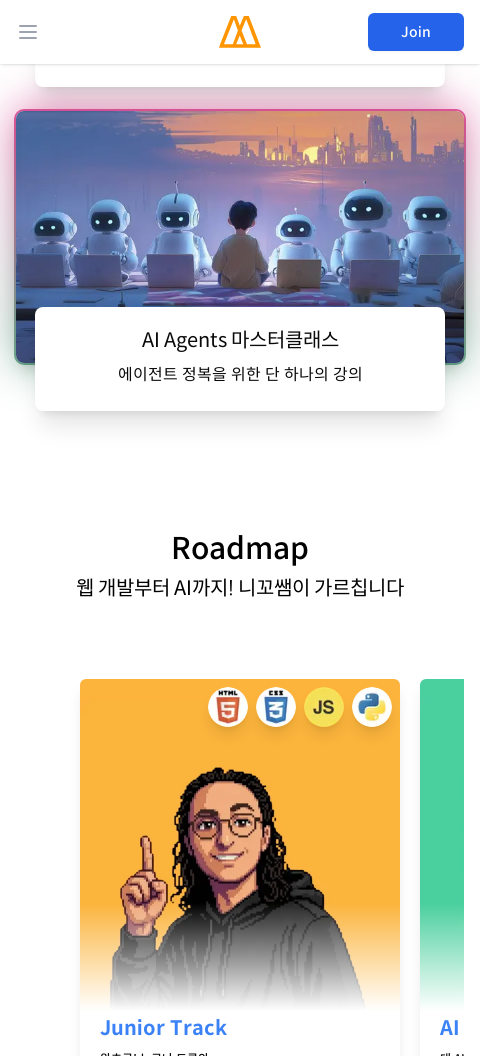

Waited 500ms for scroll to complete
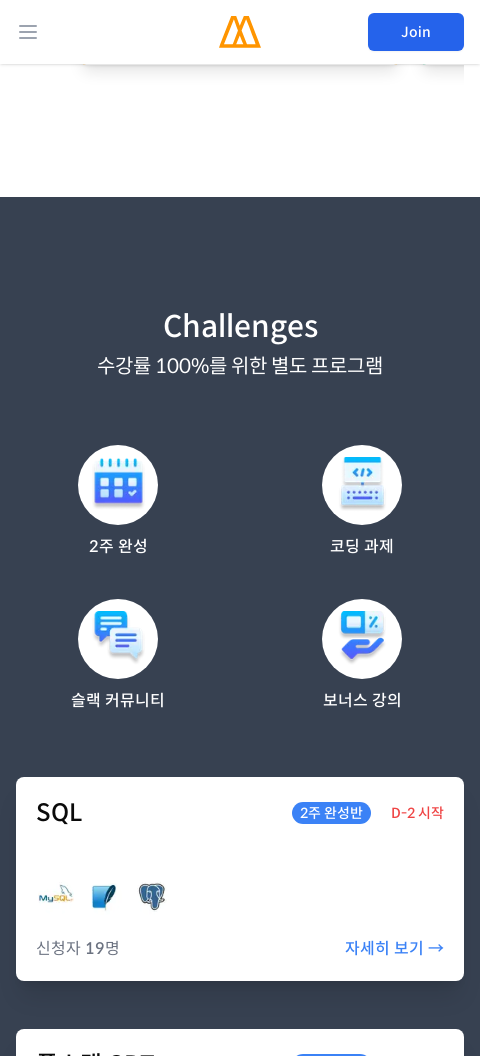

Scrolled to position 5280px (section 5 of 12) at viewport width 480px
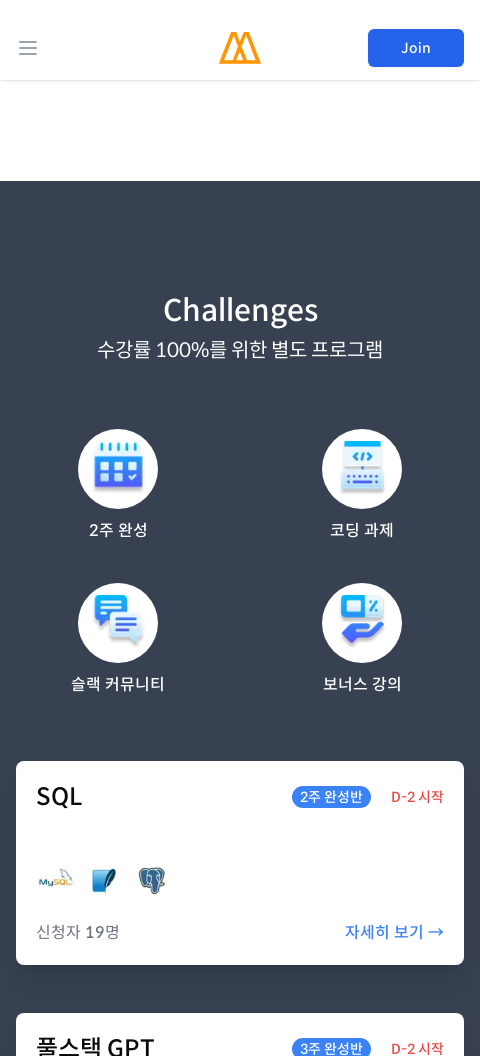

Waited 500ms for scroll to complete
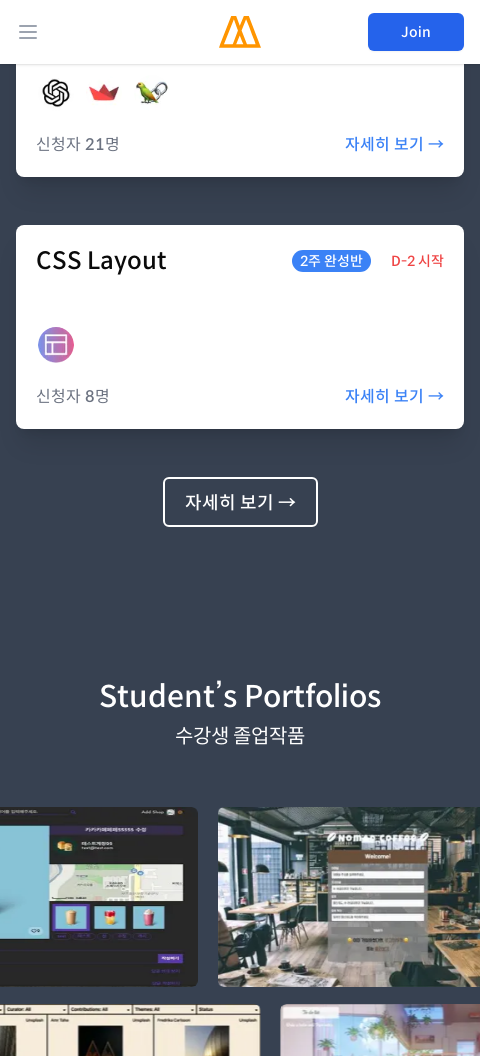

Scrolled to position 6336px (section 6 of 12) at viewport width 480px
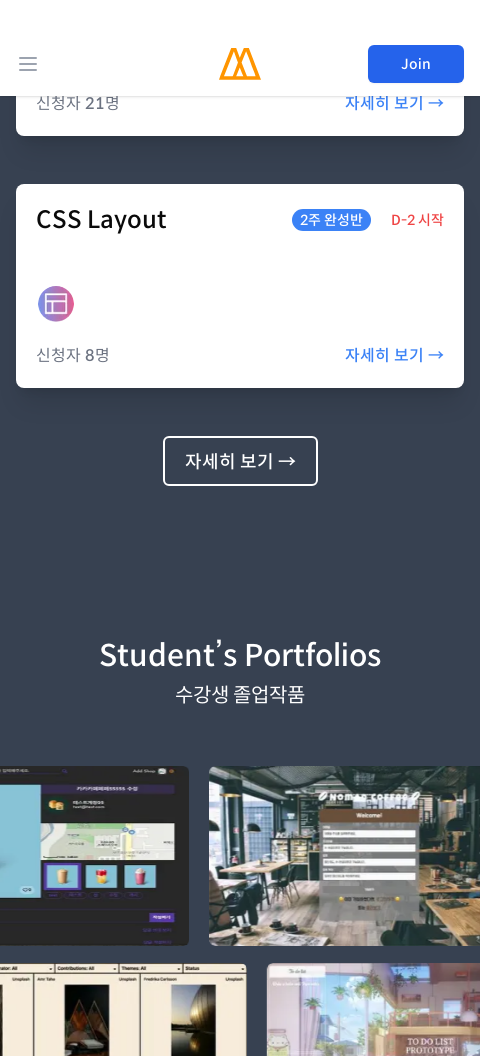

Waited 500ms for scroll to complete
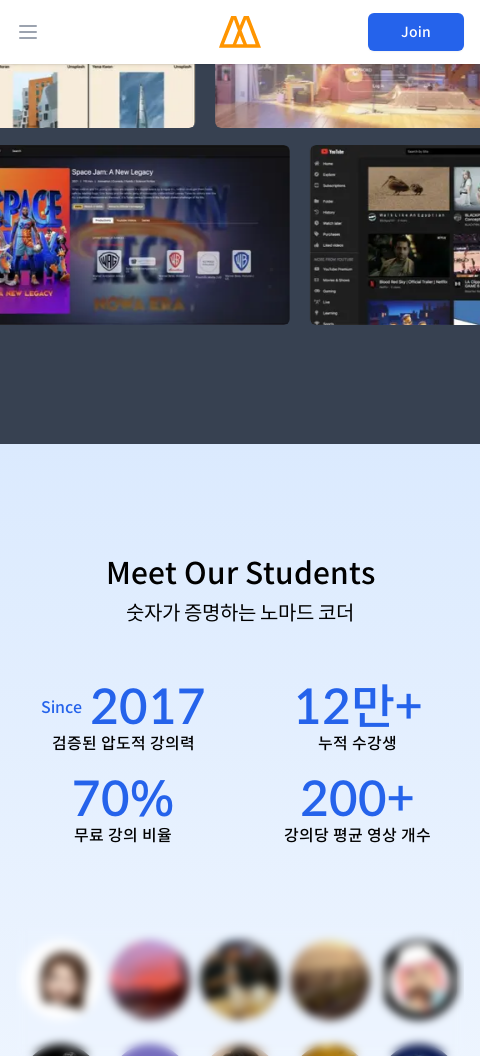

Scrolled to position 7392px (section 7 of 12) at viewport width 480px
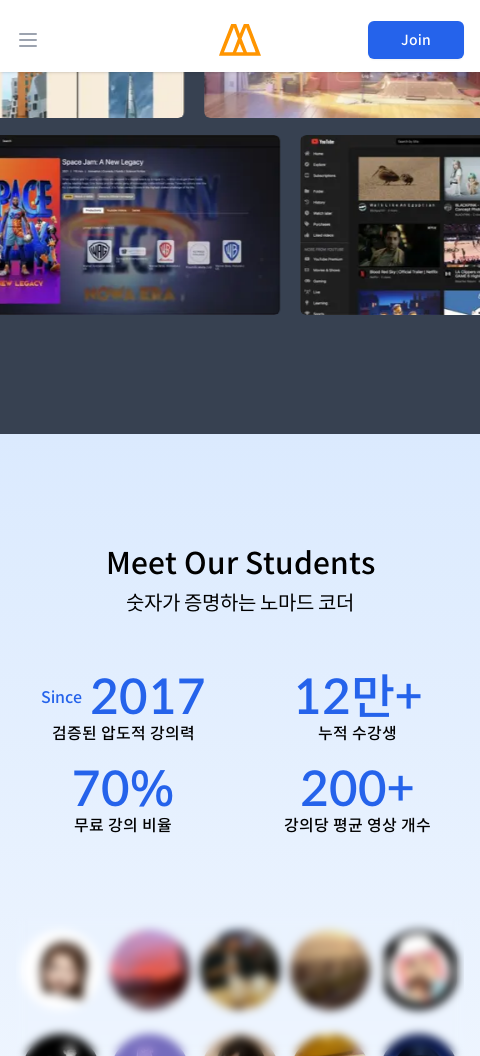

Waited 500ms for scroll to complete
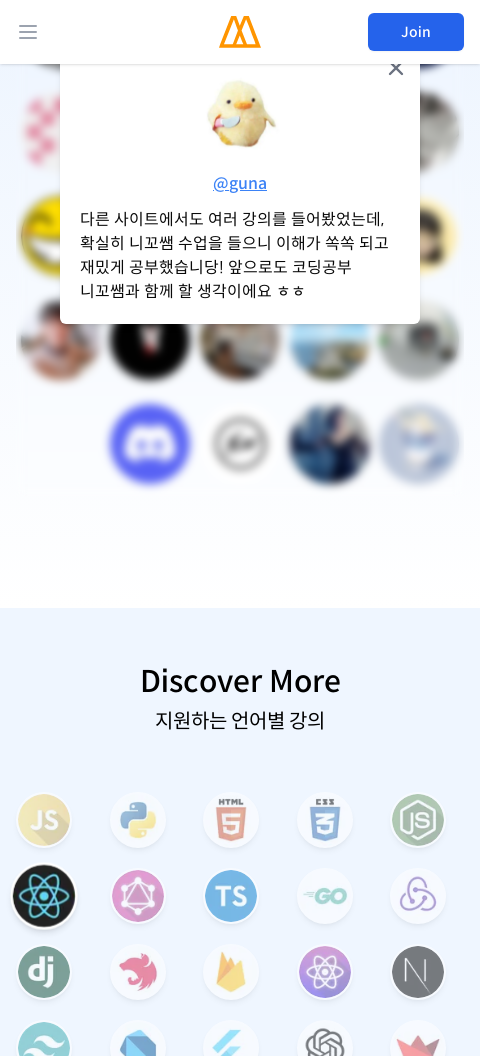

Scrolled to position 8448px (section 8 of 12) at viewport width 480px
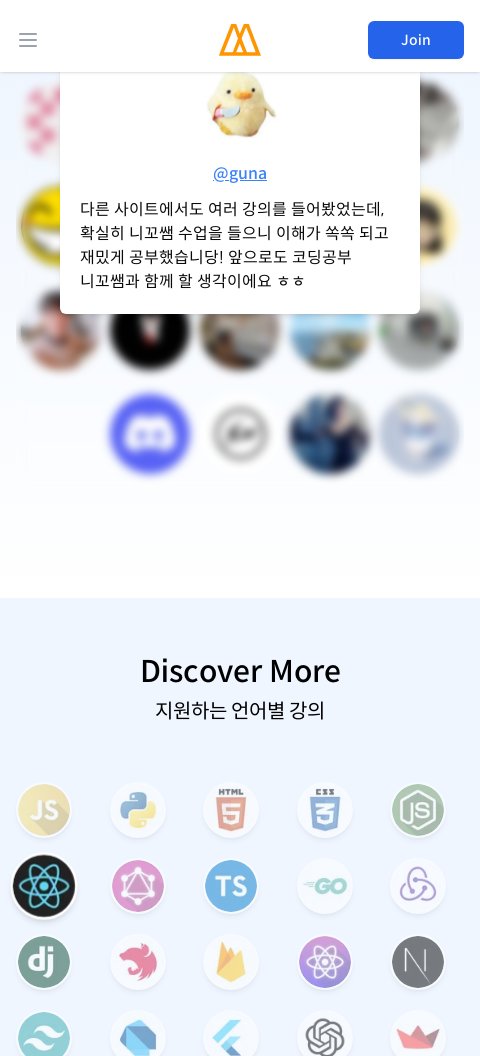

Waited 500ms for scroll to complete
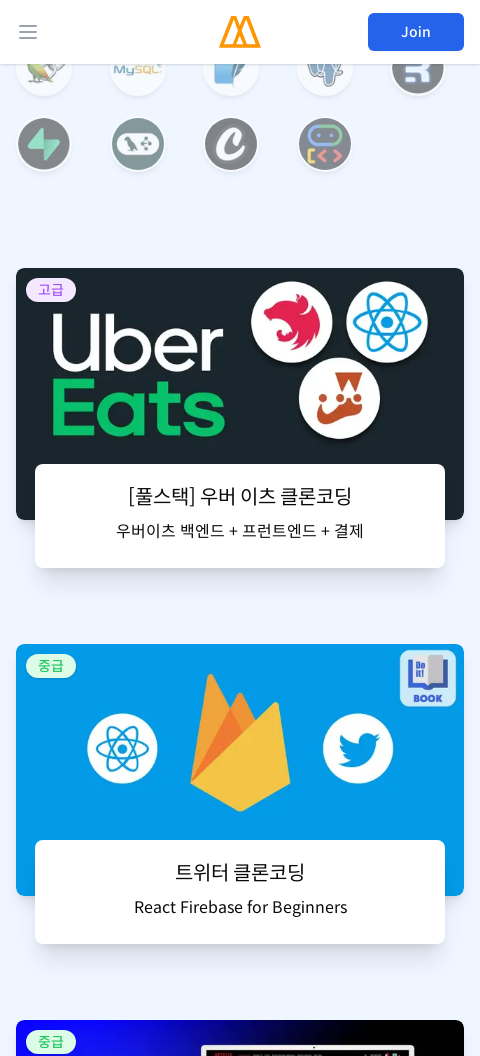

Scrolled to position 9504px (section 9 of 12) at viewport width 480px
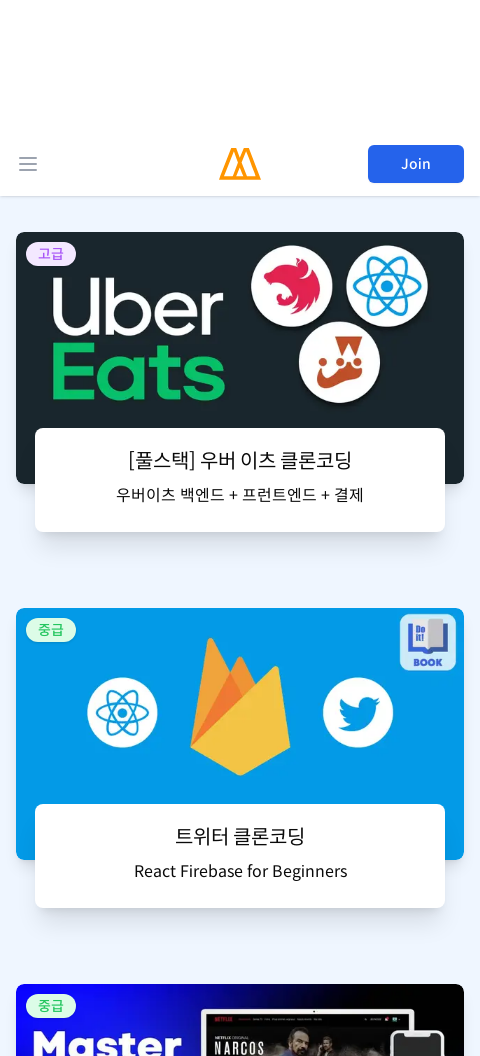

Waited 500ms for scroll to complete
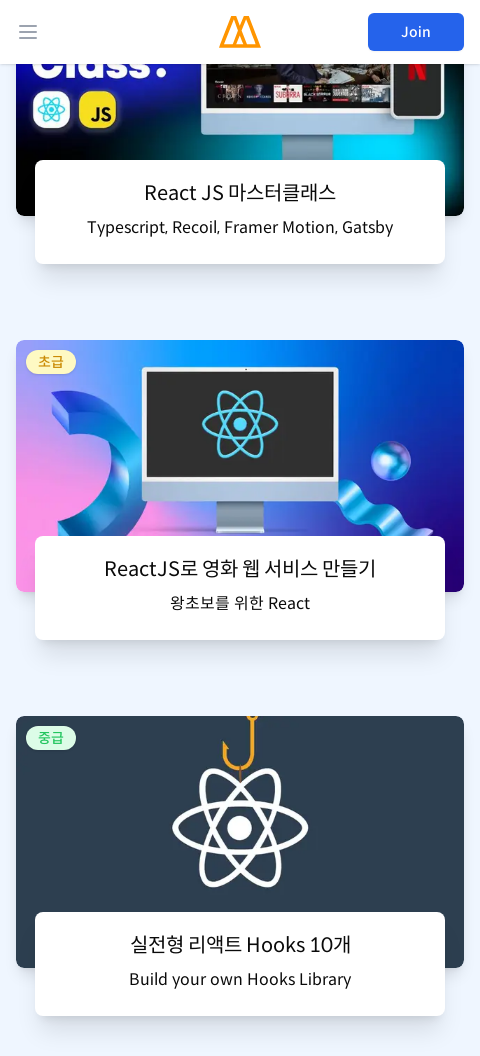

Scrolled to position 10560px (section 10 of 12) at viewport width 480px
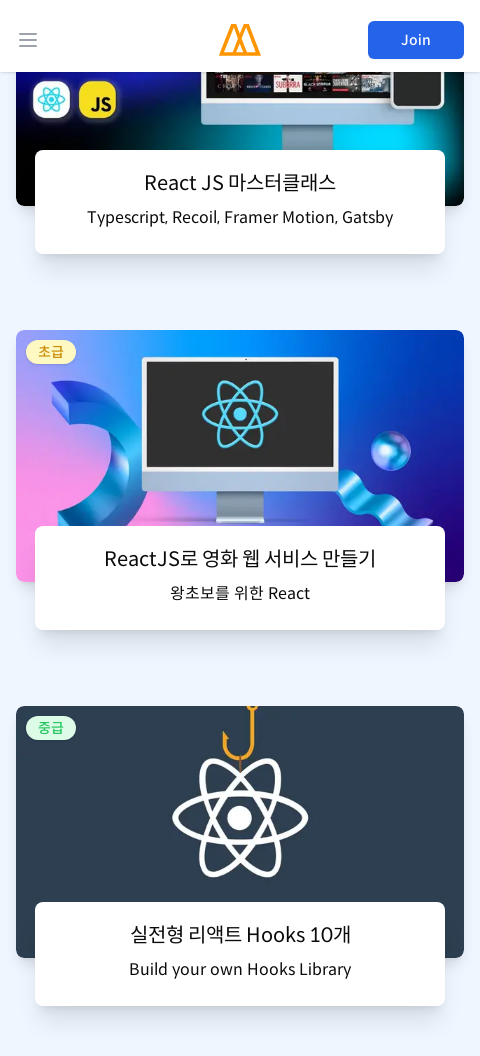

Waited 500ms for scroll to complete
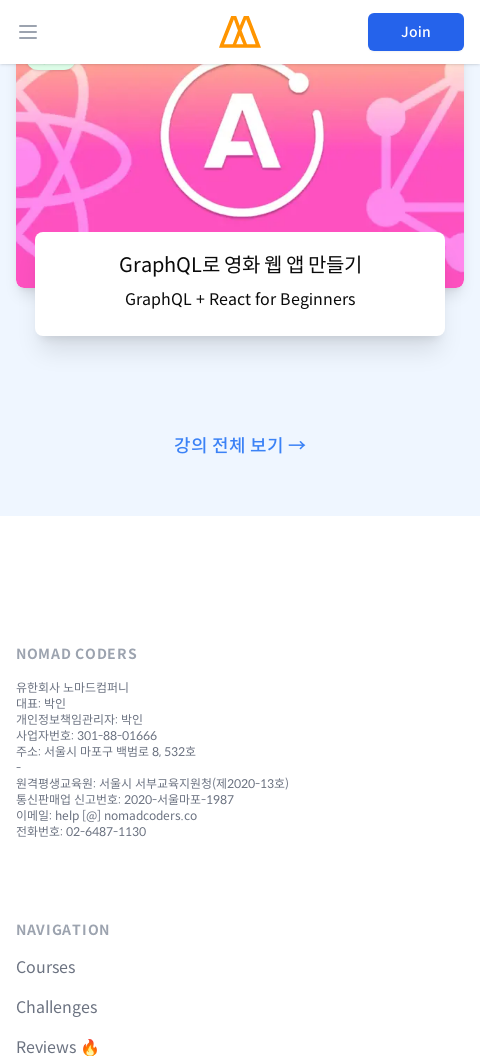

Scrolled to position 11616px (section 11 of 12) at viewport width 480px
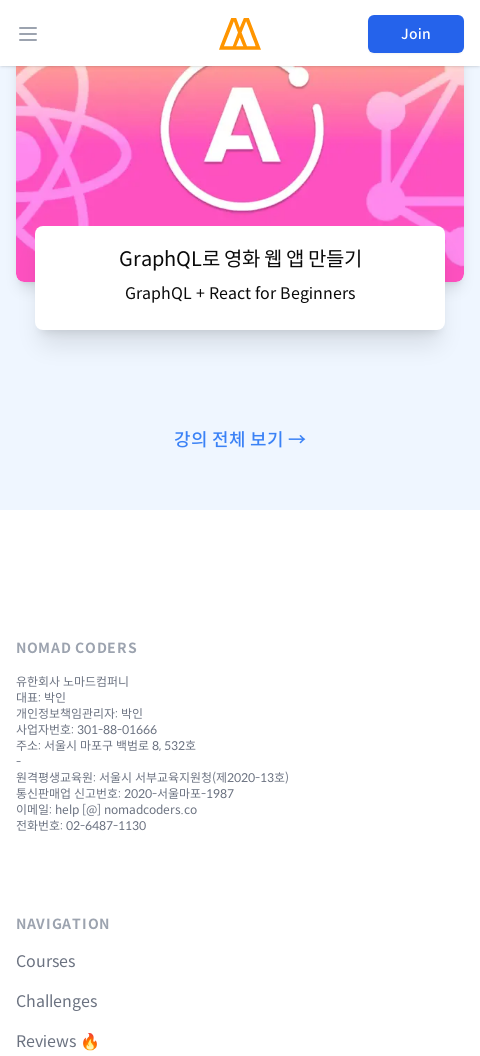

Waited 500ms for scroll to complete
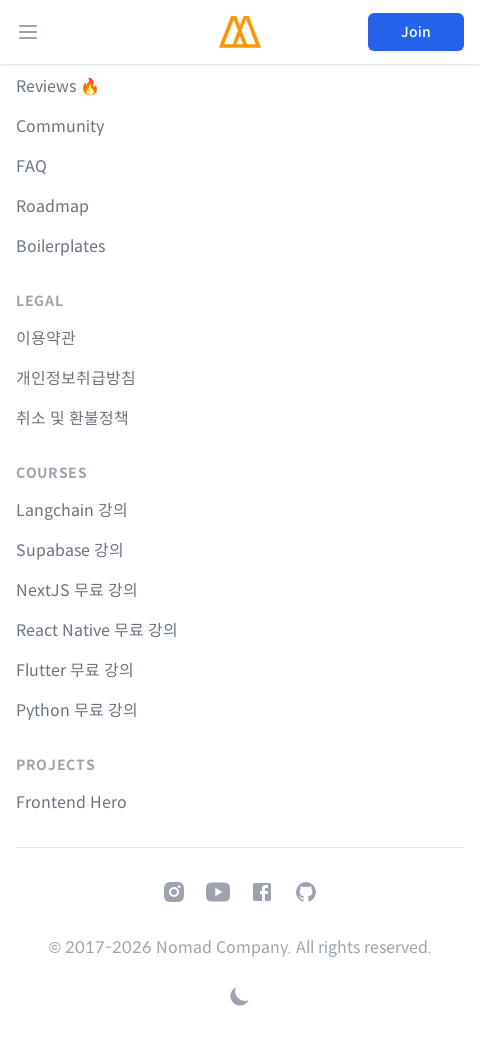

Scrolled to position 12672px (section 12 of 12) at viewport width 480px
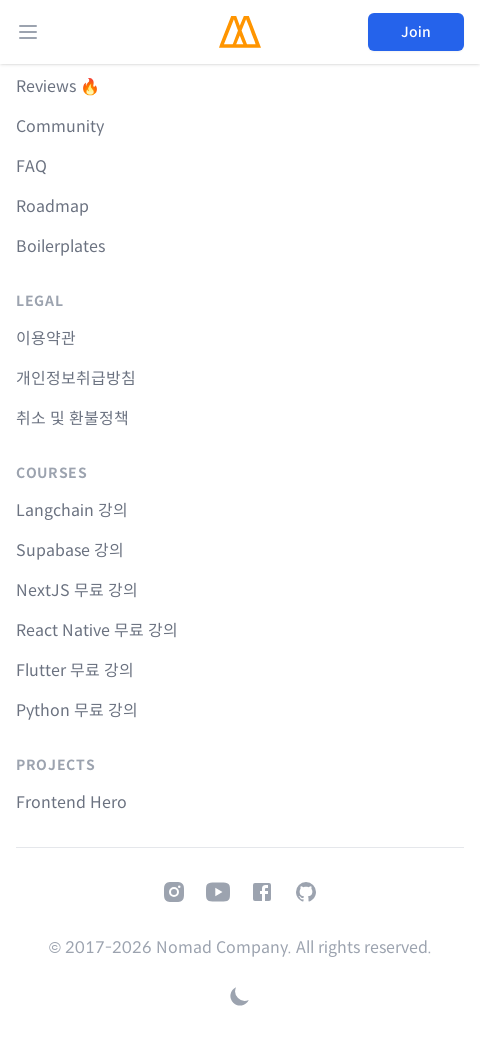

Waited 500ms for scroll to complete
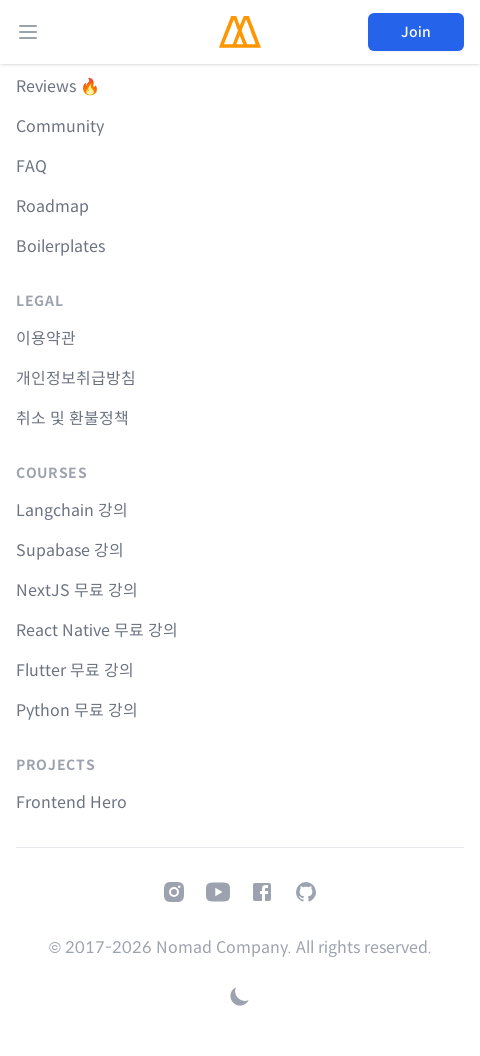

Set viewport width to 960px and height to 1056px
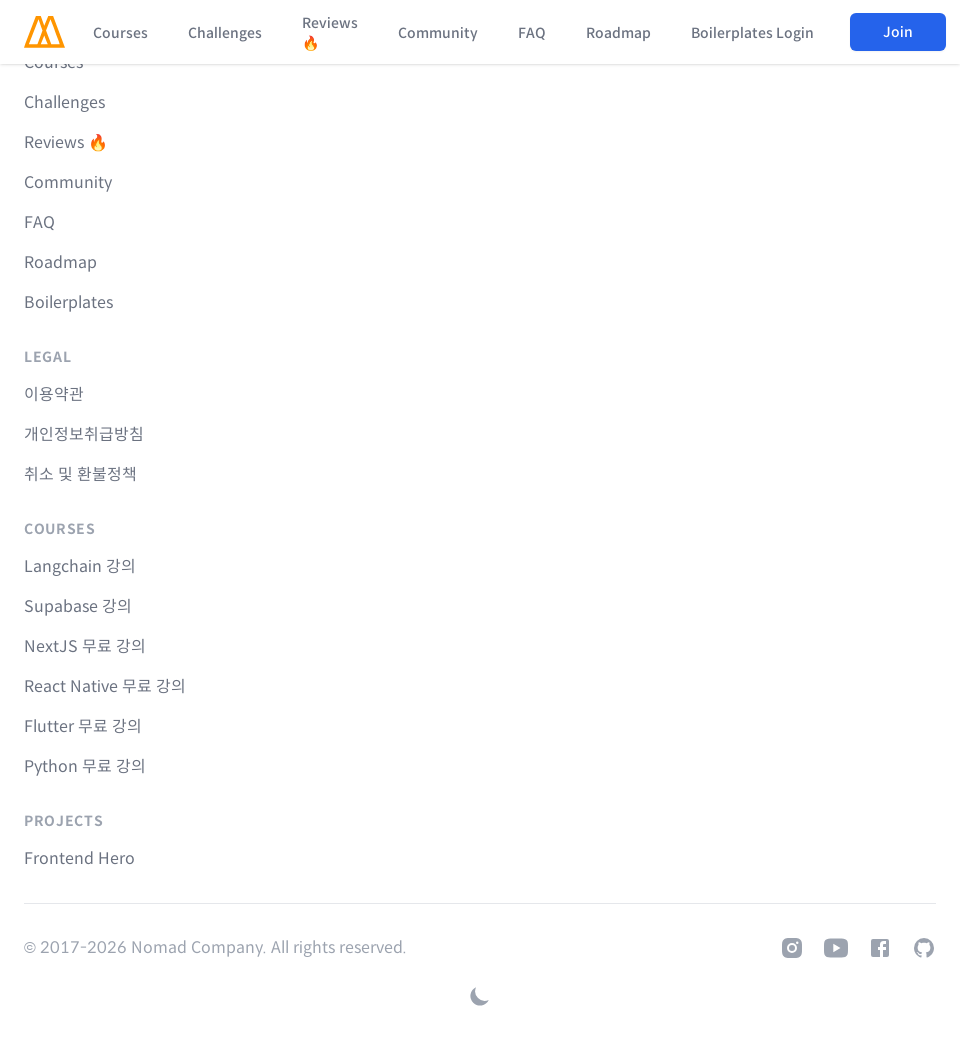

Waited 1 second for viewport change to settle
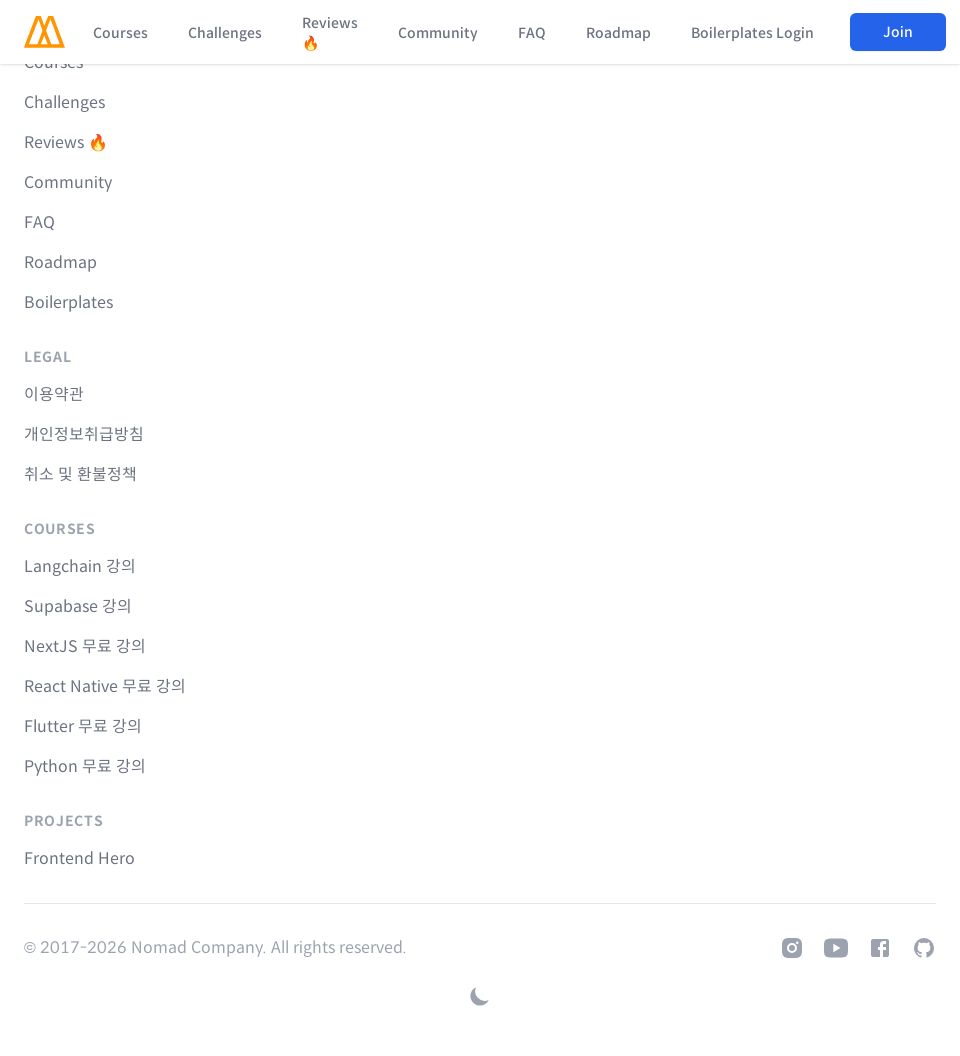

Retrieved page scroll height: 10643px
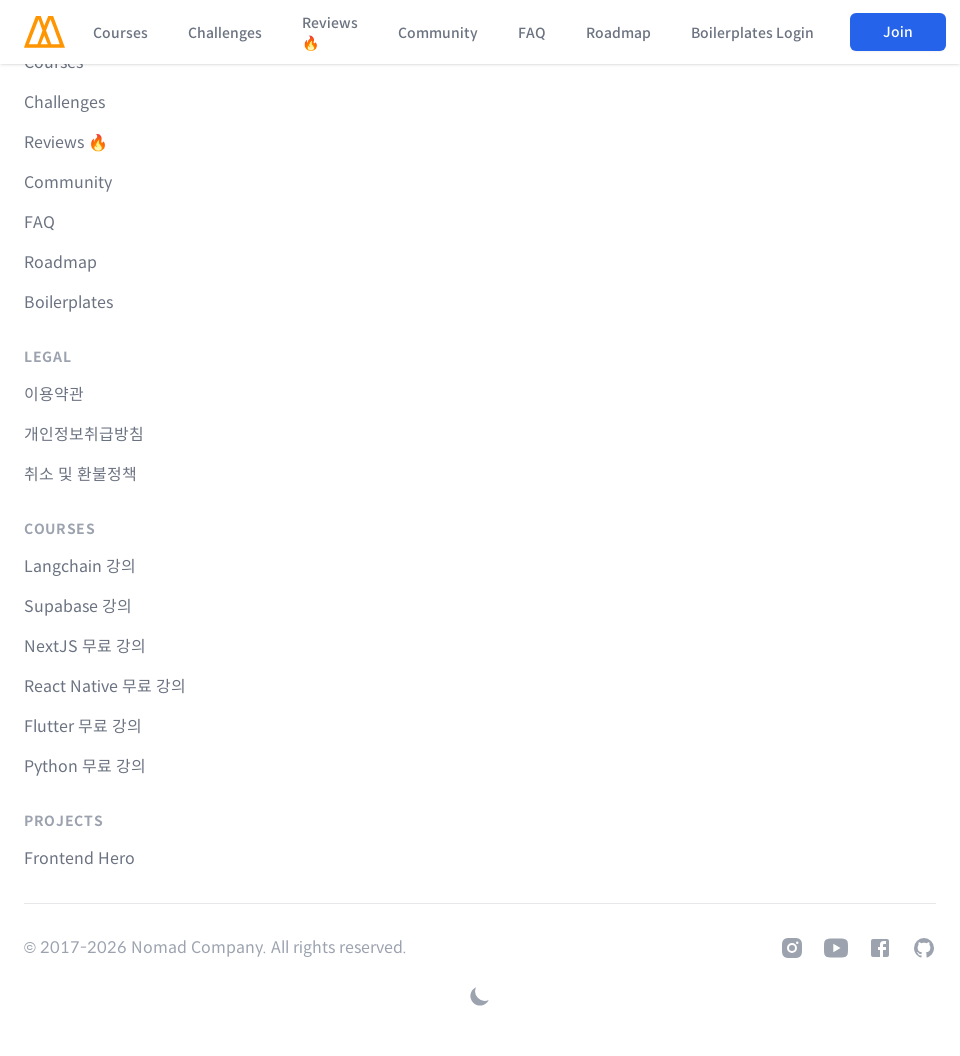

Scrolled to position 1056px (section 1 of 11) at viewport width 960px
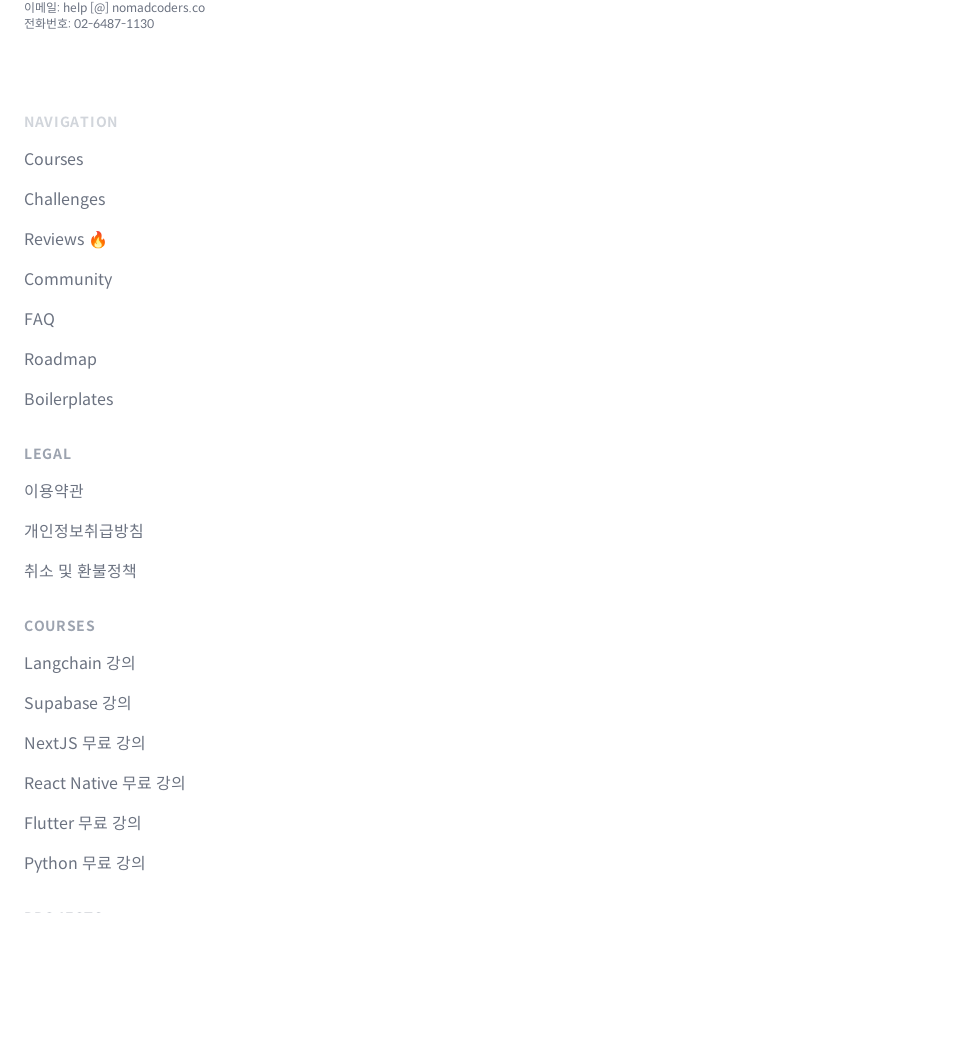

Waited 500ms for scroll to complete
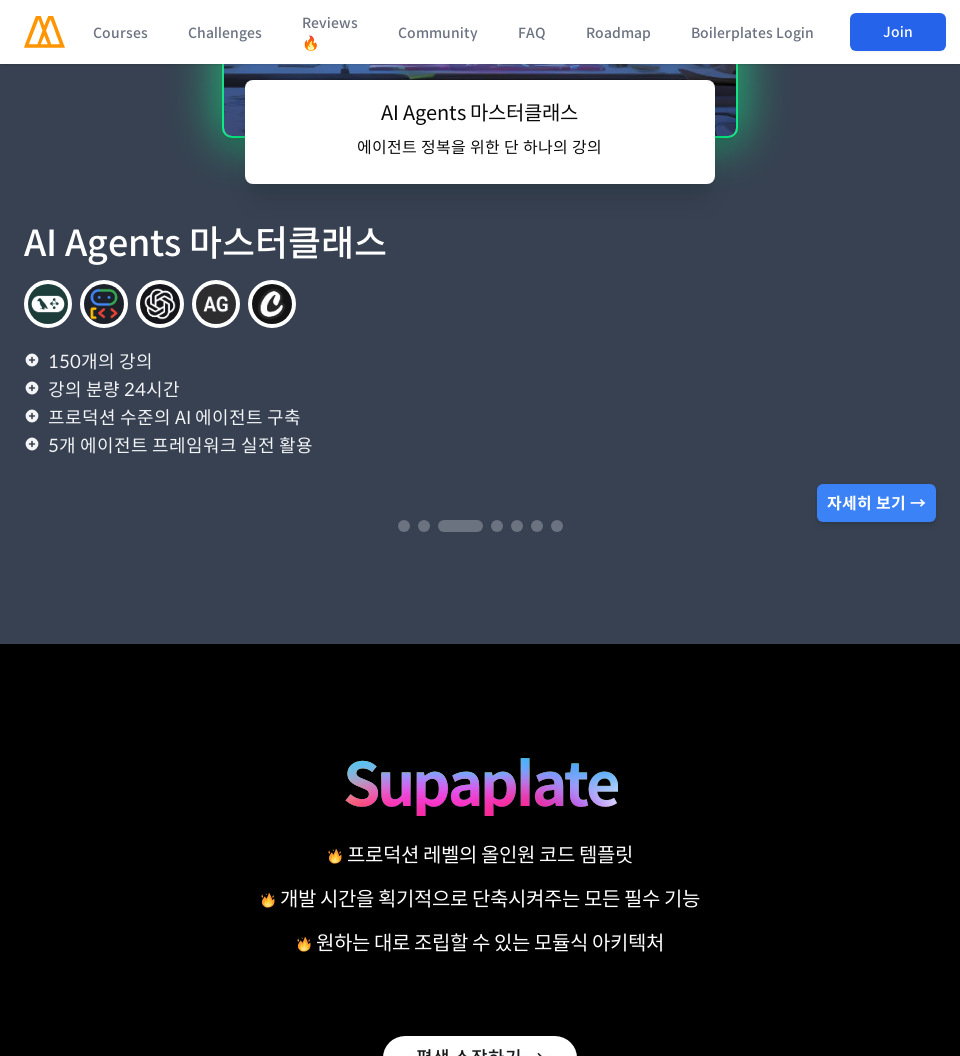

Scrolled to position 2112px (section 2 of 11) at viewport width 960px
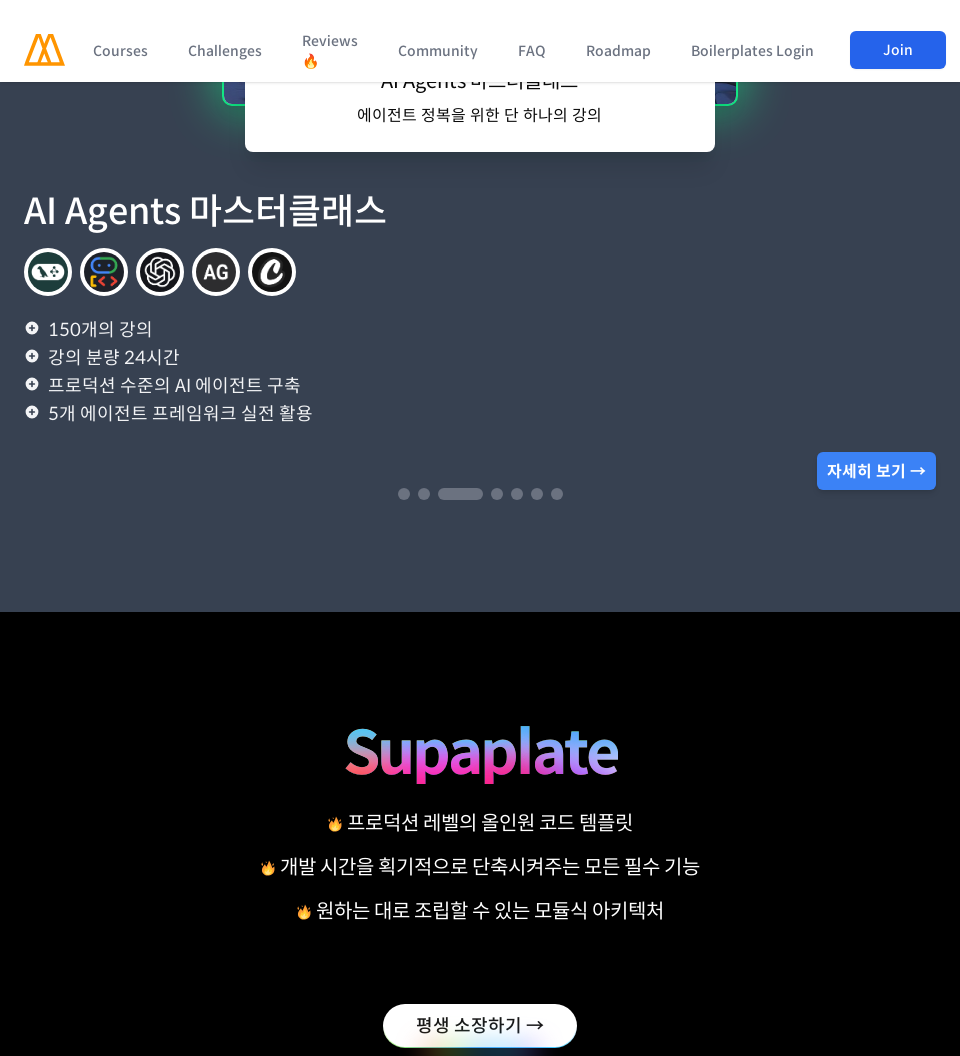

Waited 500ms for scroll to complete
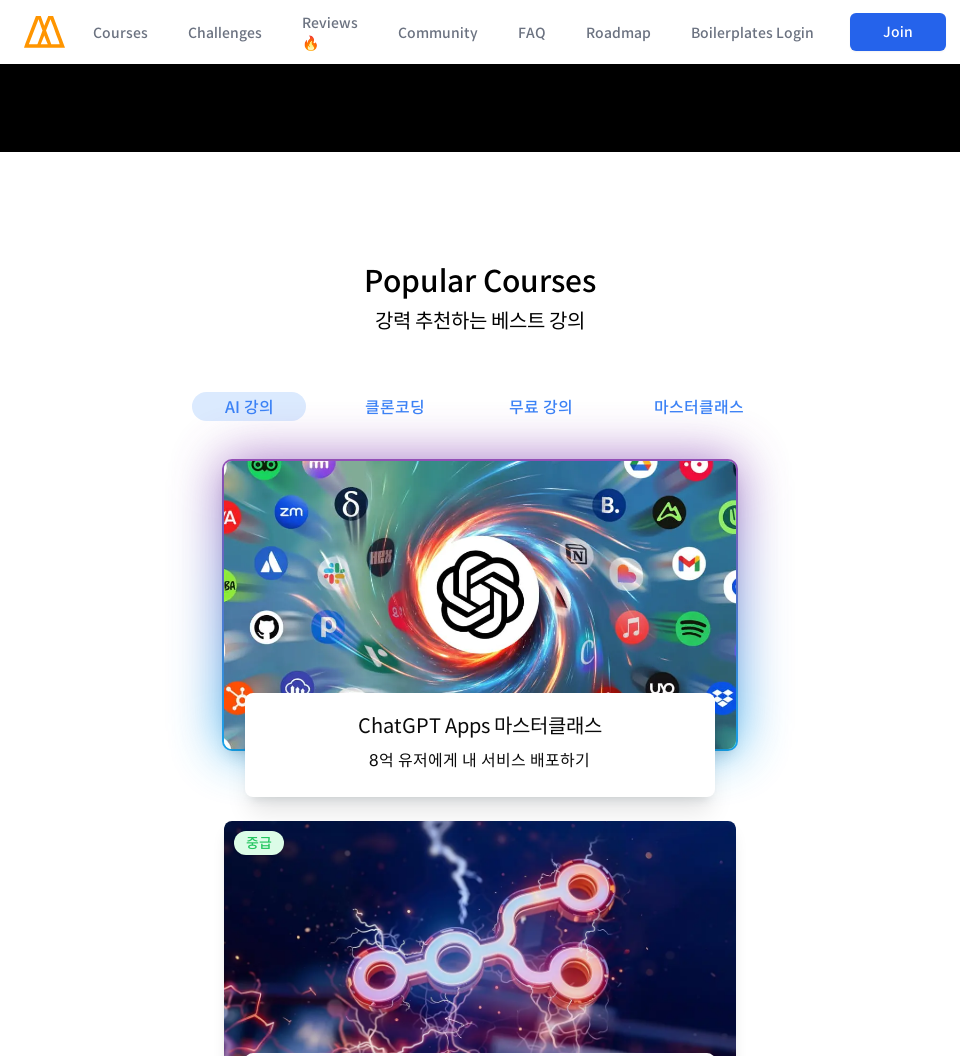

Scrolled to position 3168px (section 3 of 11) at viewport width 960px
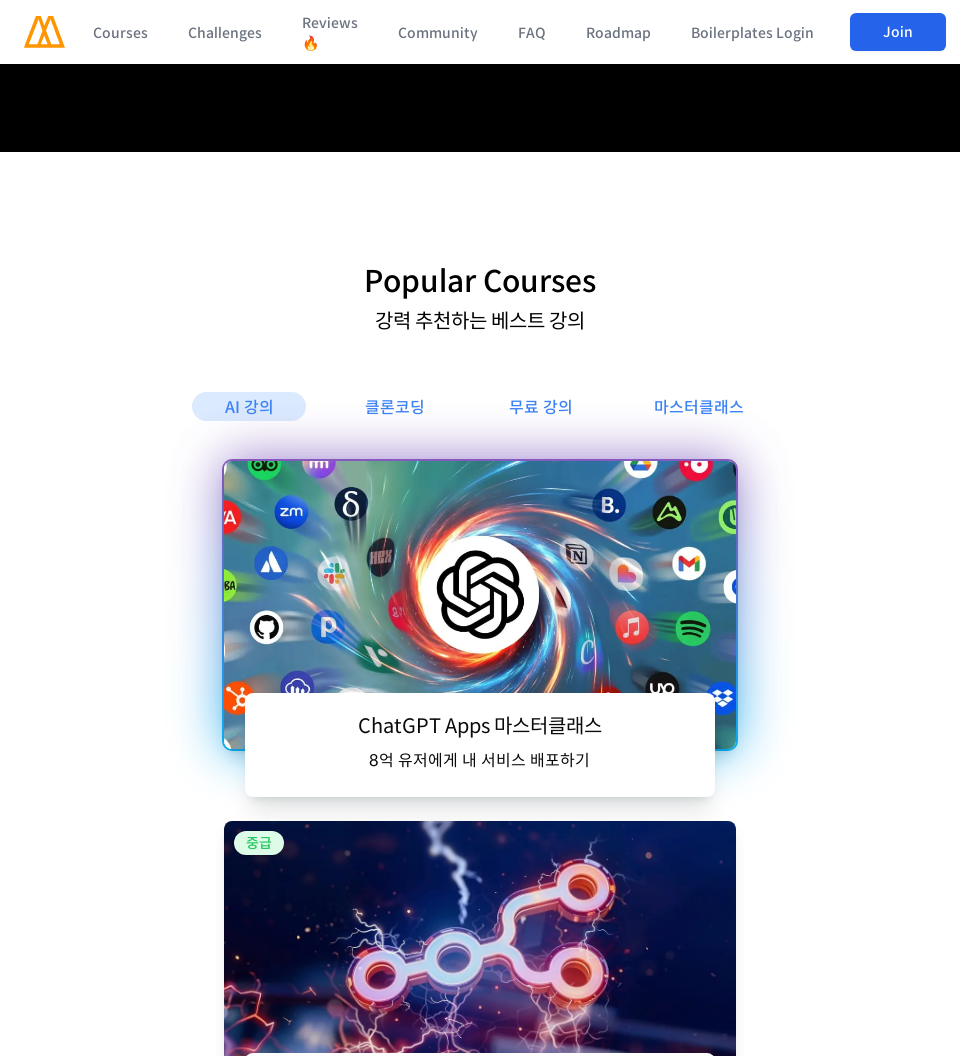

Waited 500ms for scroll to complete
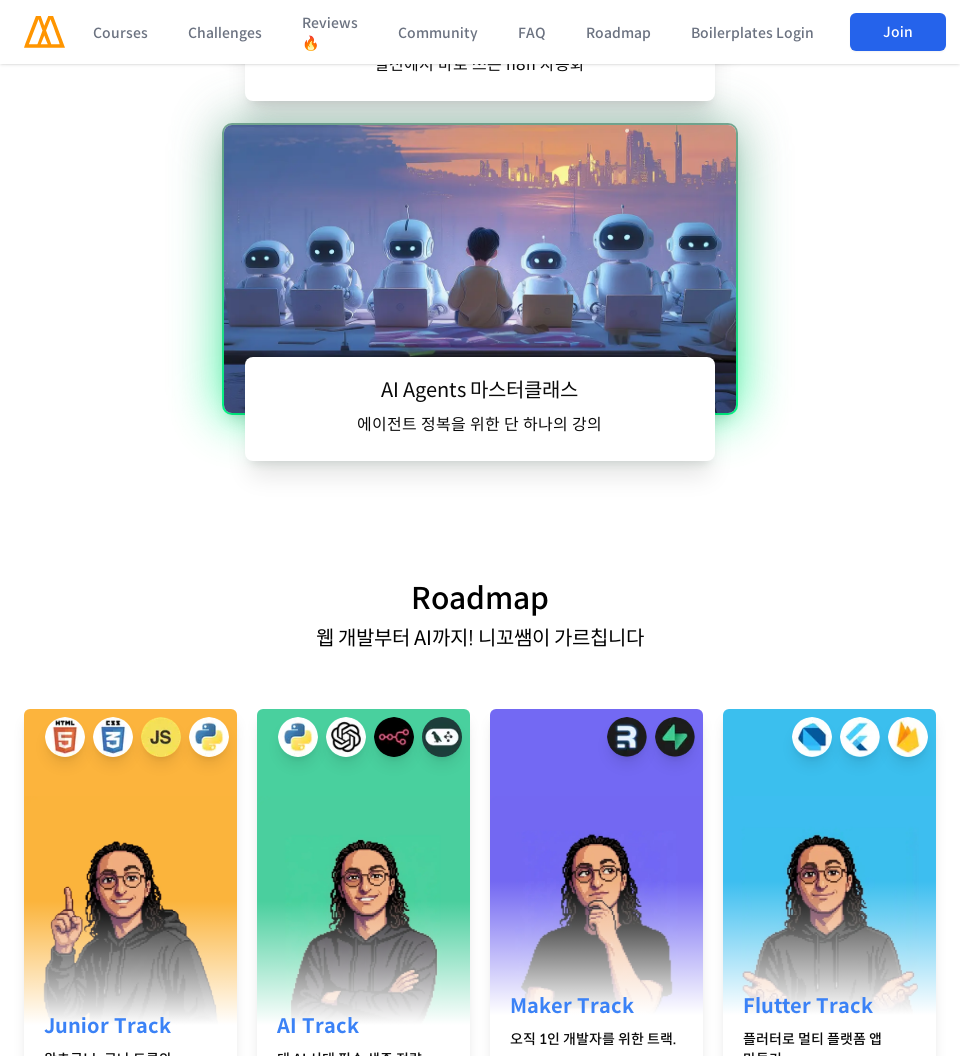

Scrolled to position 4224px (section 4 of 11) at viewport width 960px
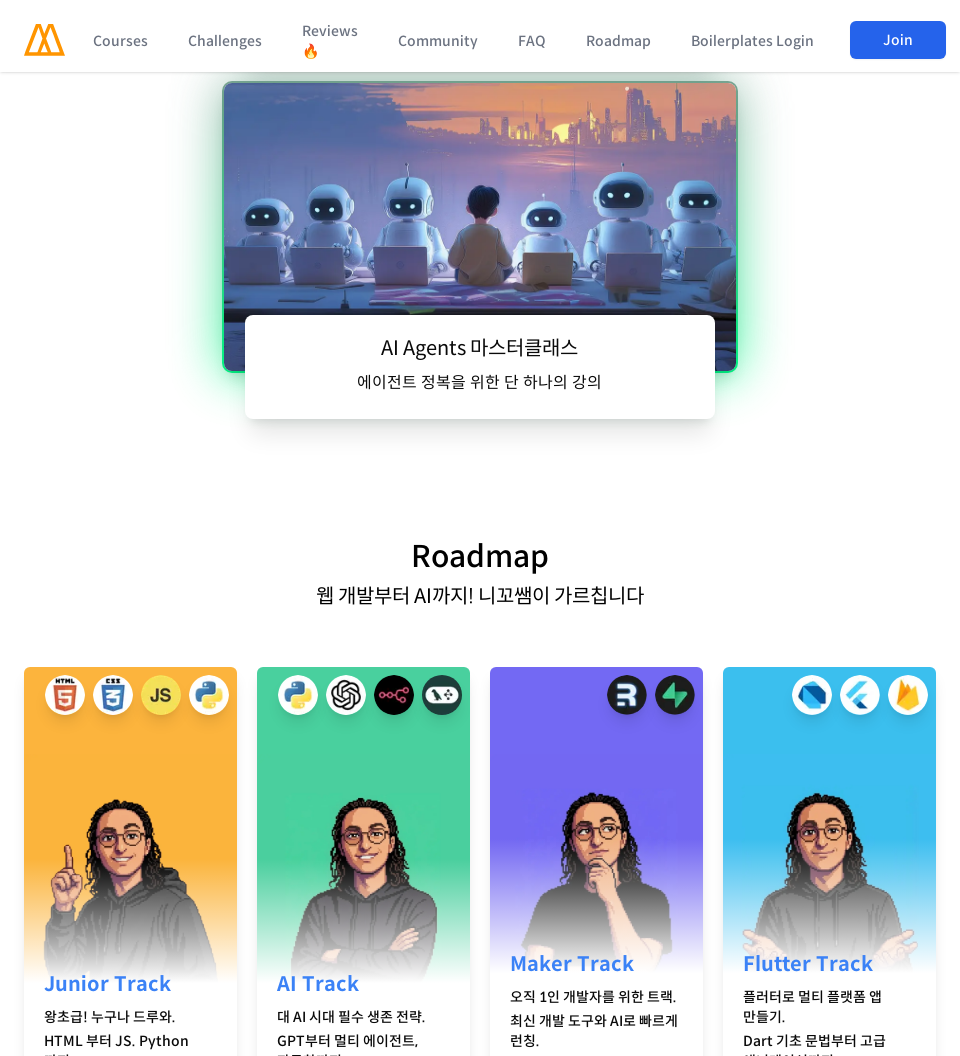

Waited 500ms for scroll to complete
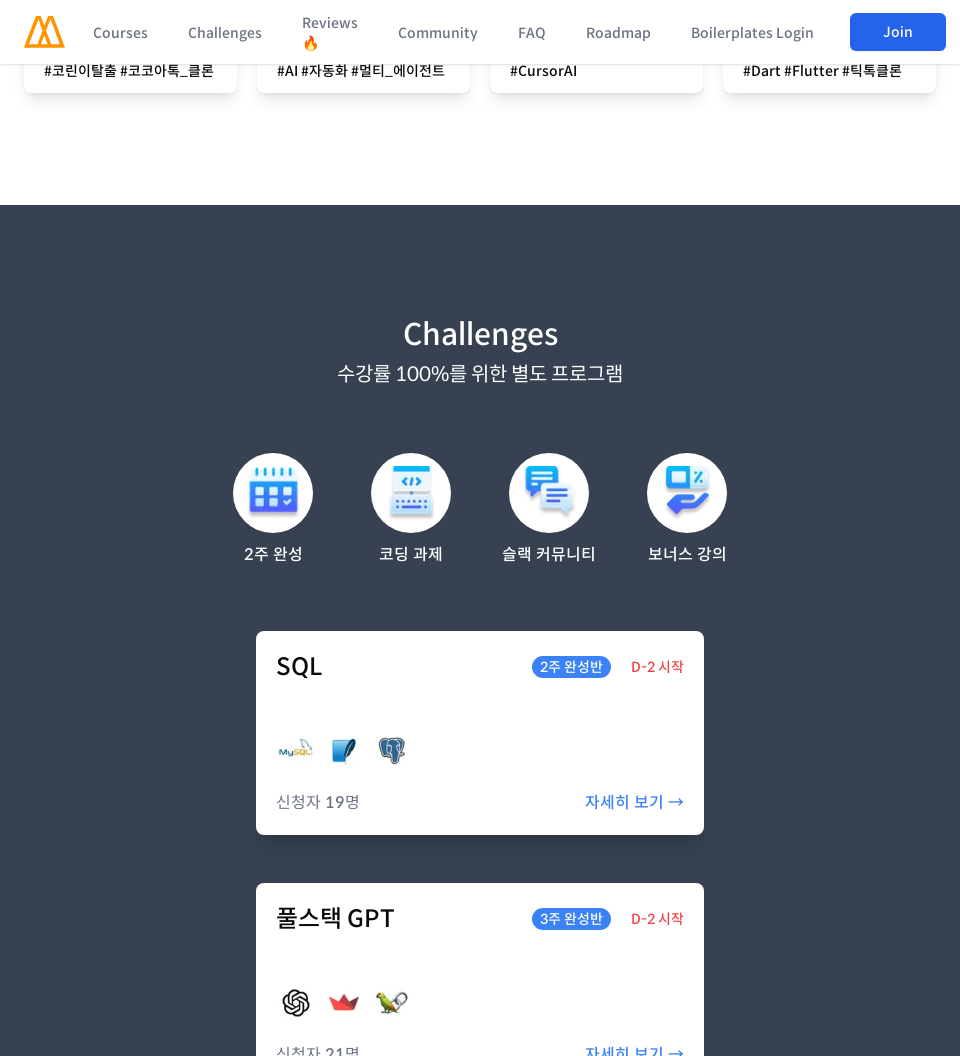

Scrolled to position 5280px (section 5 of 11) at viewport width 960px
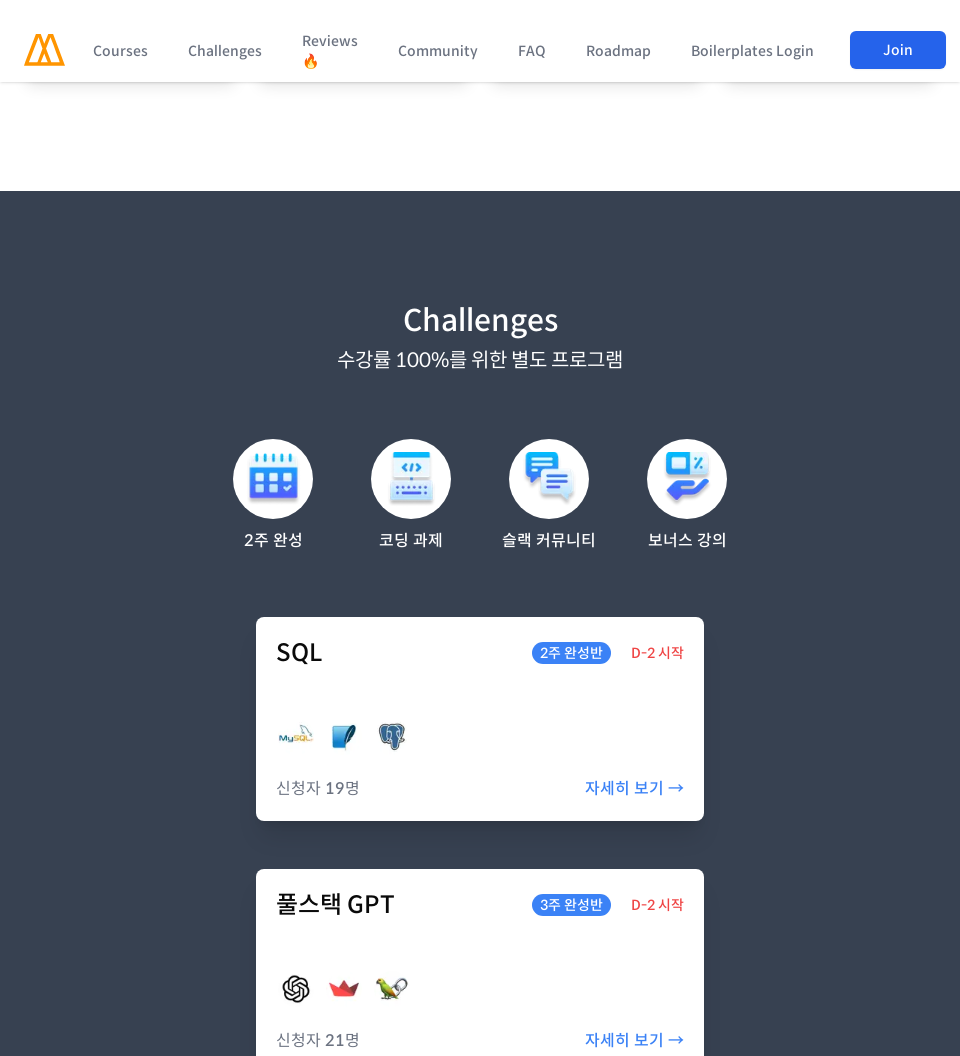

Waited 500ms for scroll to complete
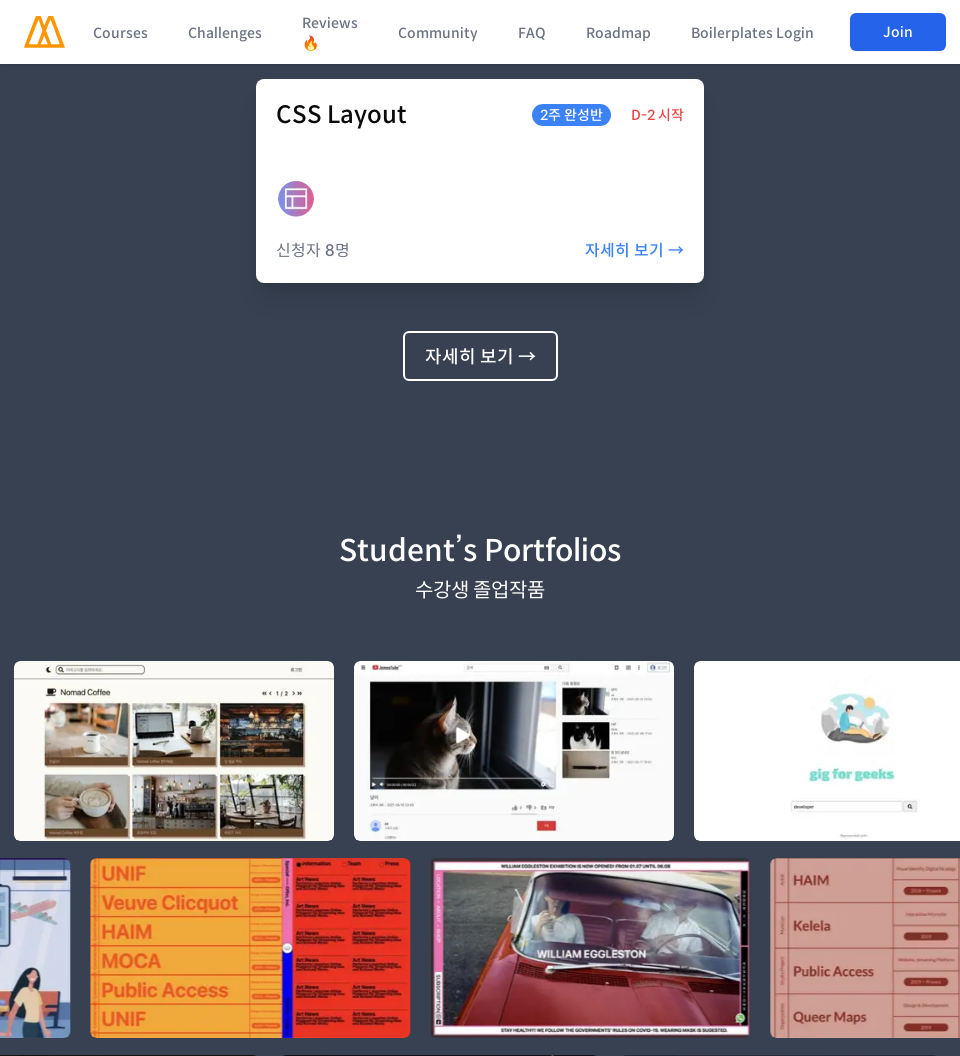

Scrolled to position 6336px (section 6 of 11) at viewport width 960px
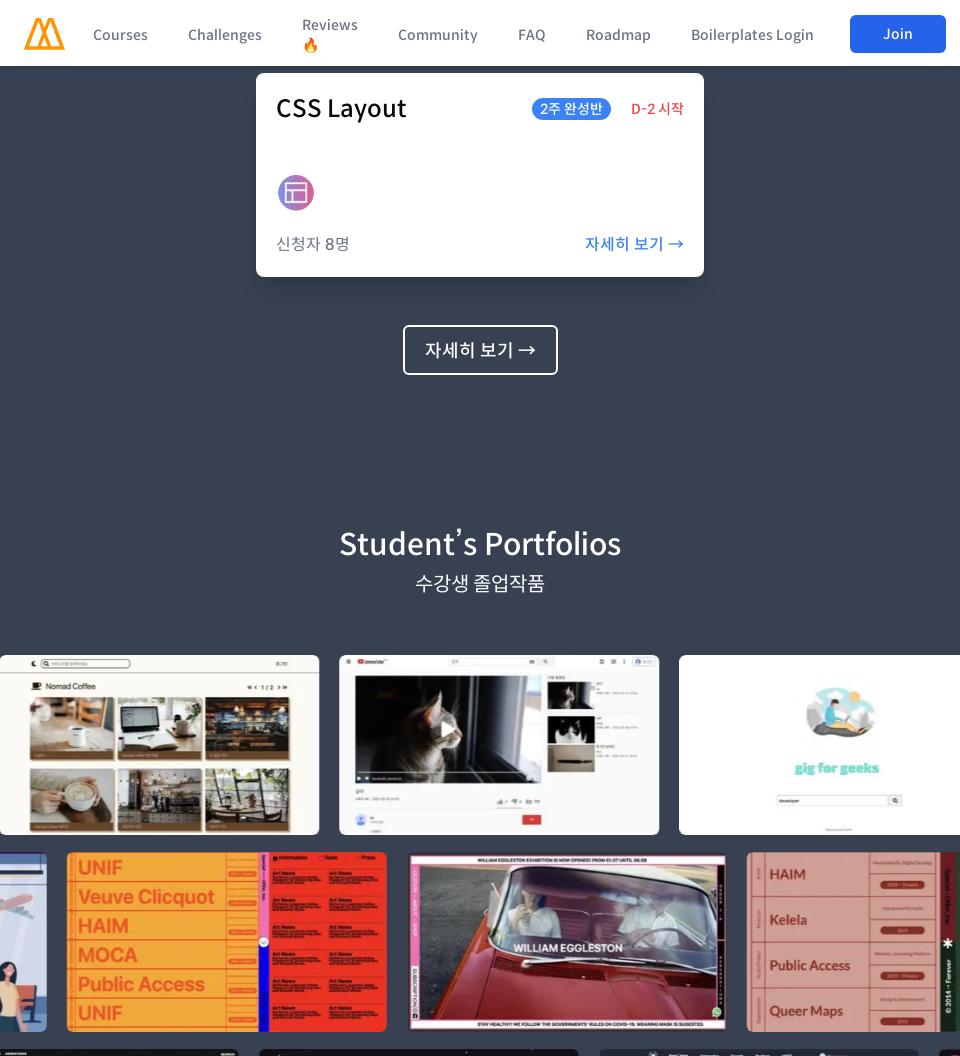

Waited 500ms for scroll to complete
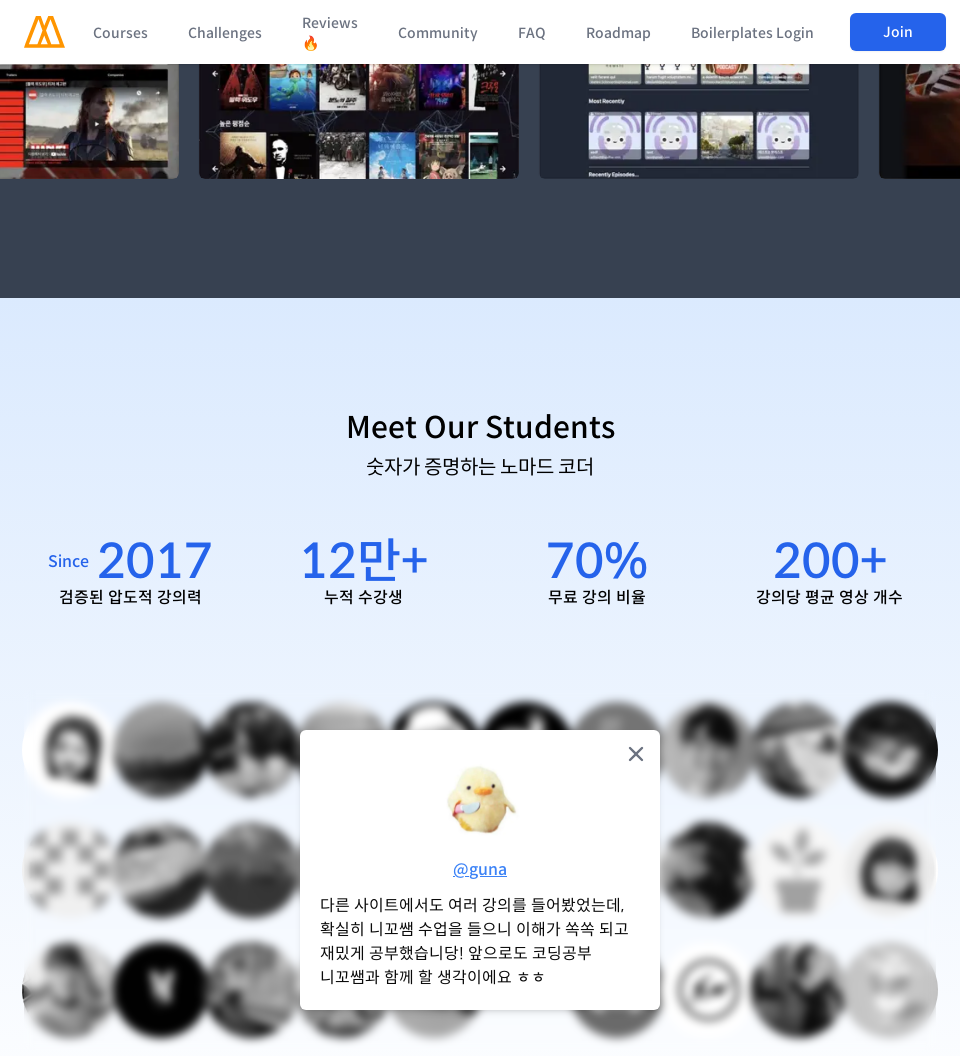

Scrolled to position 7392px (section 7 of 11) at viewport width 960px
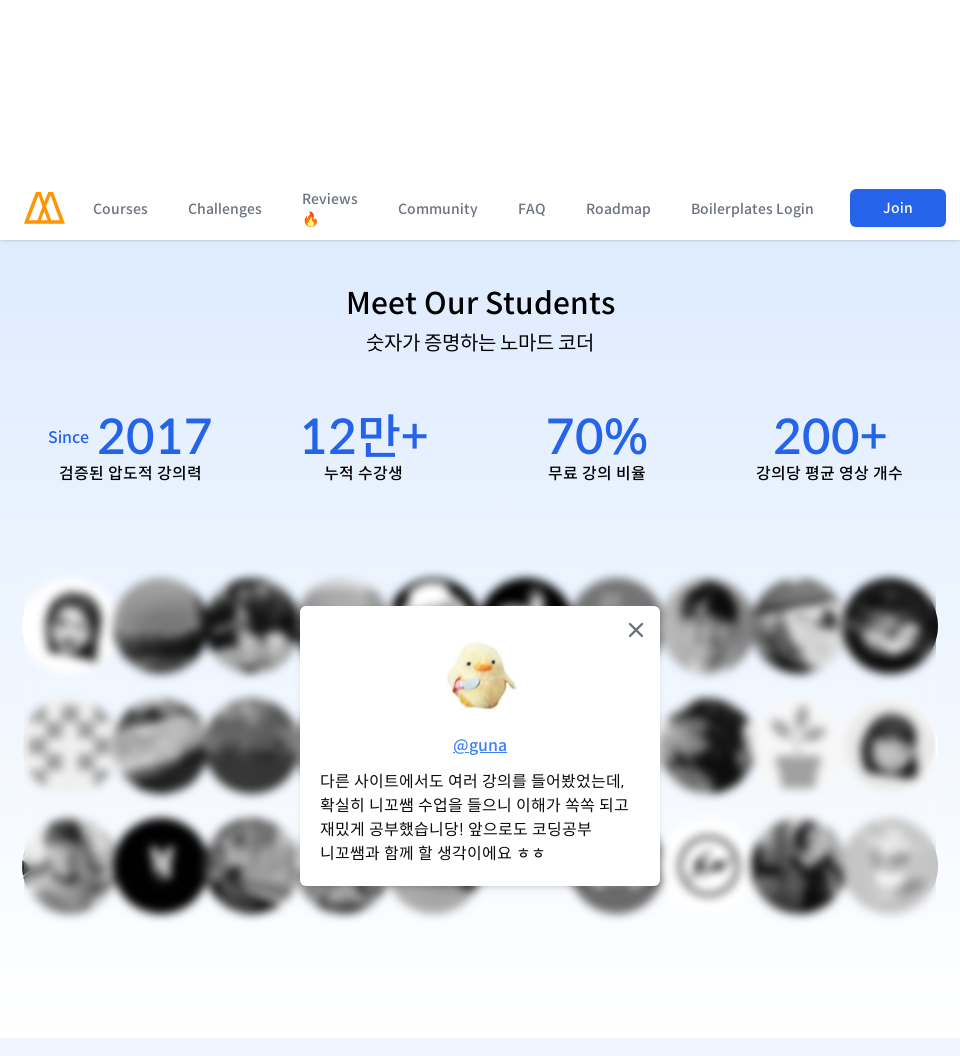

Waited 500ms for scroll to complete
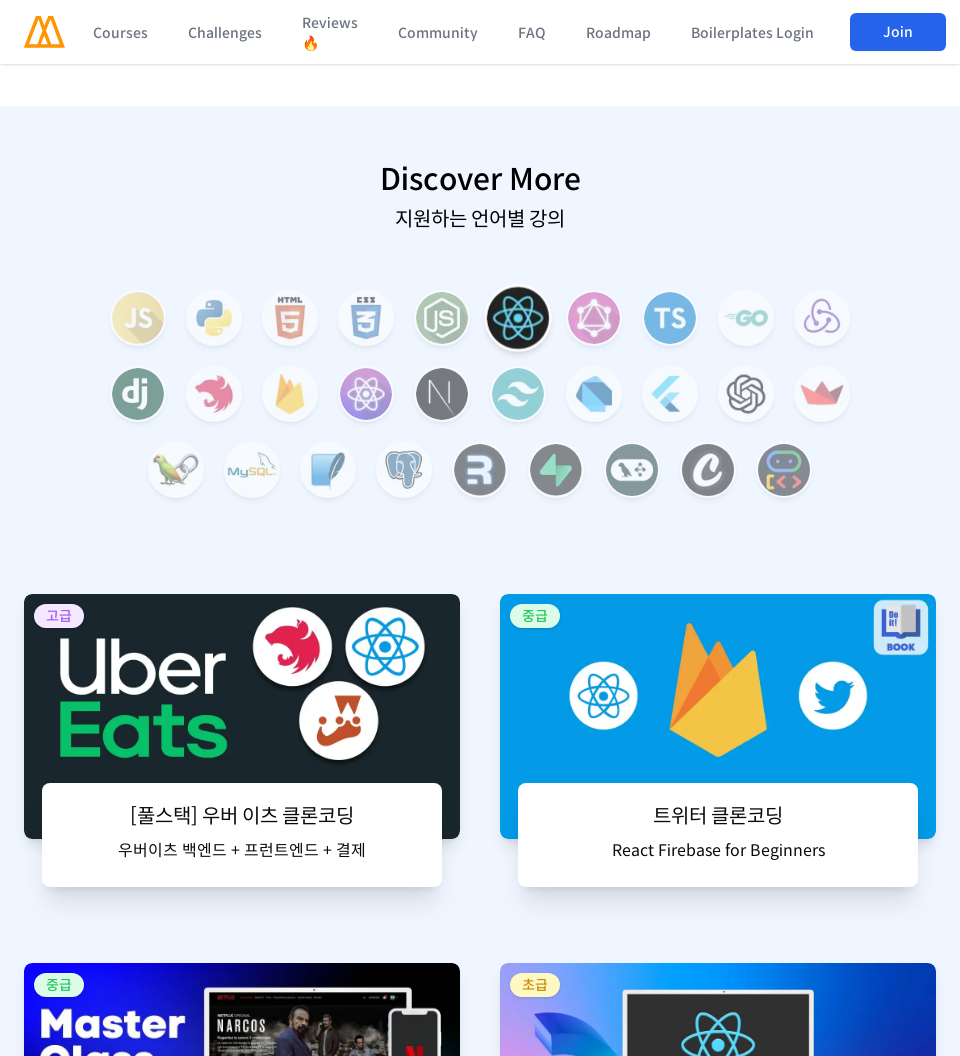

Scrolled to position 8448px (section 8 of 11) at viewport width 960px
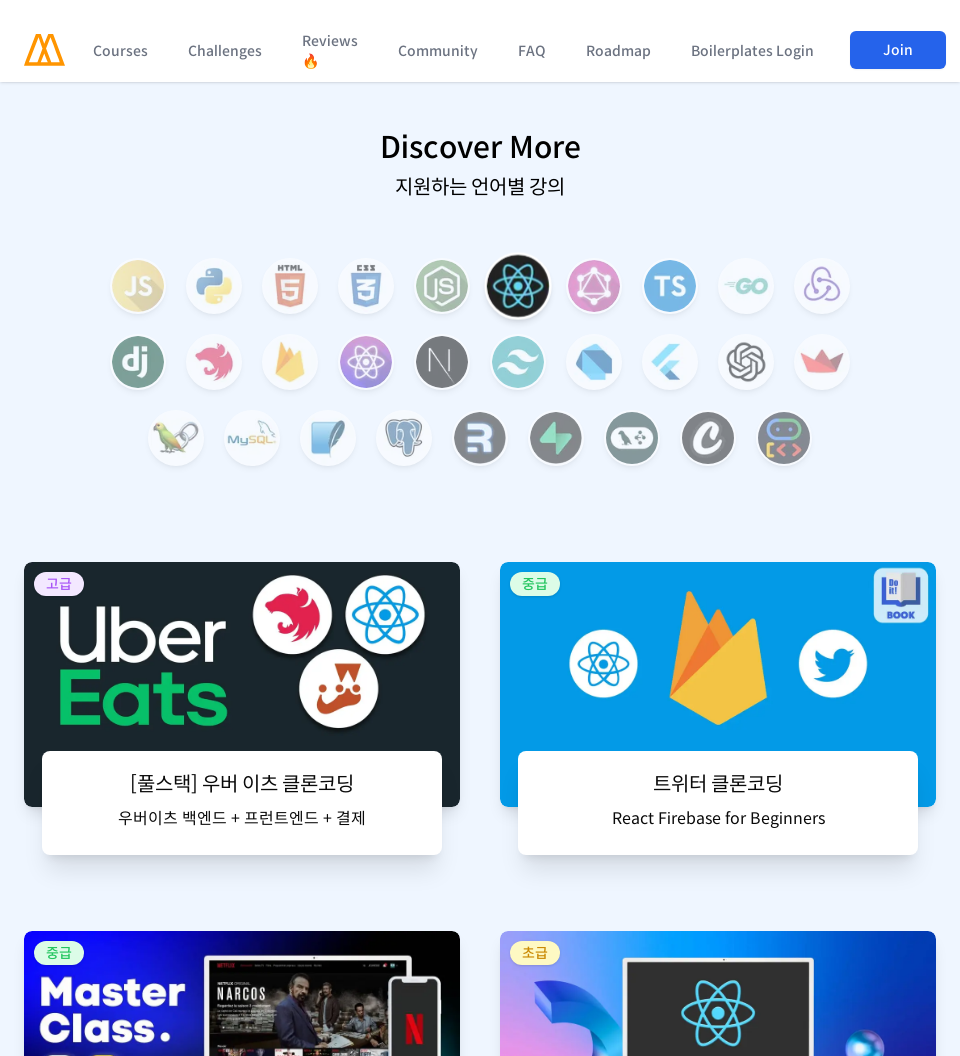

Waited 500ms for scroll to complete
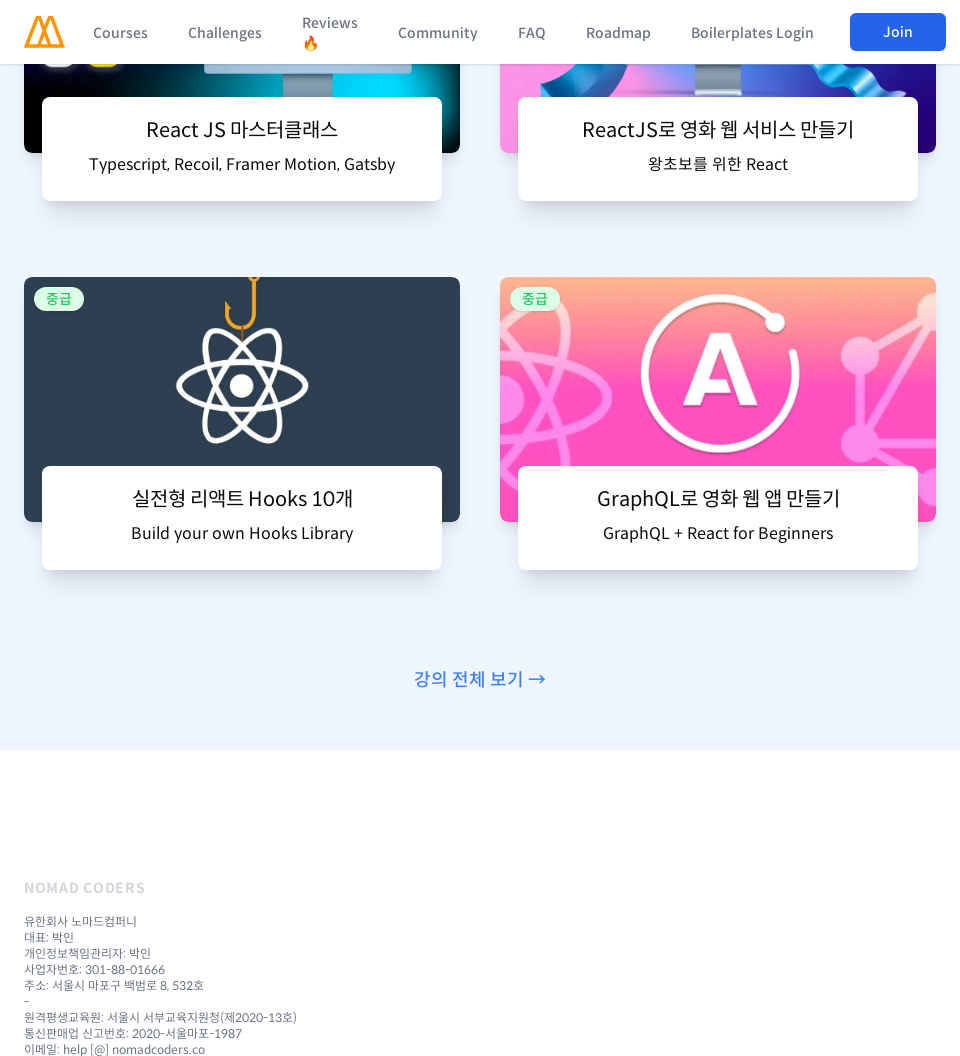

Scrolled to position 9504px (section 9 of 11) at viewport width 960px
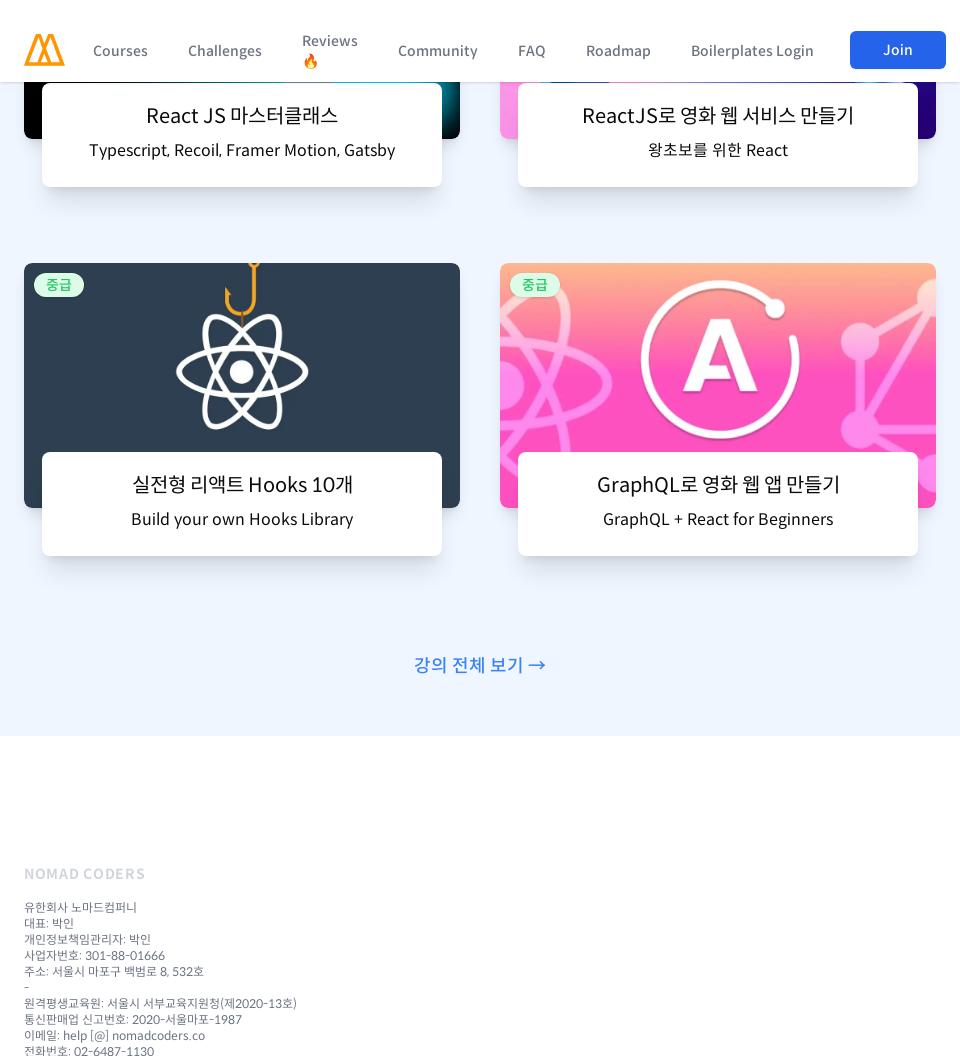

Waited 500ms for scroll to complete
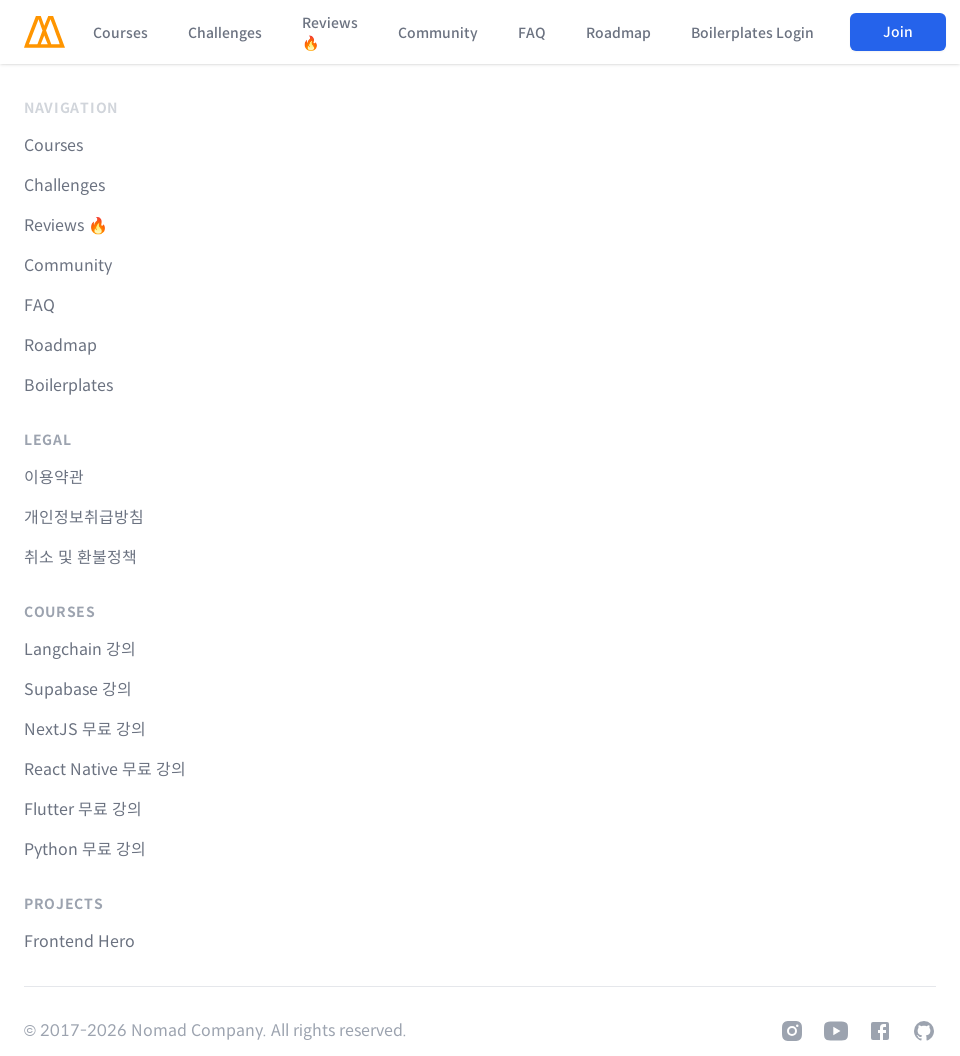

Scrolled to position 10560px (section 10 of 11) at viewport width 960px
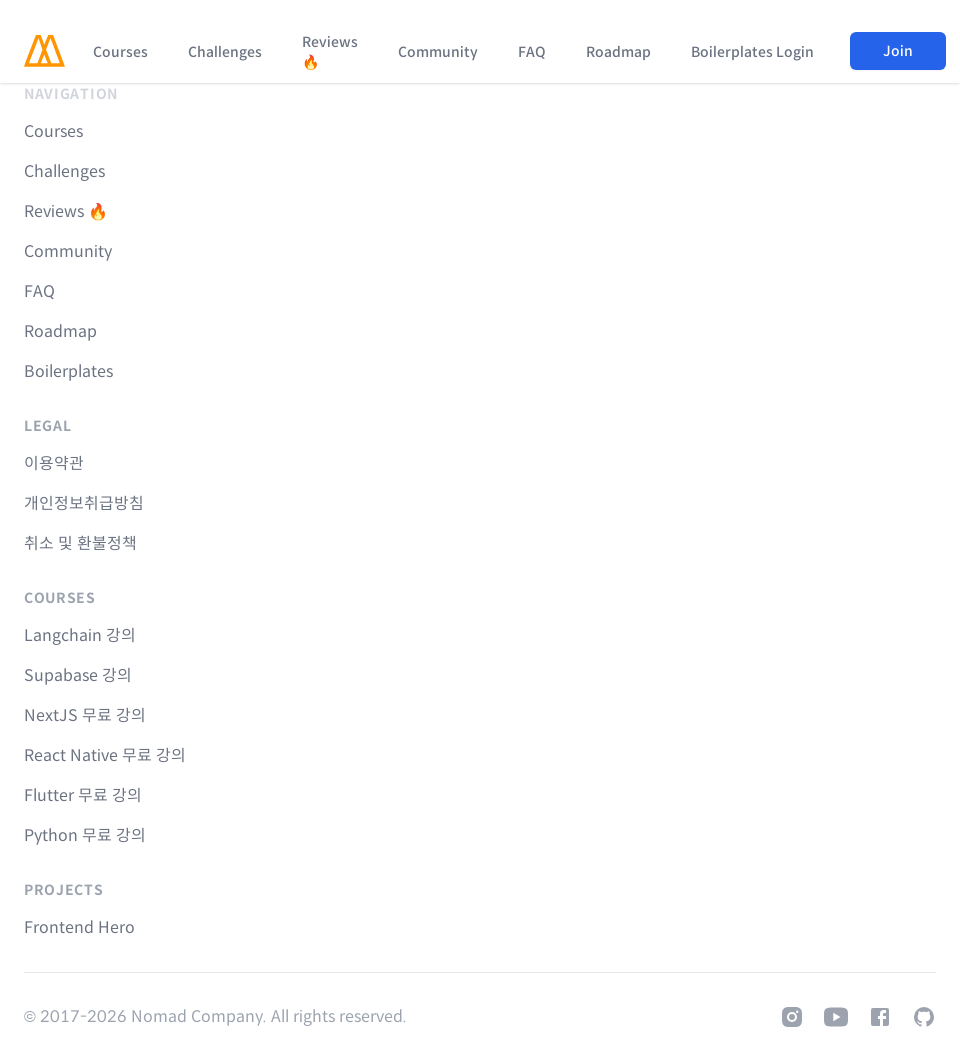

Waited 500ms for scroll to complete
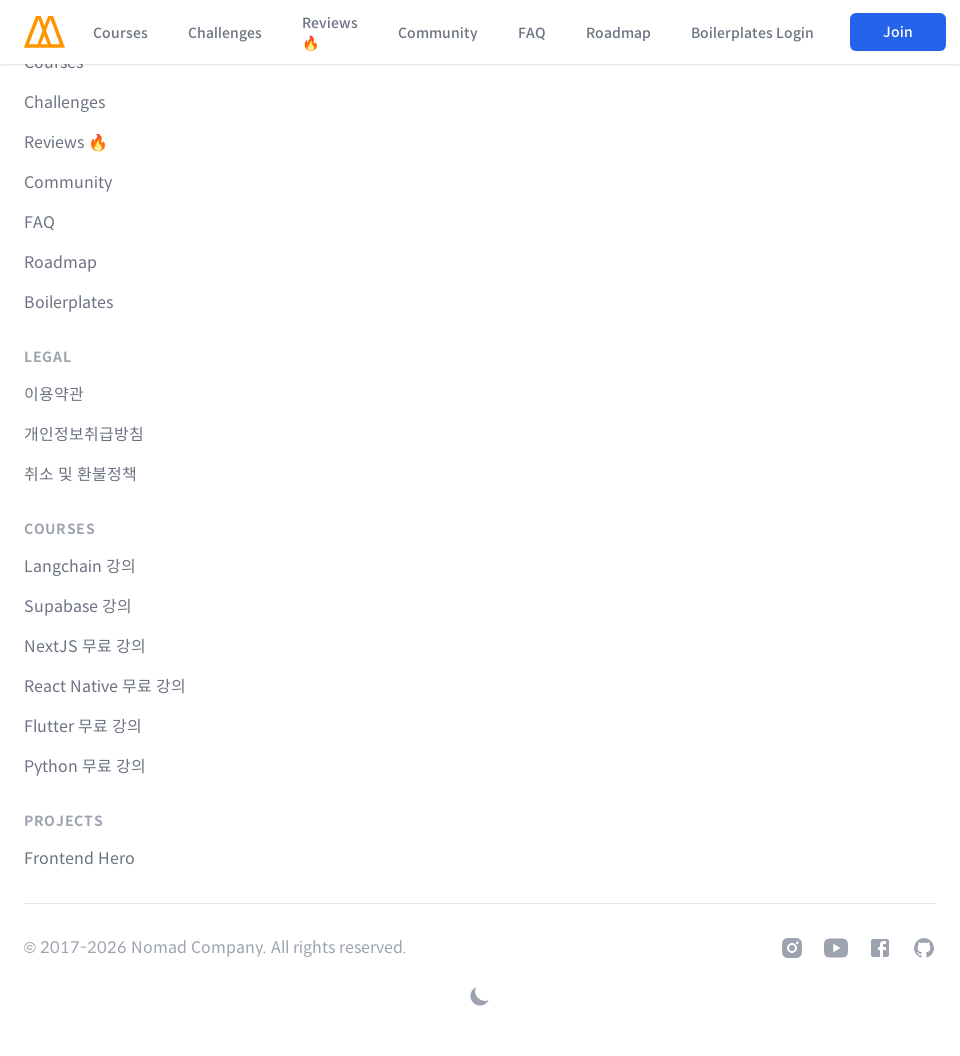

Scrolled to position 11616px (section 11 of 11) at viewport width 960px
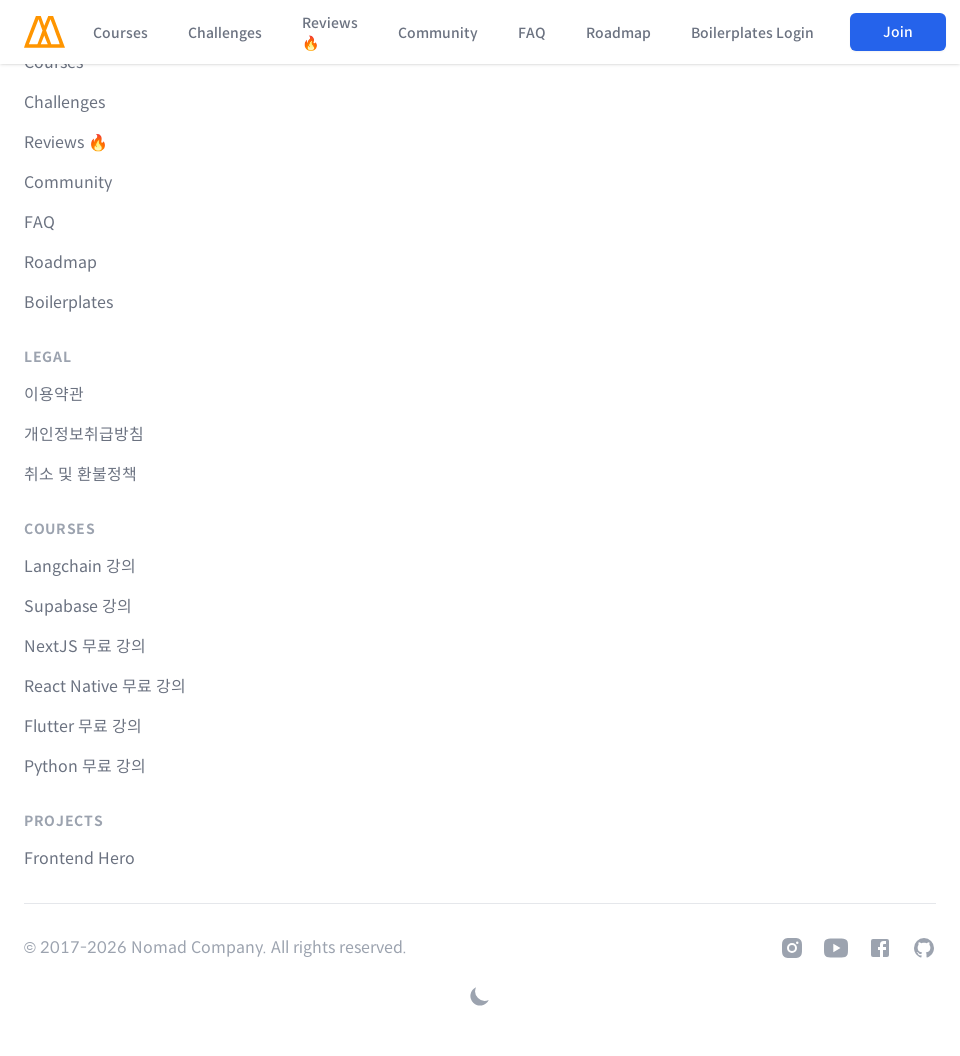

Waited 500ms for scroll to complete
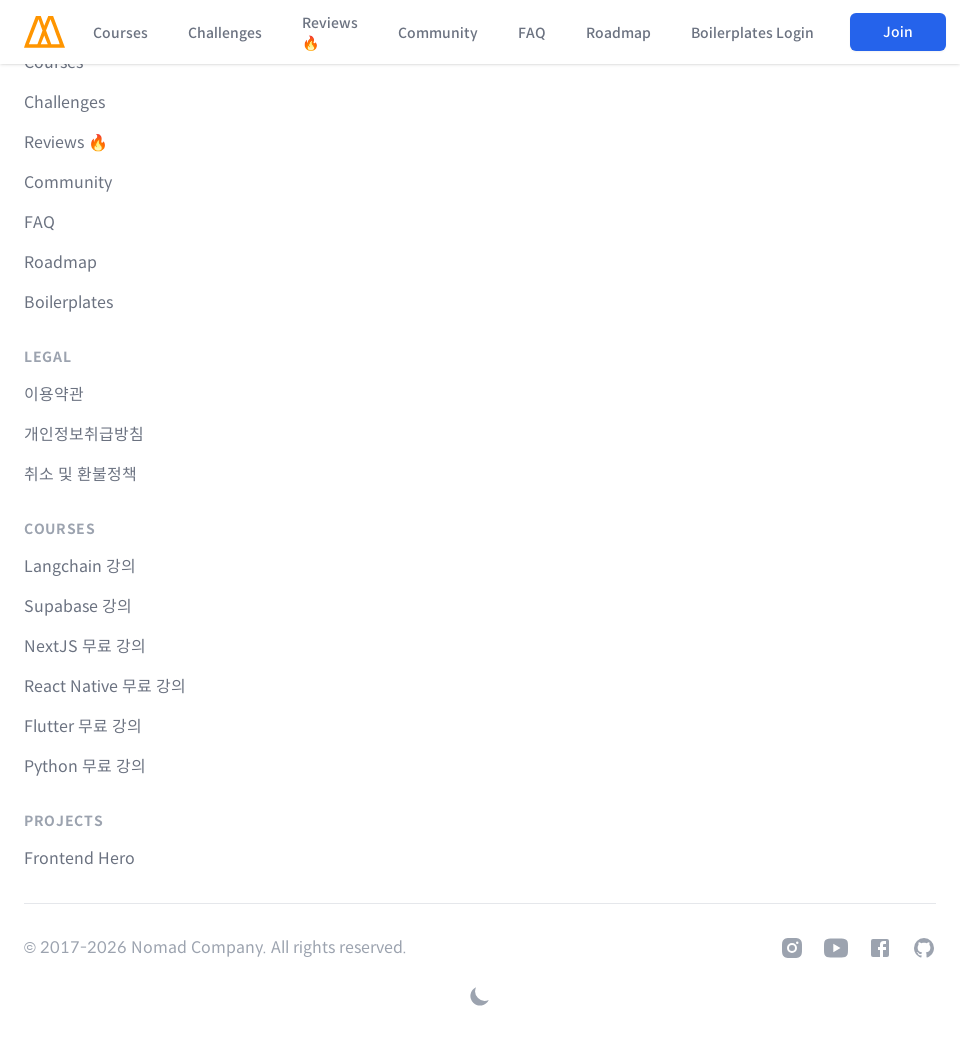

Set viewport width to 1366px and height to 1056px
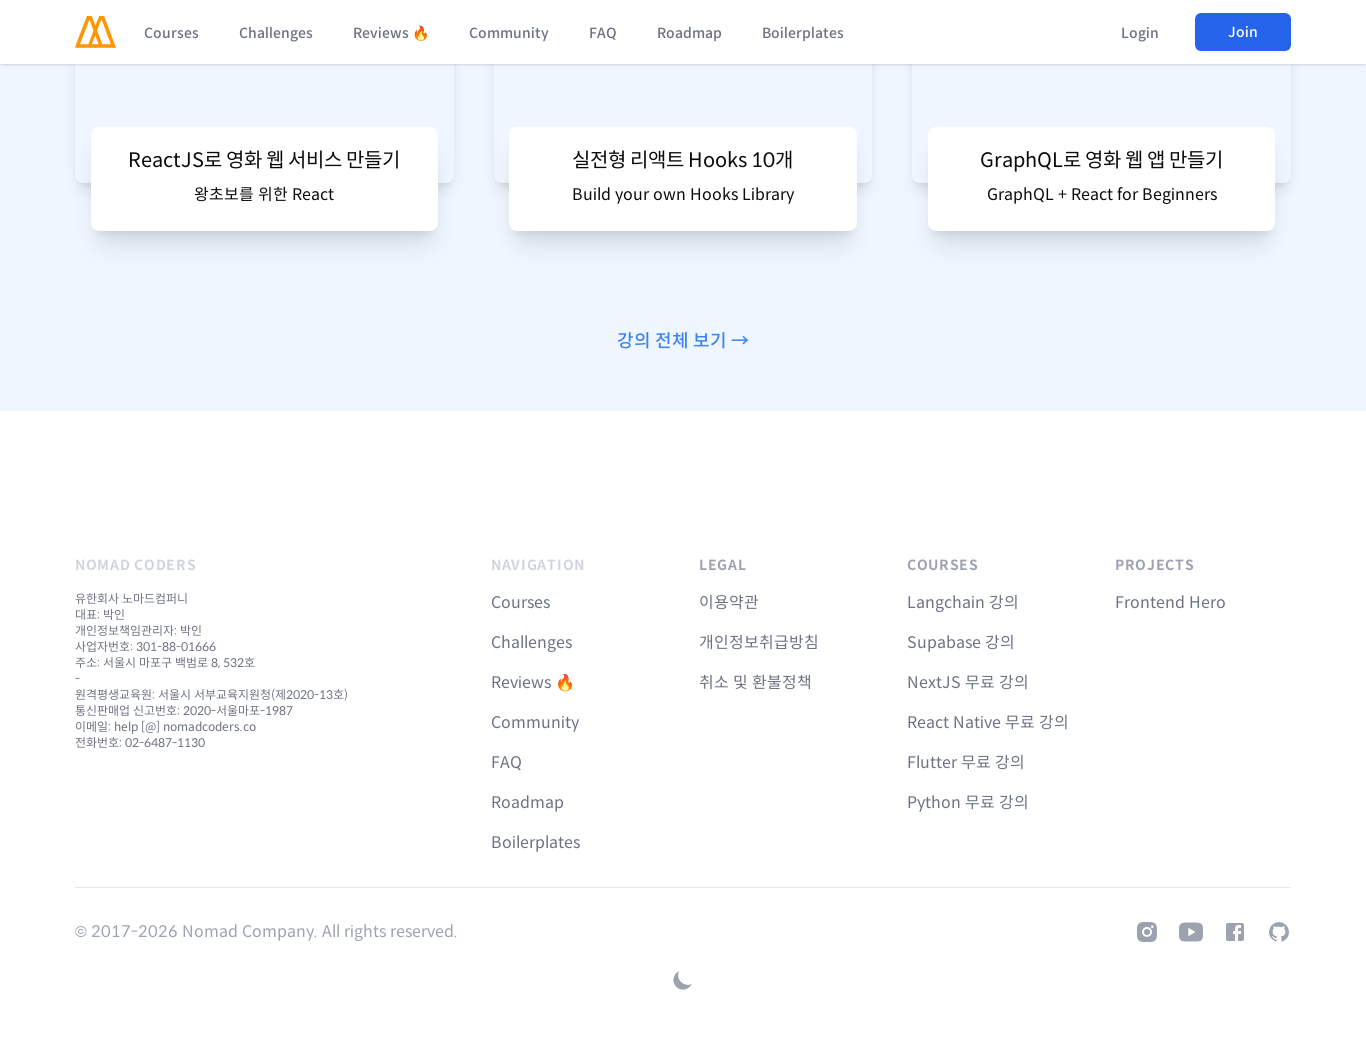

Waited 1 second for viewport change to settle
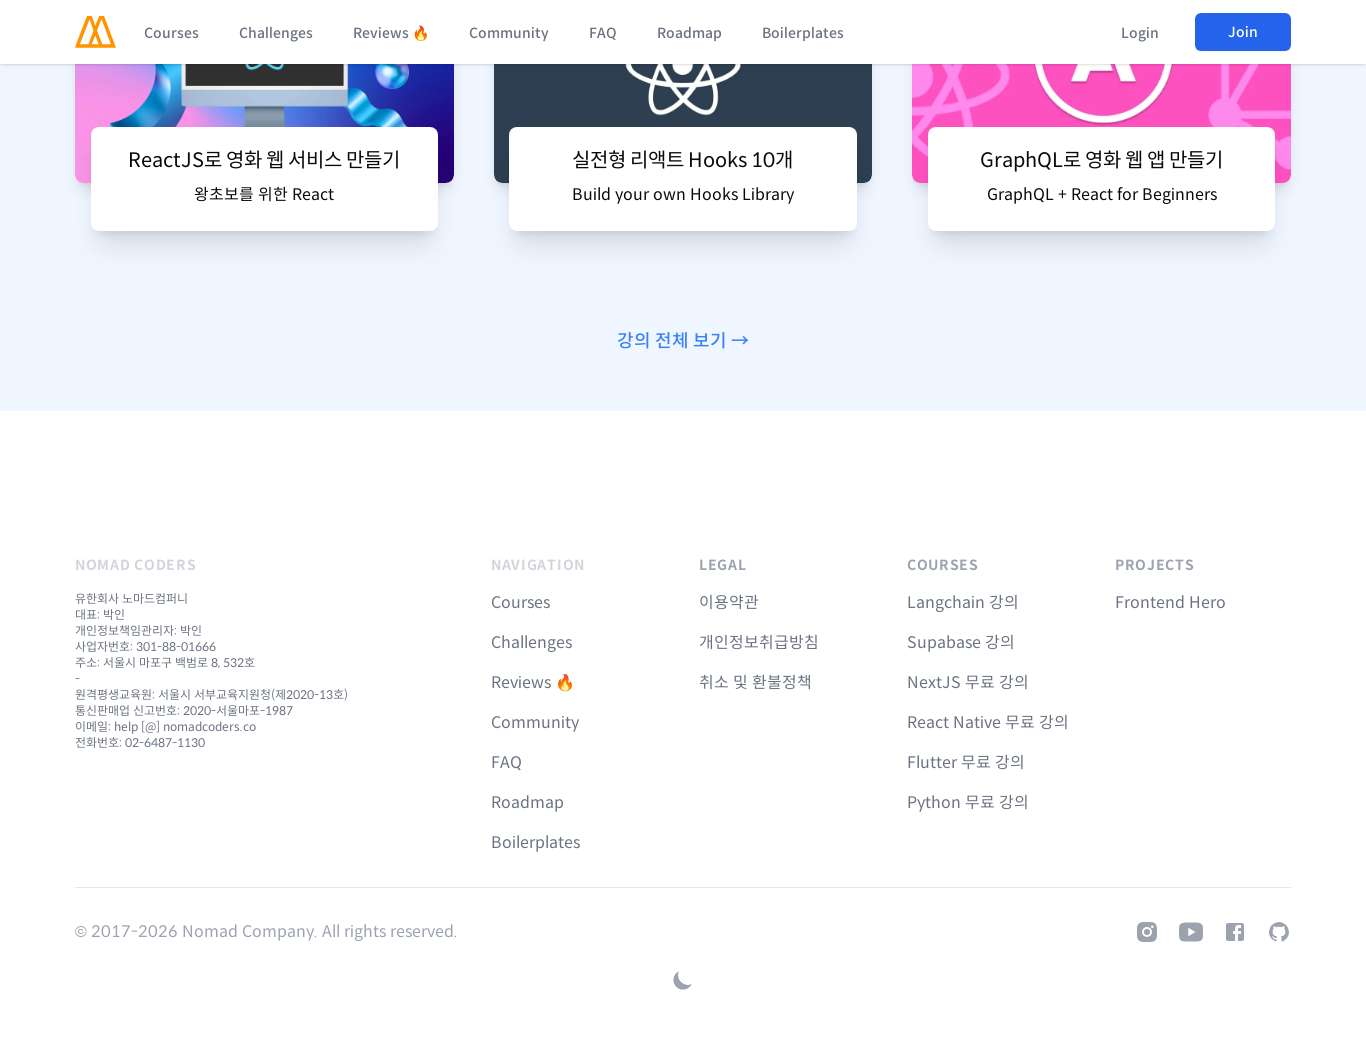

Retrieved page scroll height: 7957px
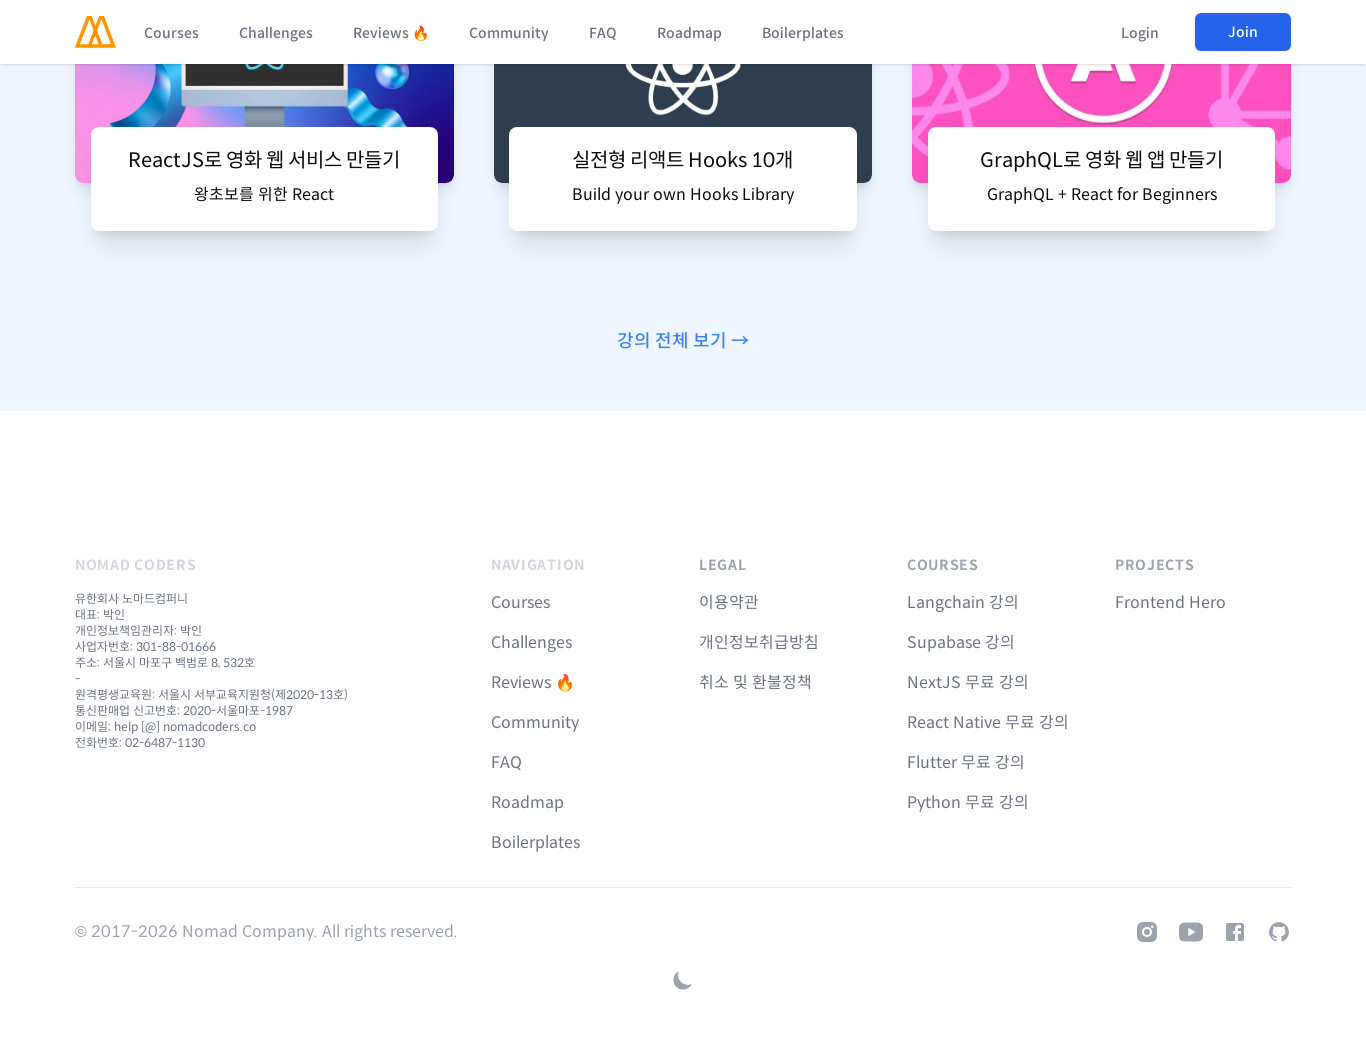

Scrolled to position 1056px (section 1 of 8) at viewport width 1366px
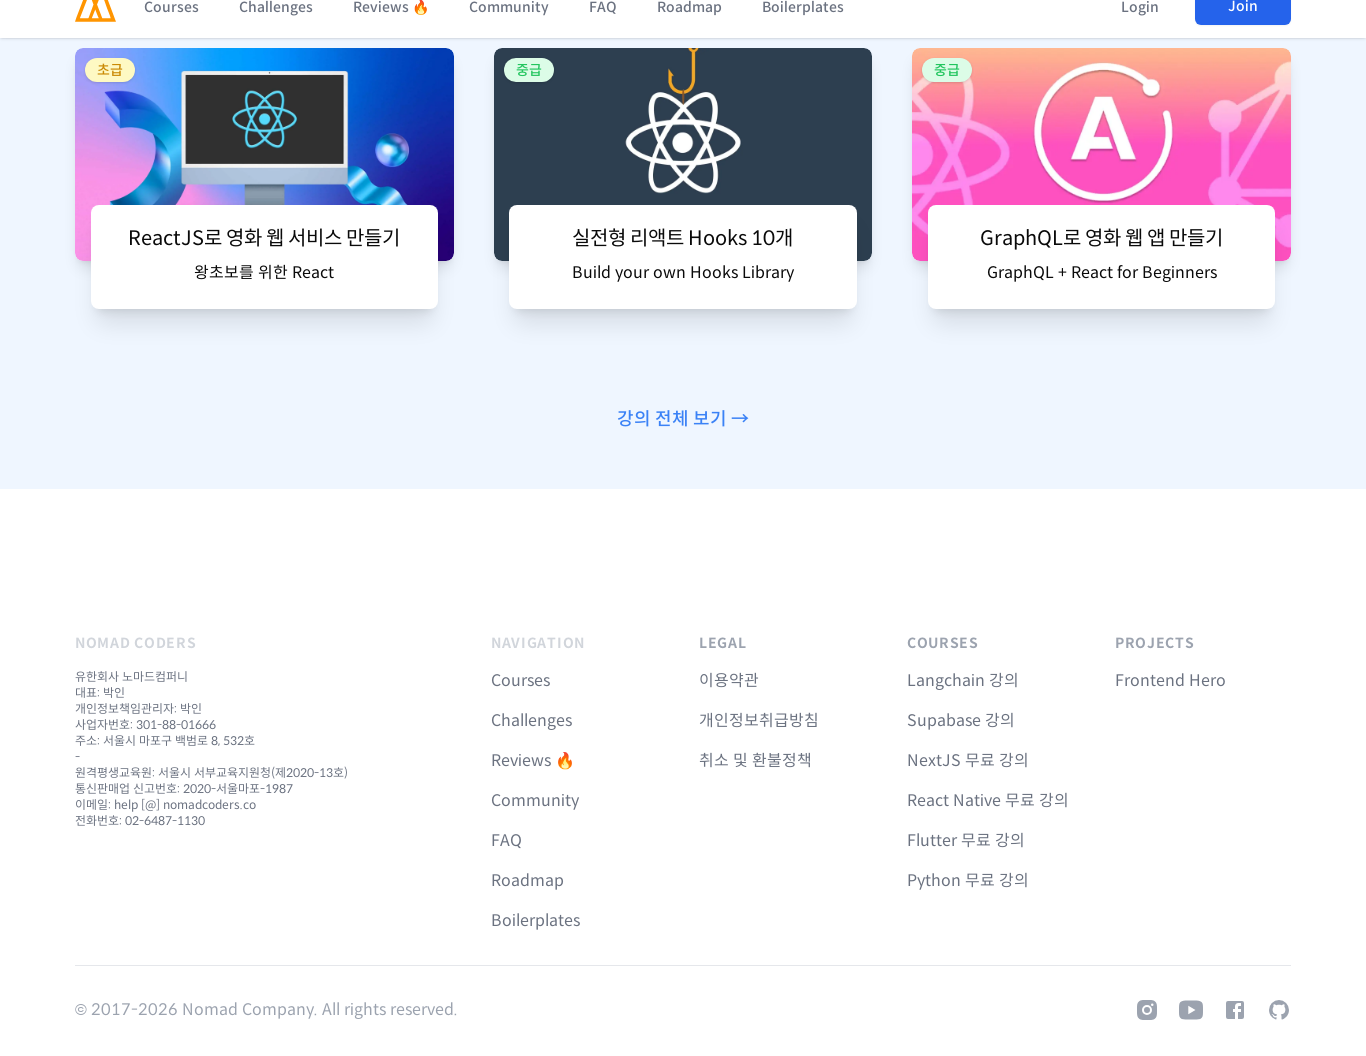

Waited 500ms for scroll to complete
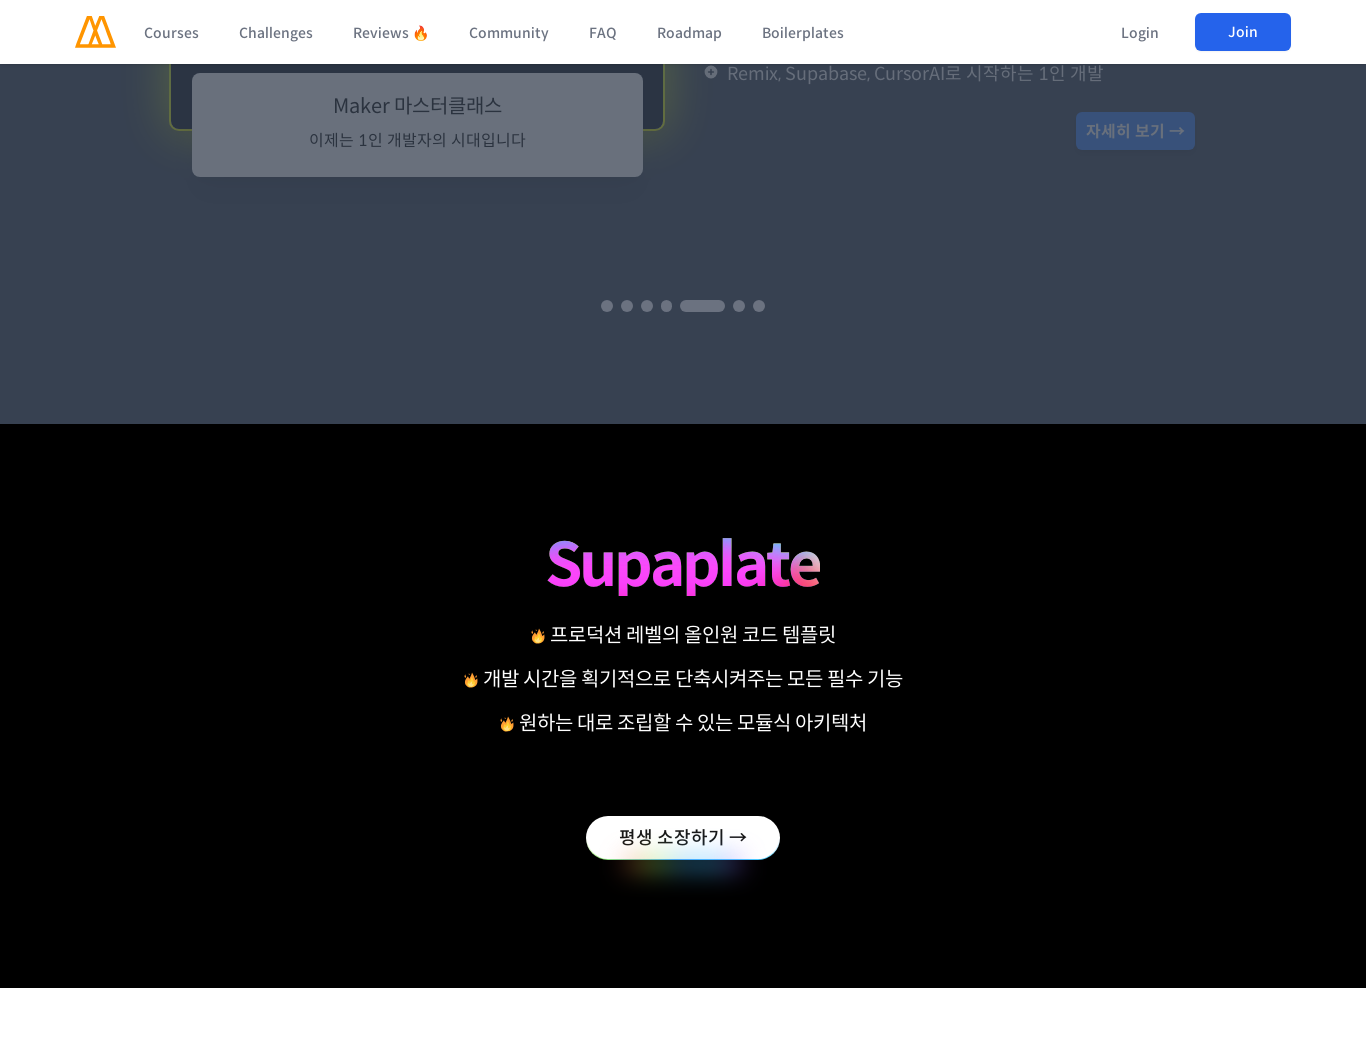

Scrolled to position 2112px (section 2 of 8) at viewport width 1366px
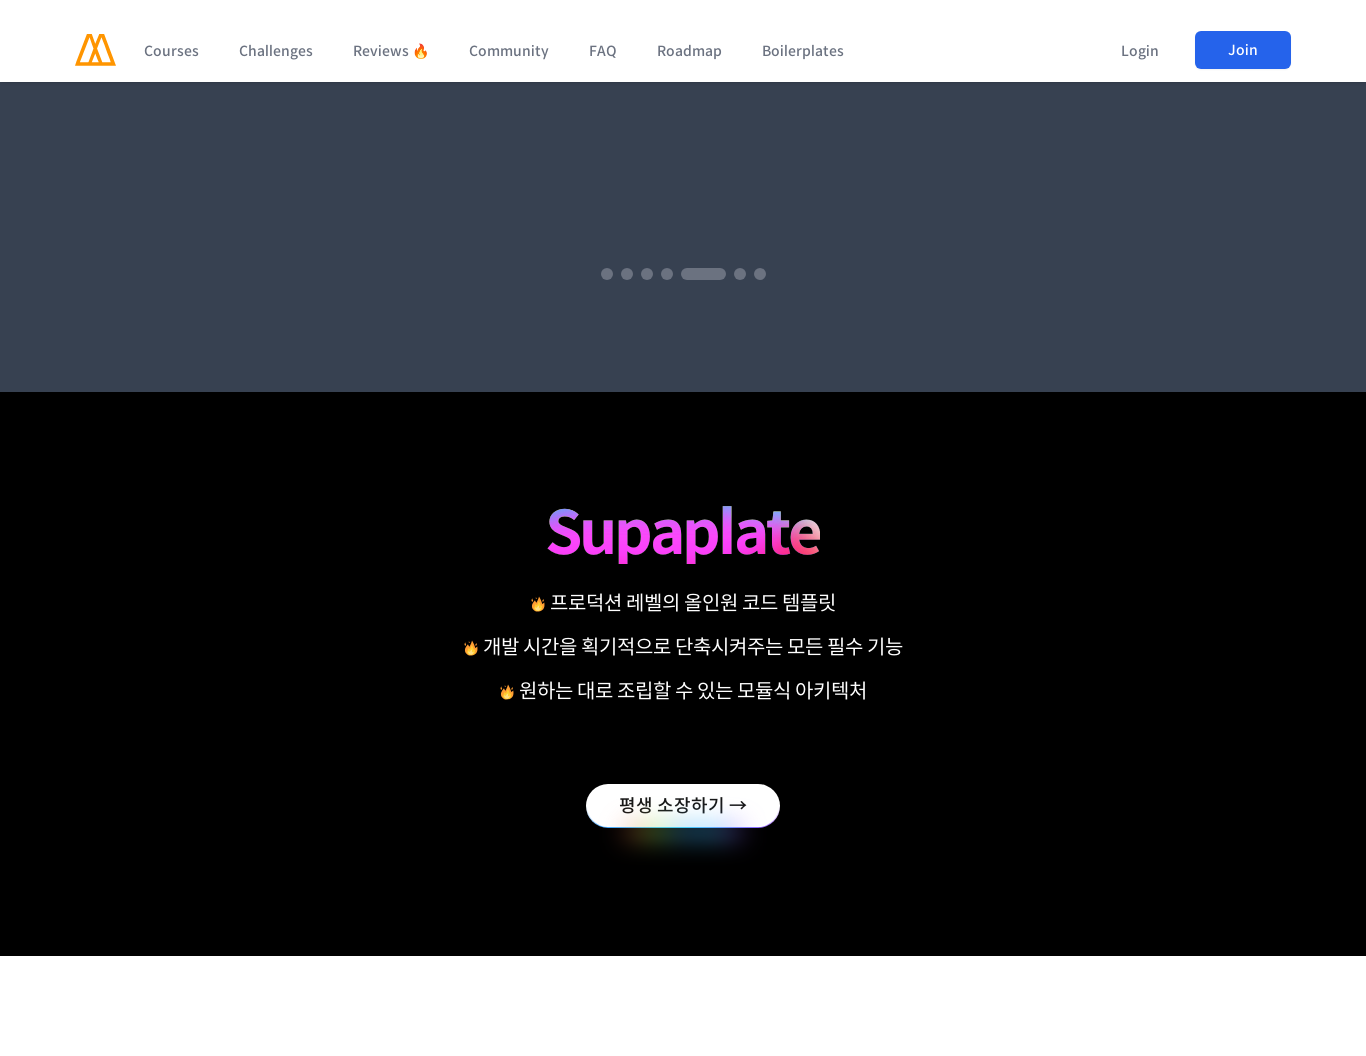

Waited 500ms for scroll to complete
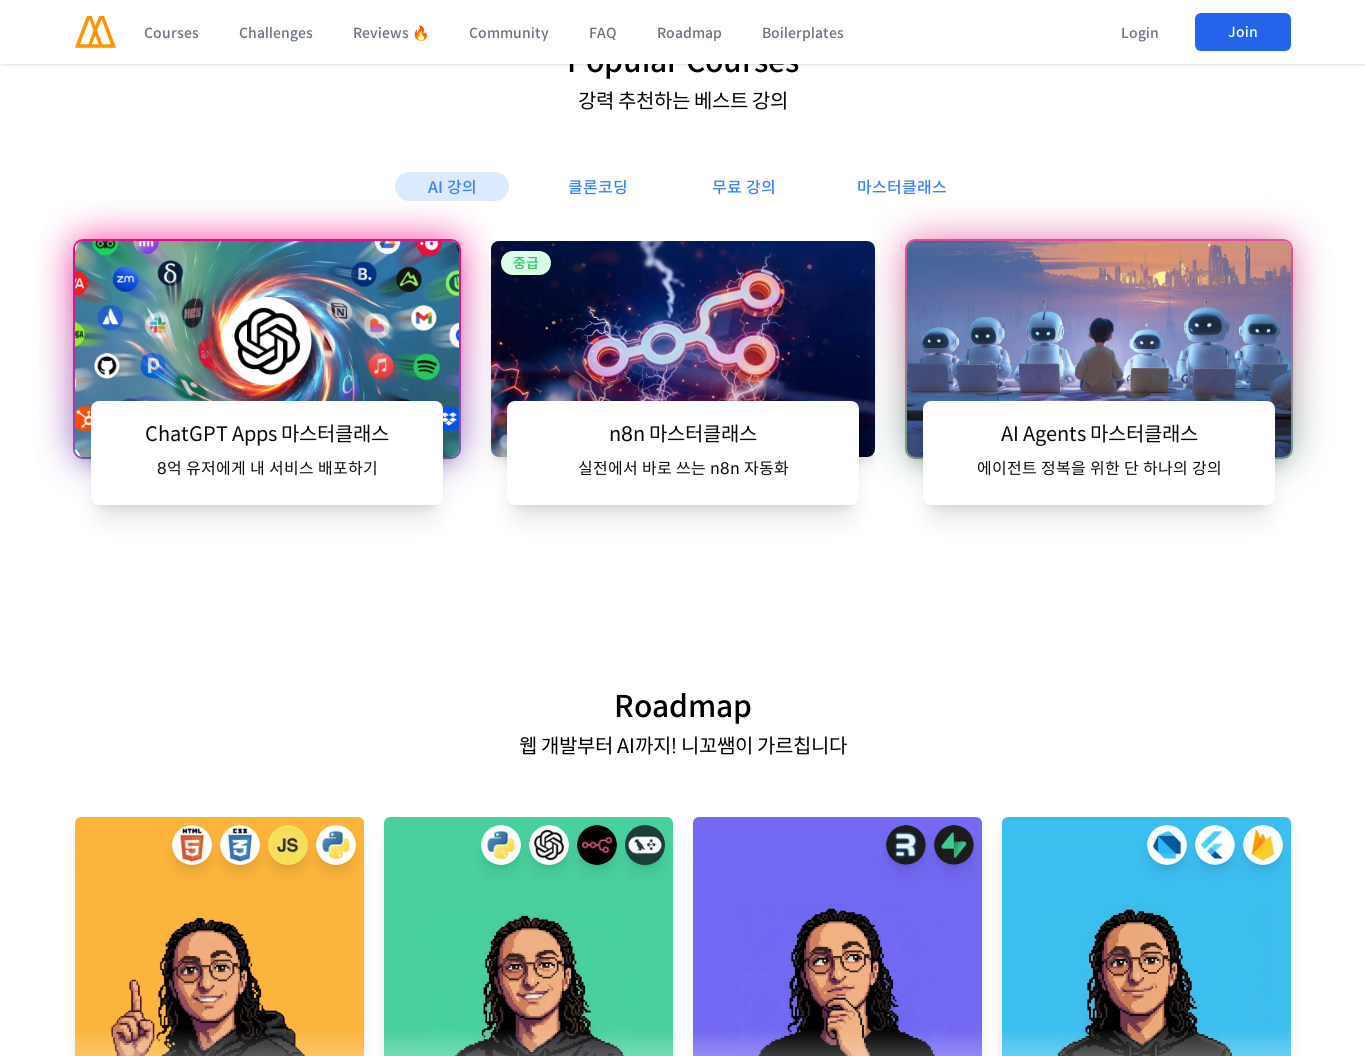

Scrolled to position 3168px (section 3 of 8) at viewport width 1366px
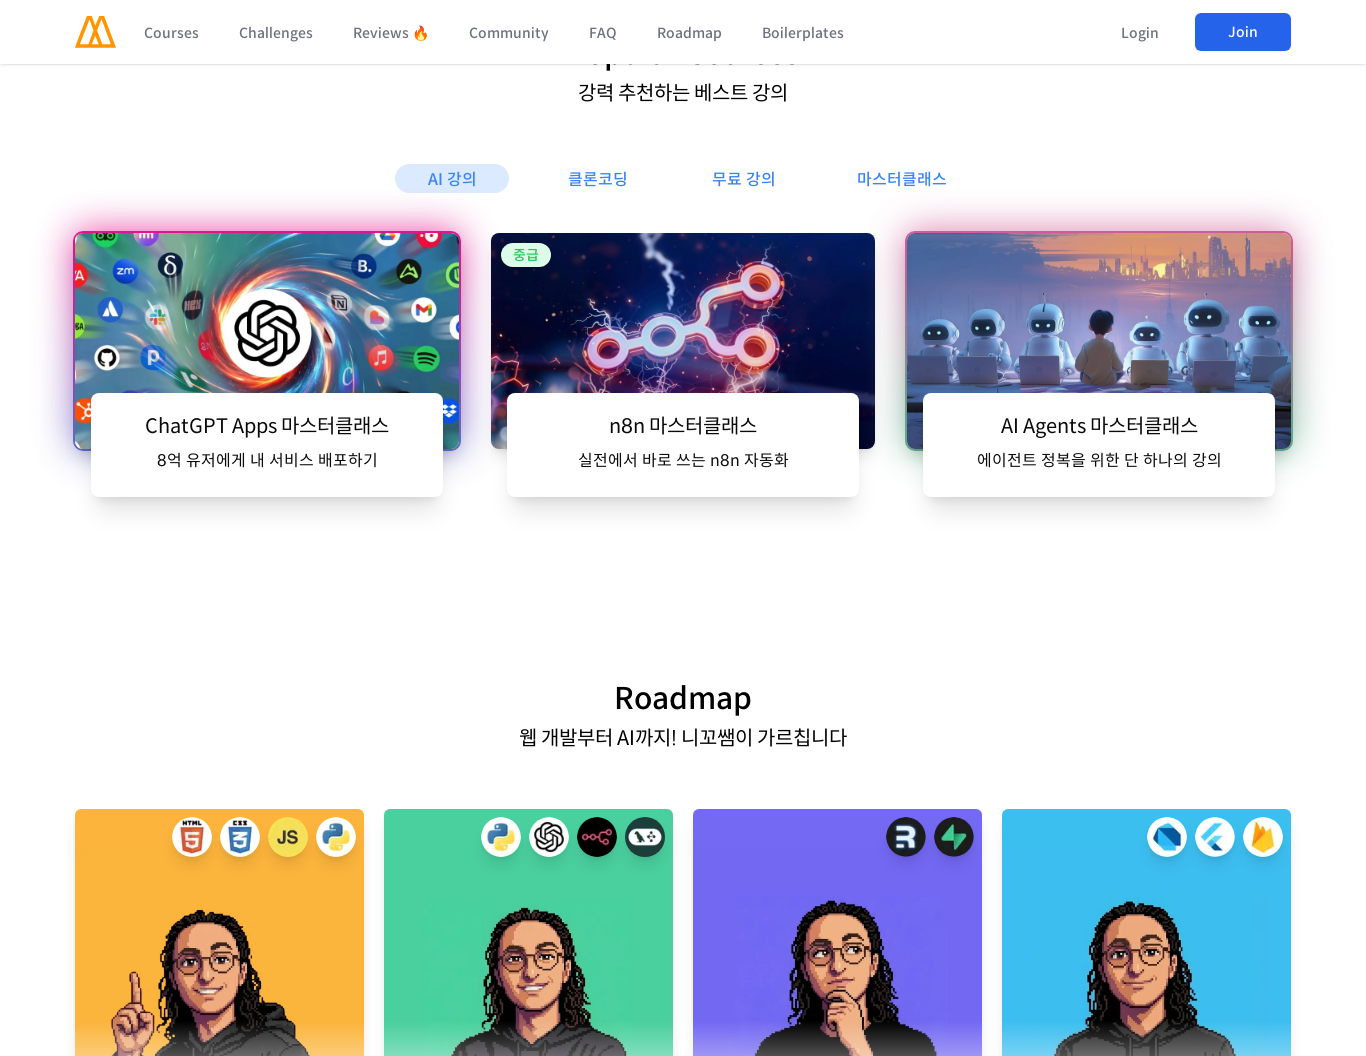

Waited 500ms for scroll to complete
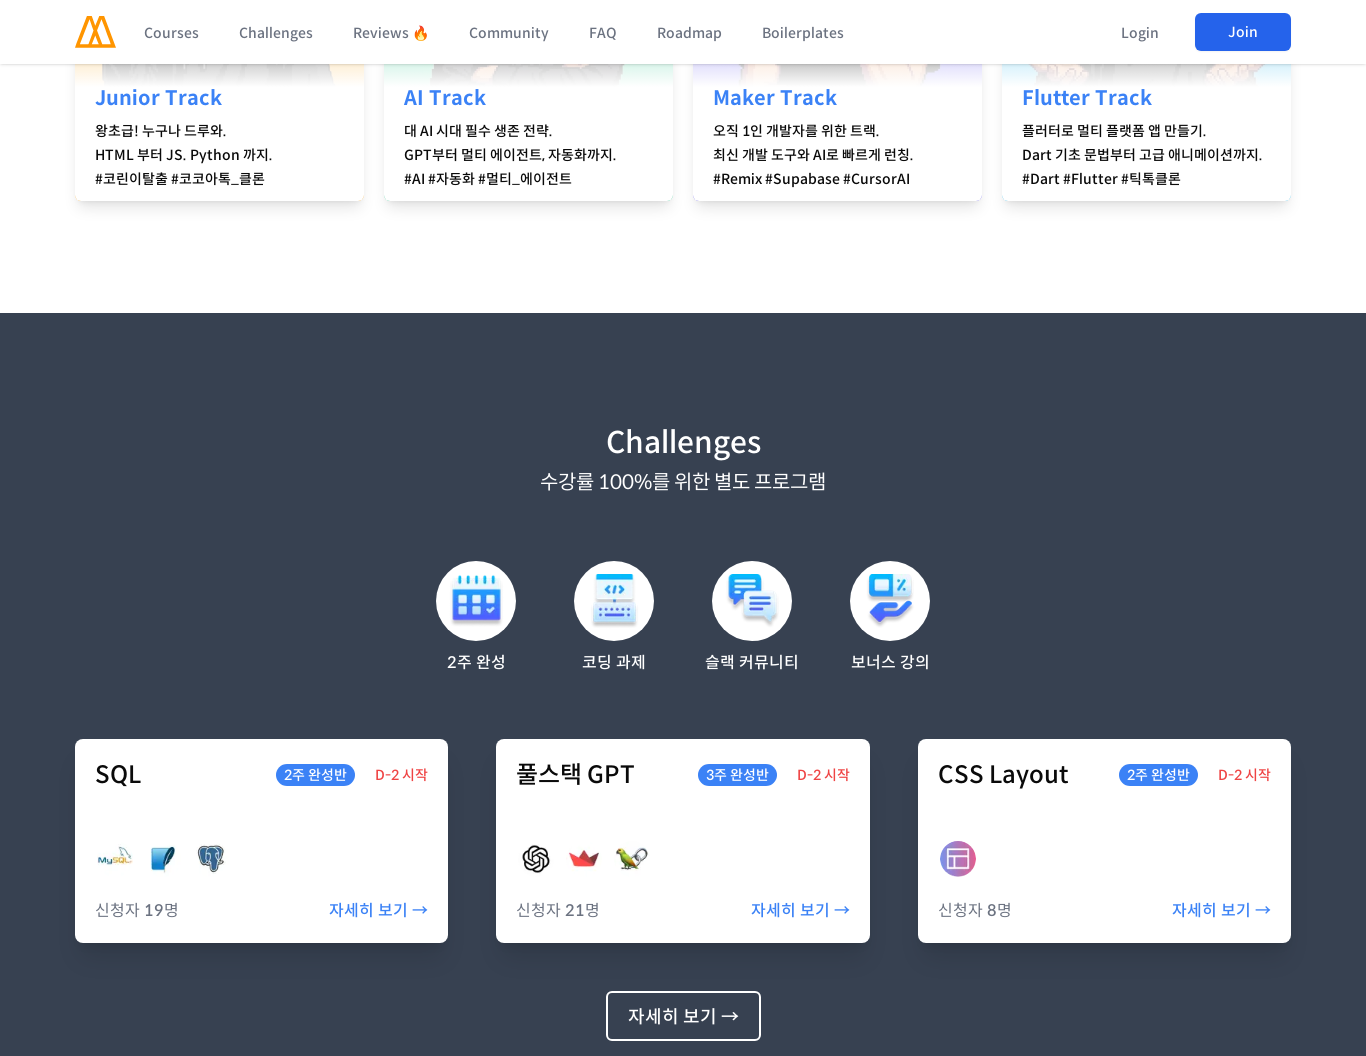

Scrolled to position 4224px (section 4 of 8) at viewport width 1366px
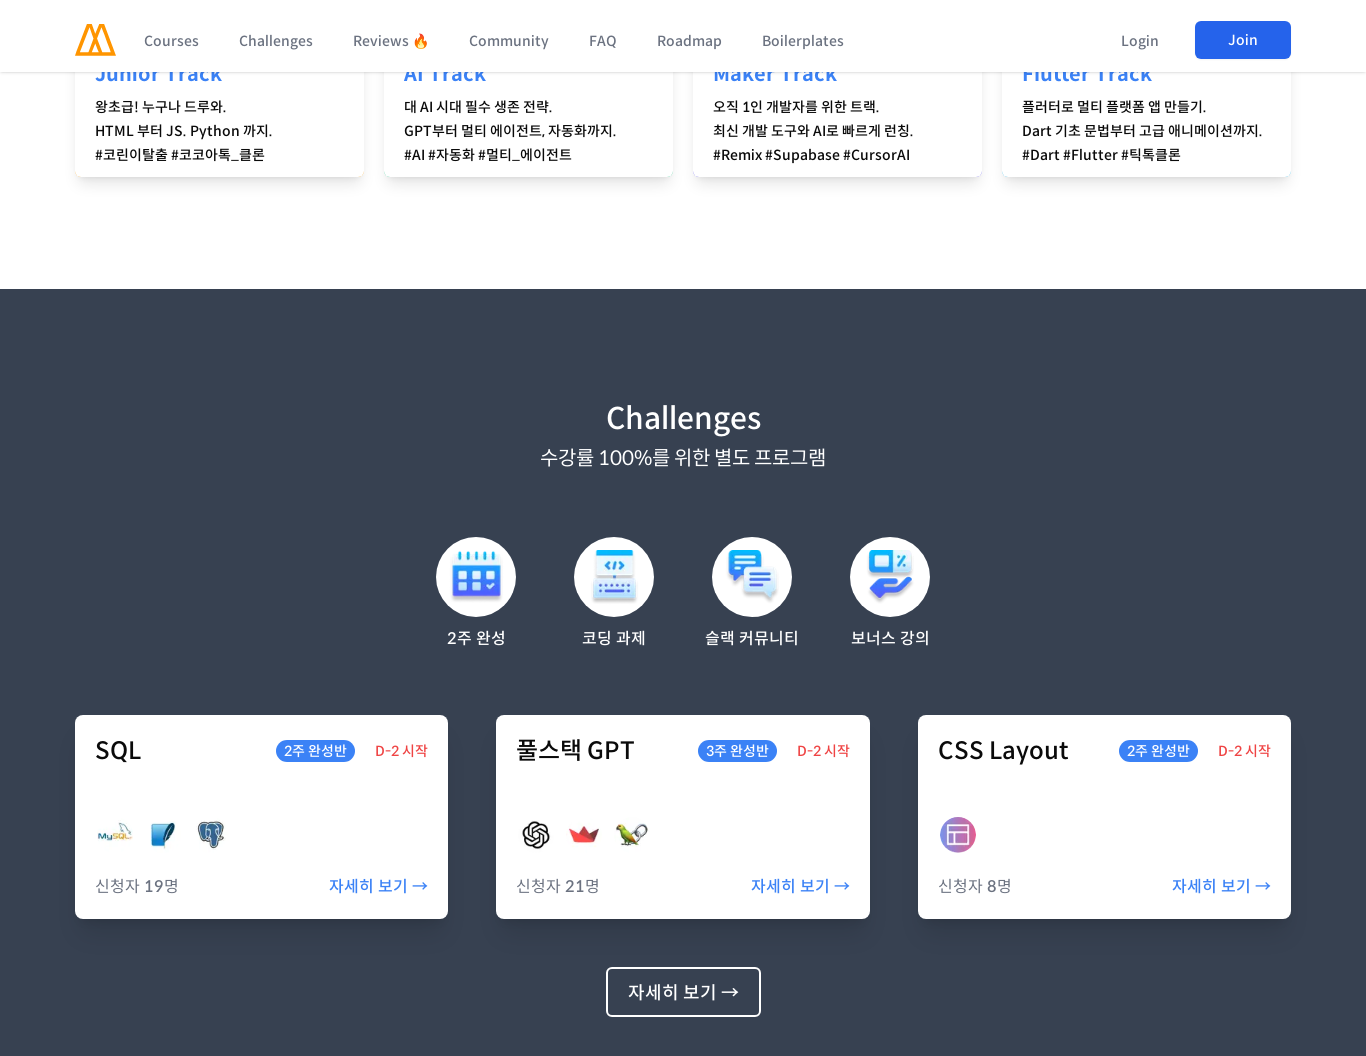

Waited 500ms for scroll to complete
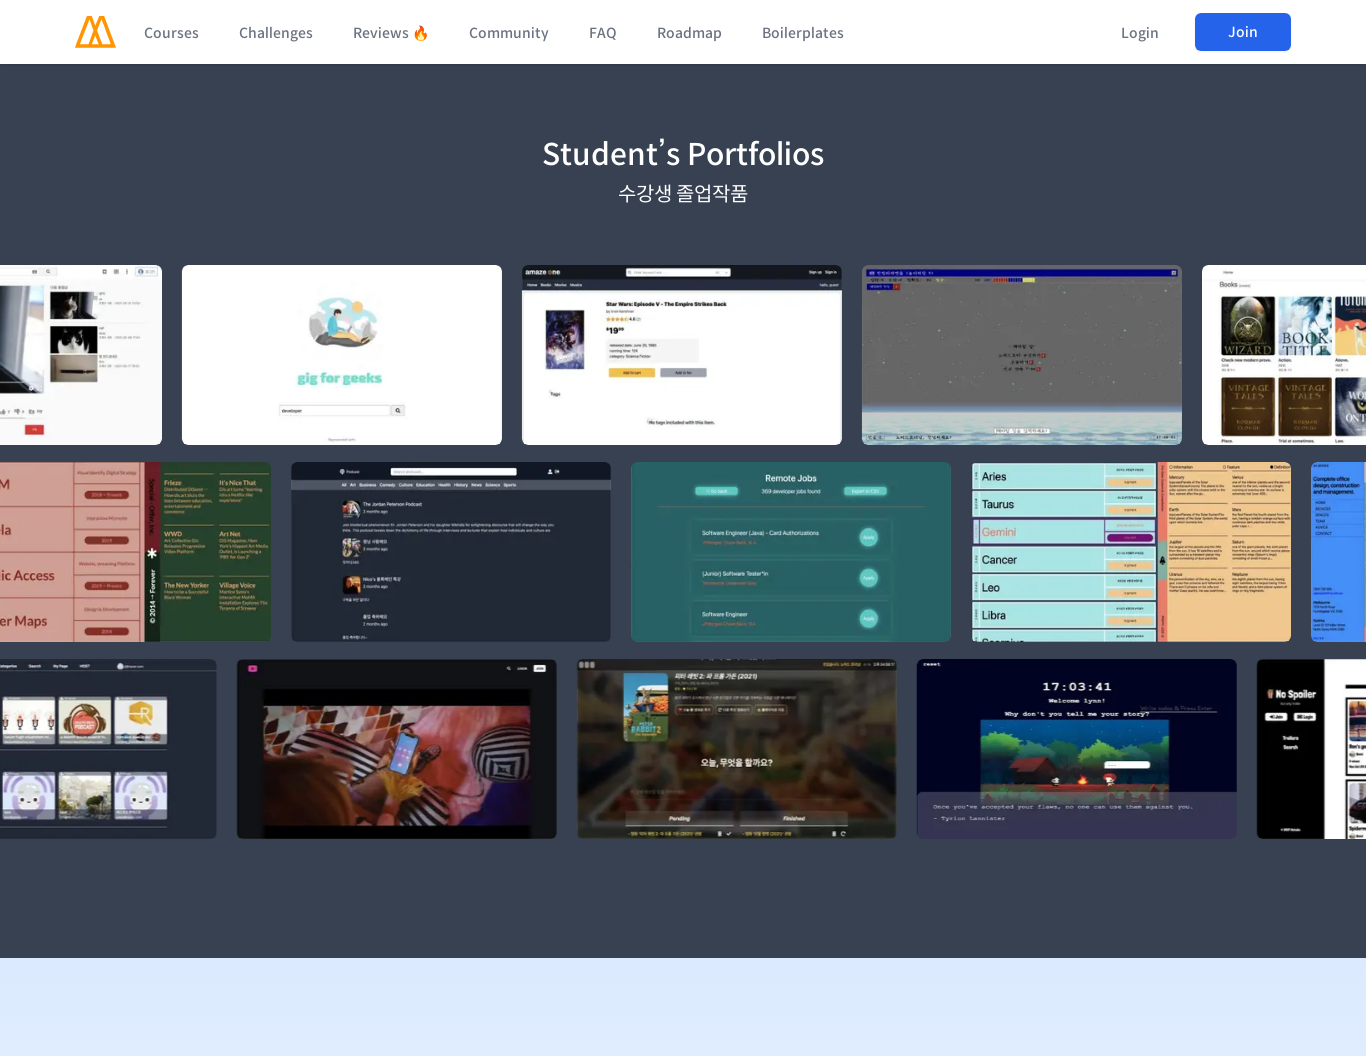

Scrolled to position 5280px (section 5 of 8) at viewport width 1366px
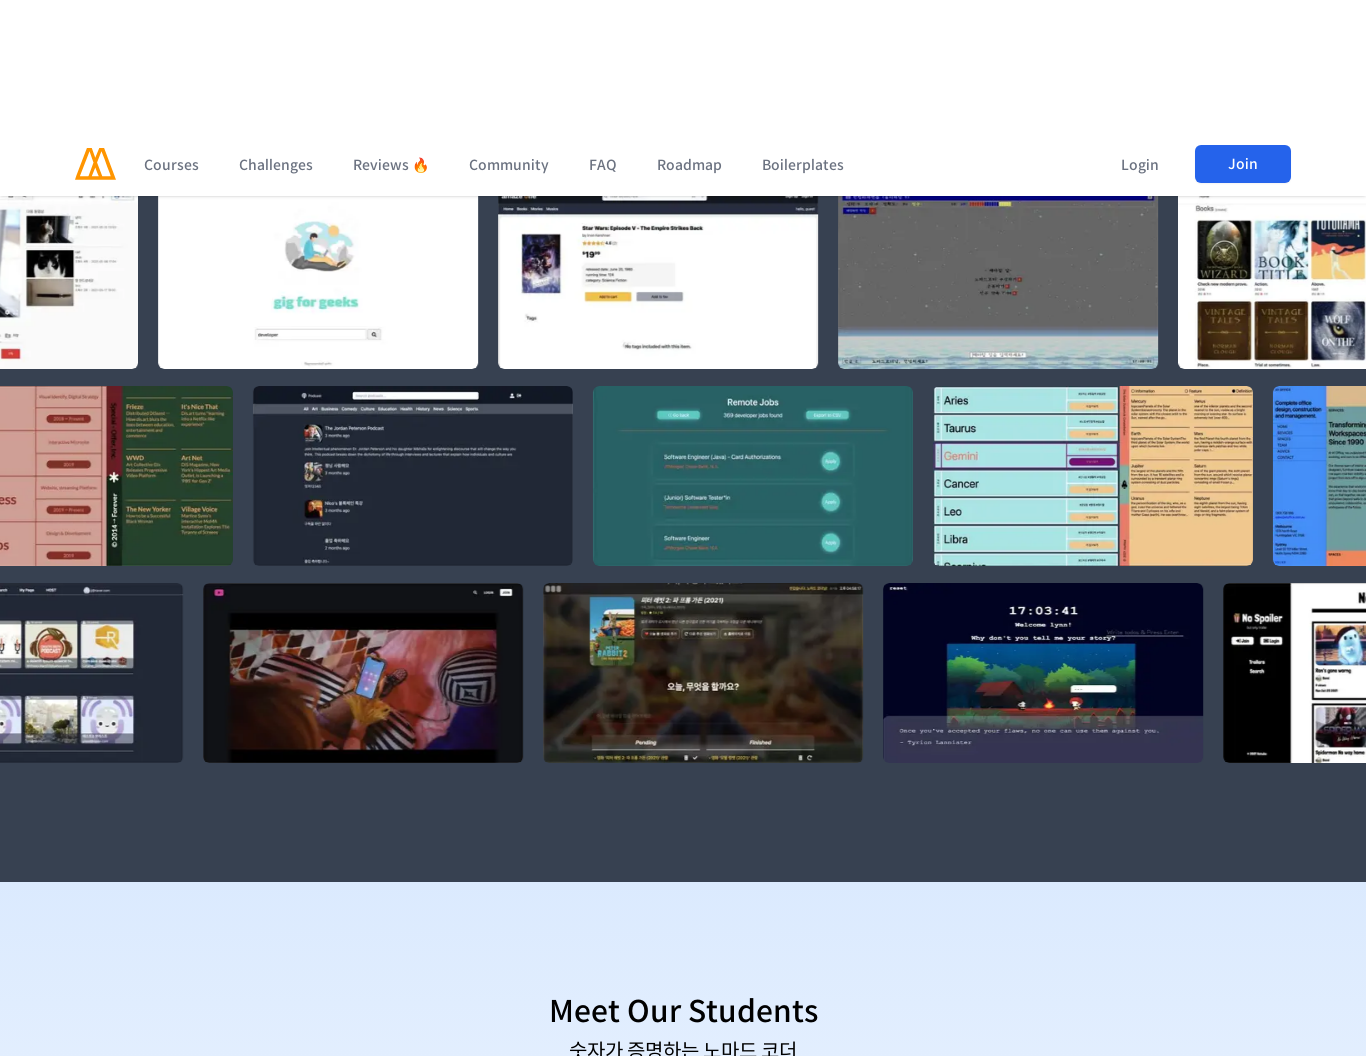

Waited 500ms for scroll to complete
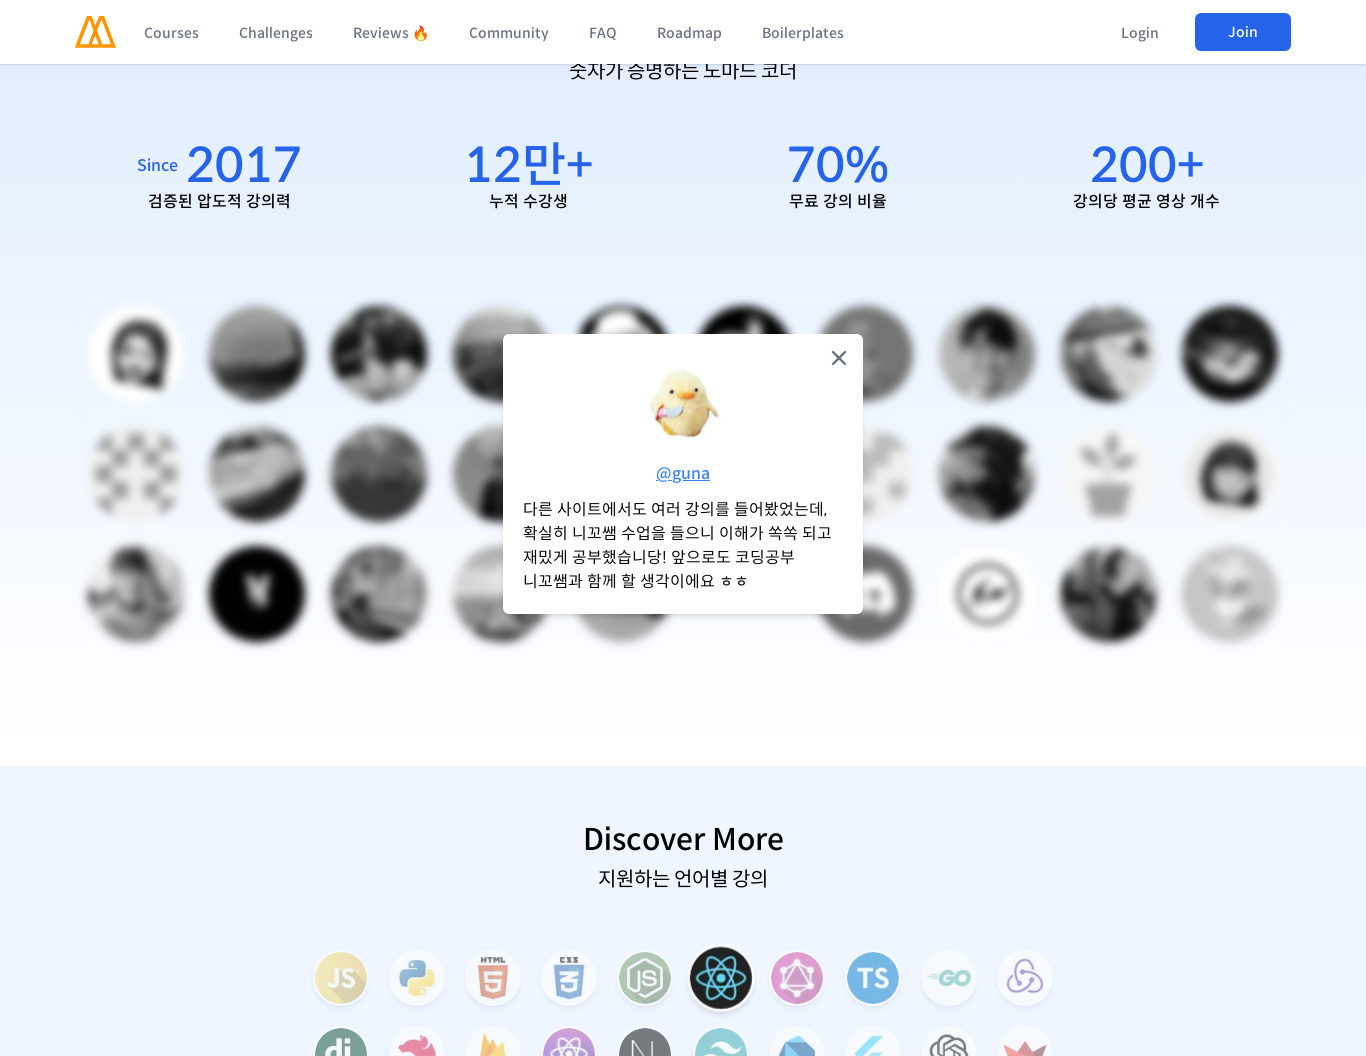

Scrolled to position 6336px (section 6 of 8) at viewport width 1366px
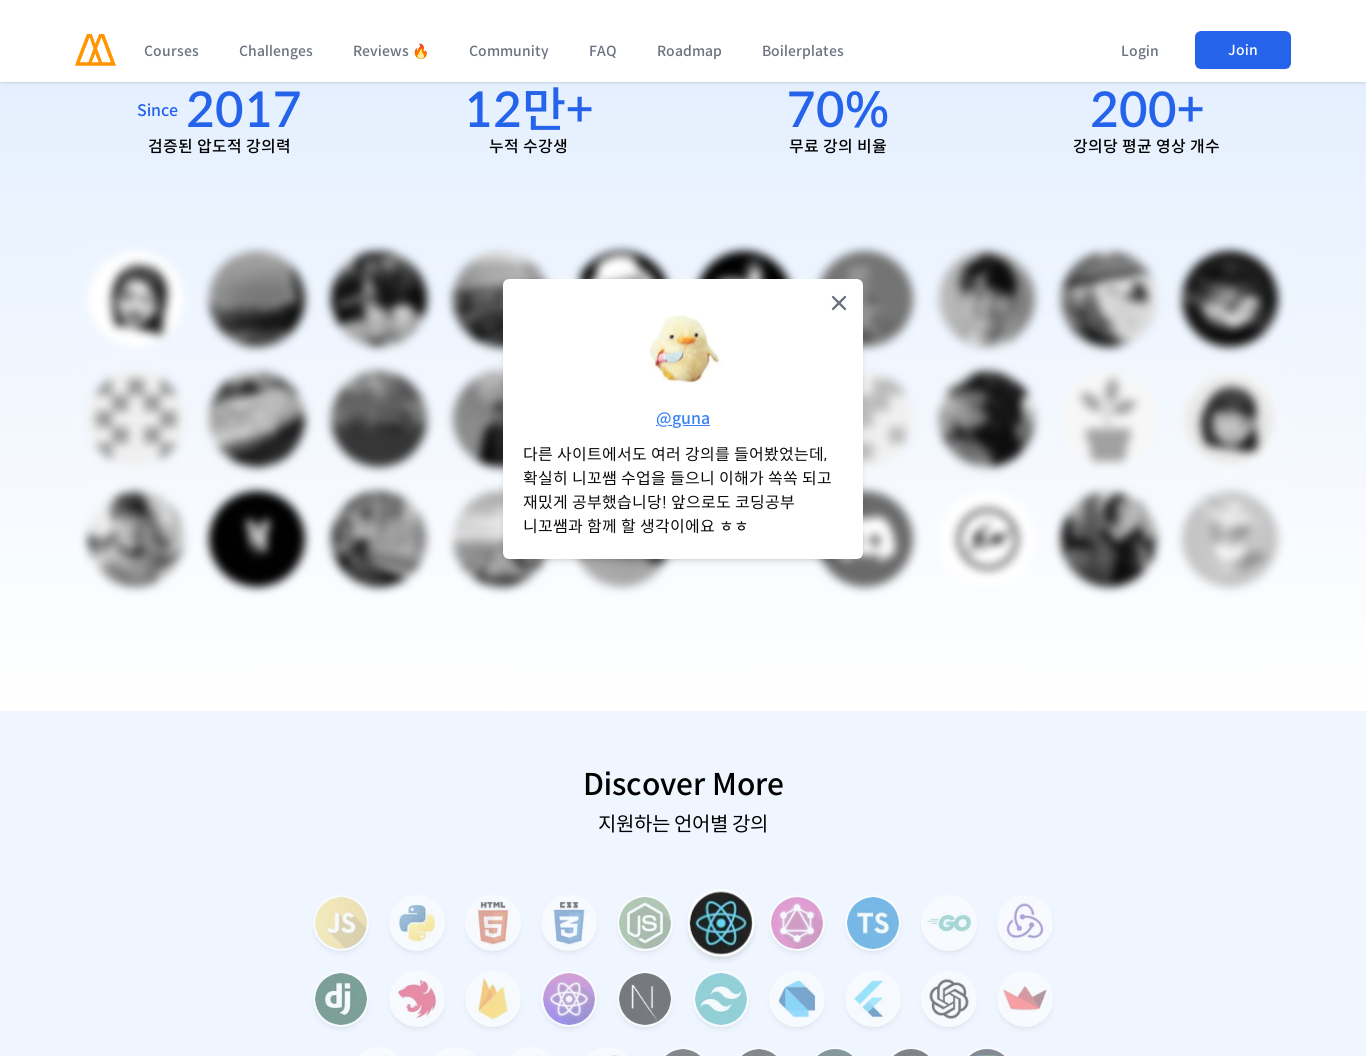

Waited 500ms for scroll to complete
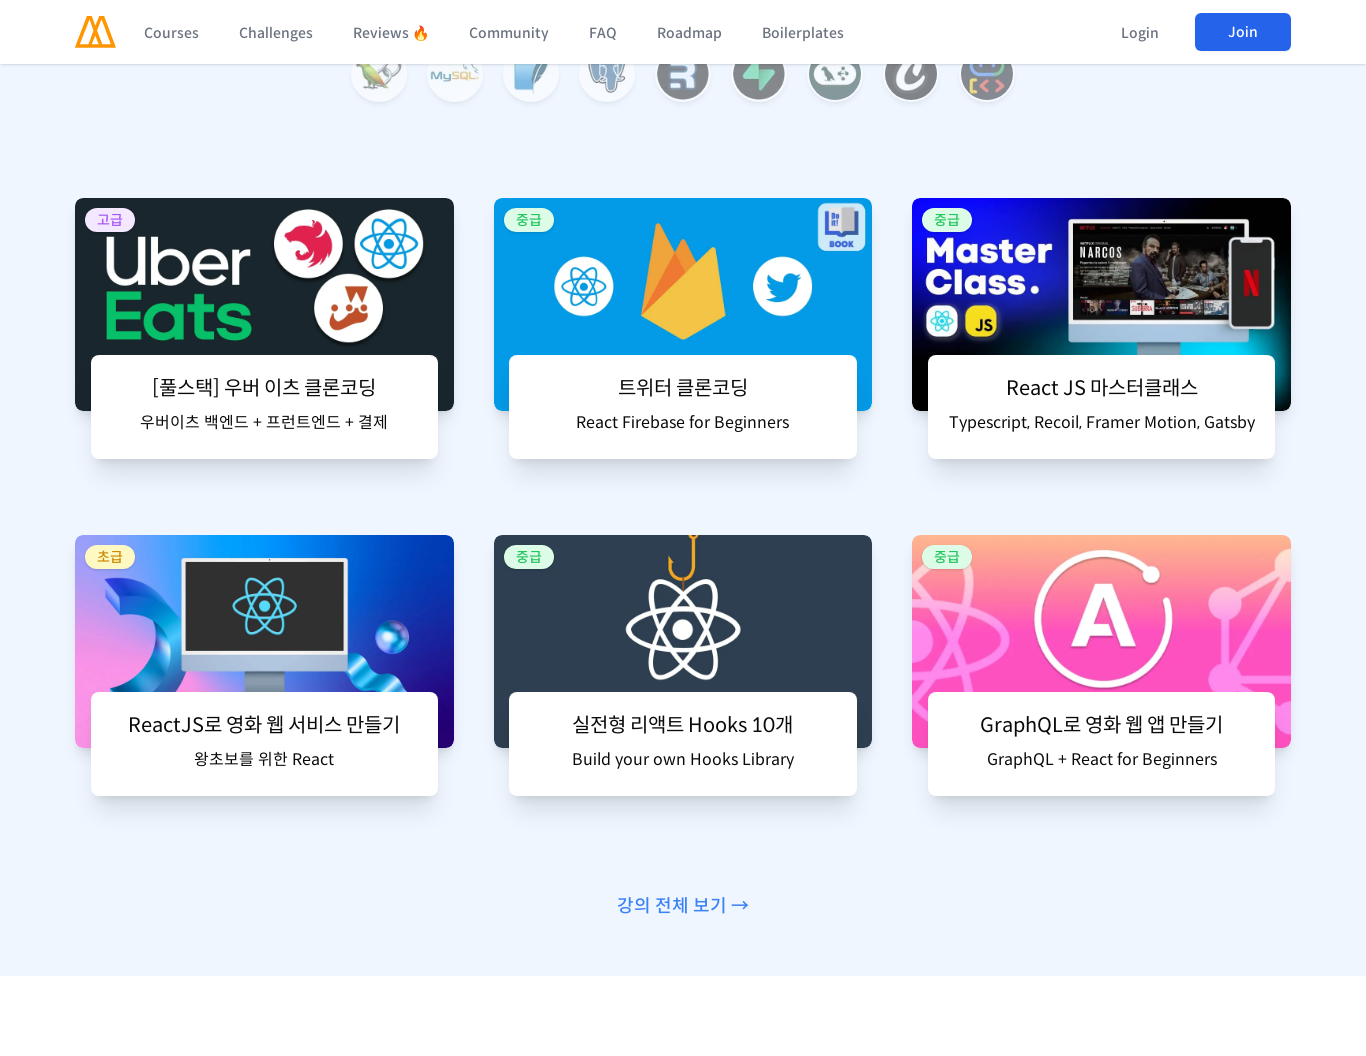

Scrolled to position 7392px (section 7 of 8) at viewport width 1366px
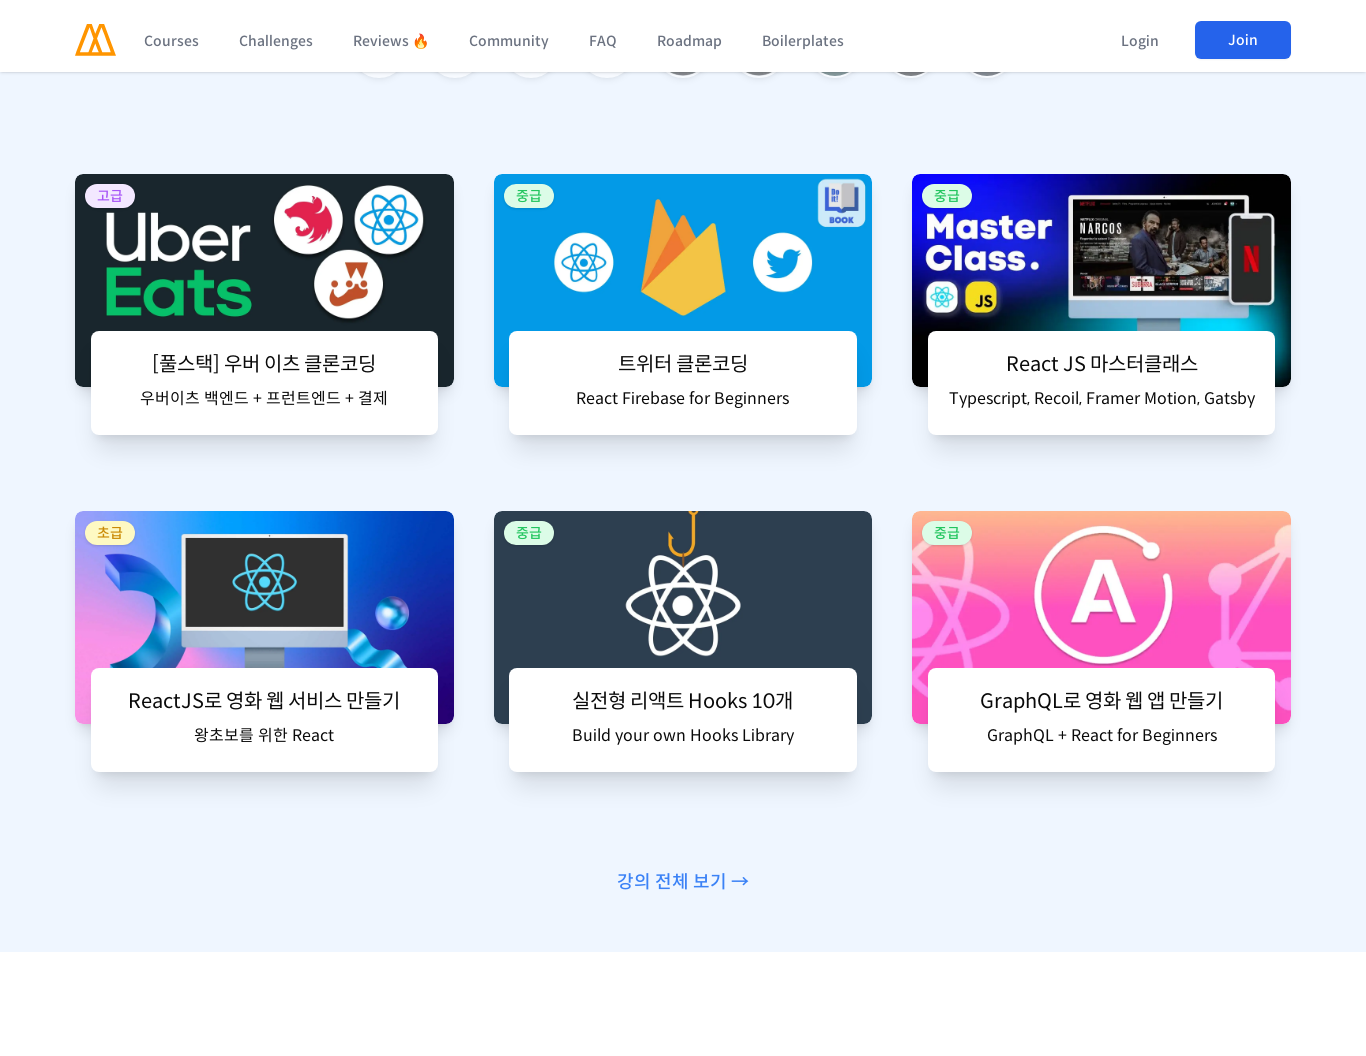

Waited 500ms for scroll to complete
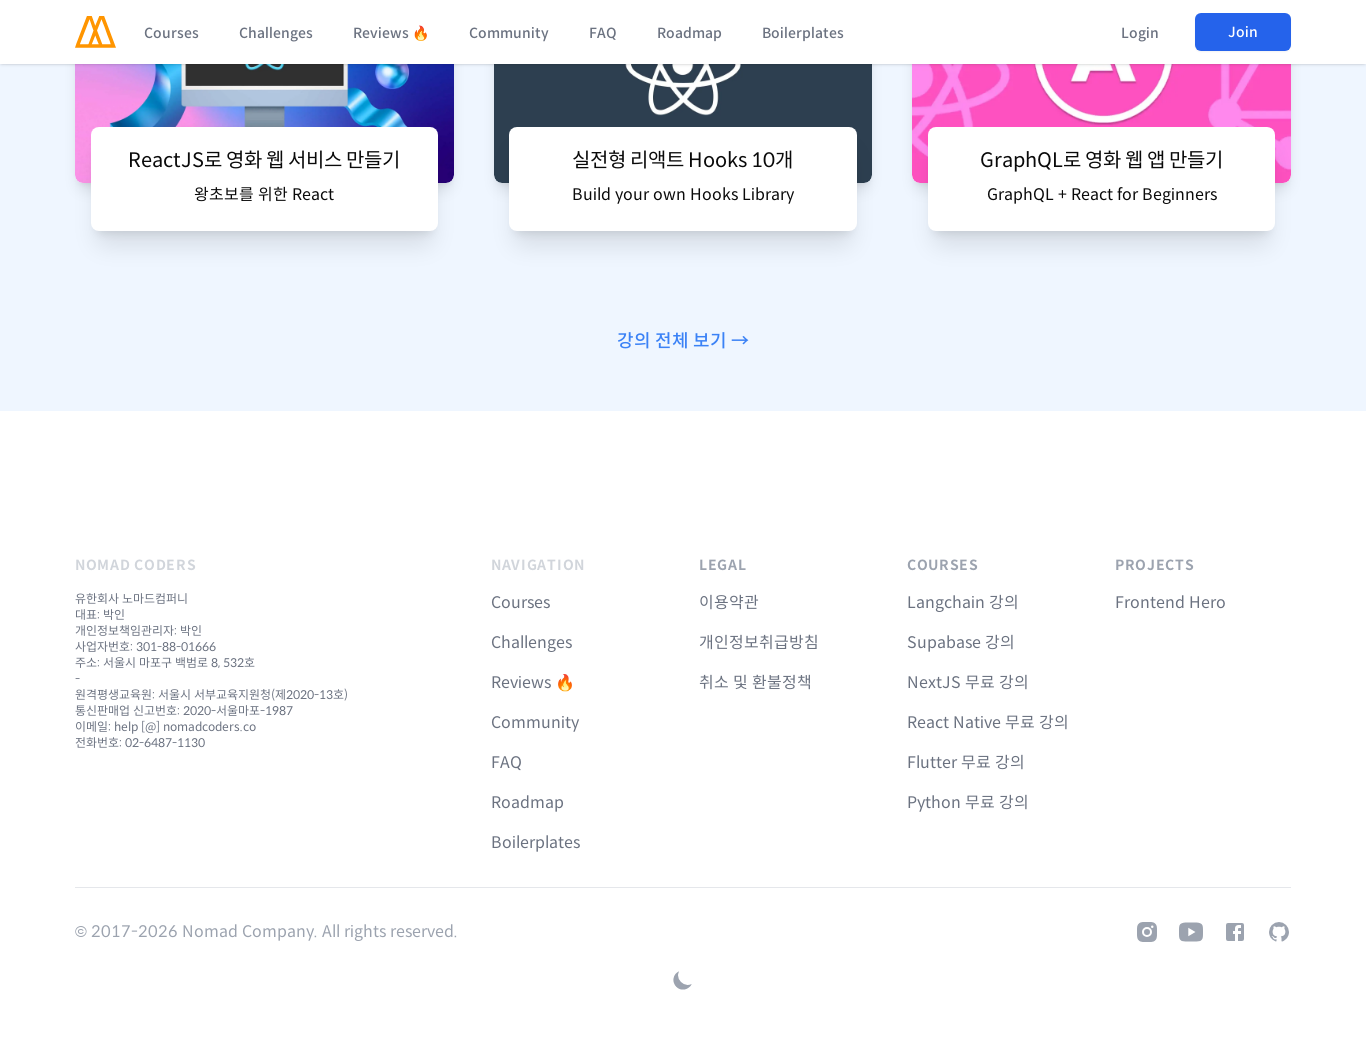

Scrolled to position 8448px (section 8 of 8) at viewport width 1366px
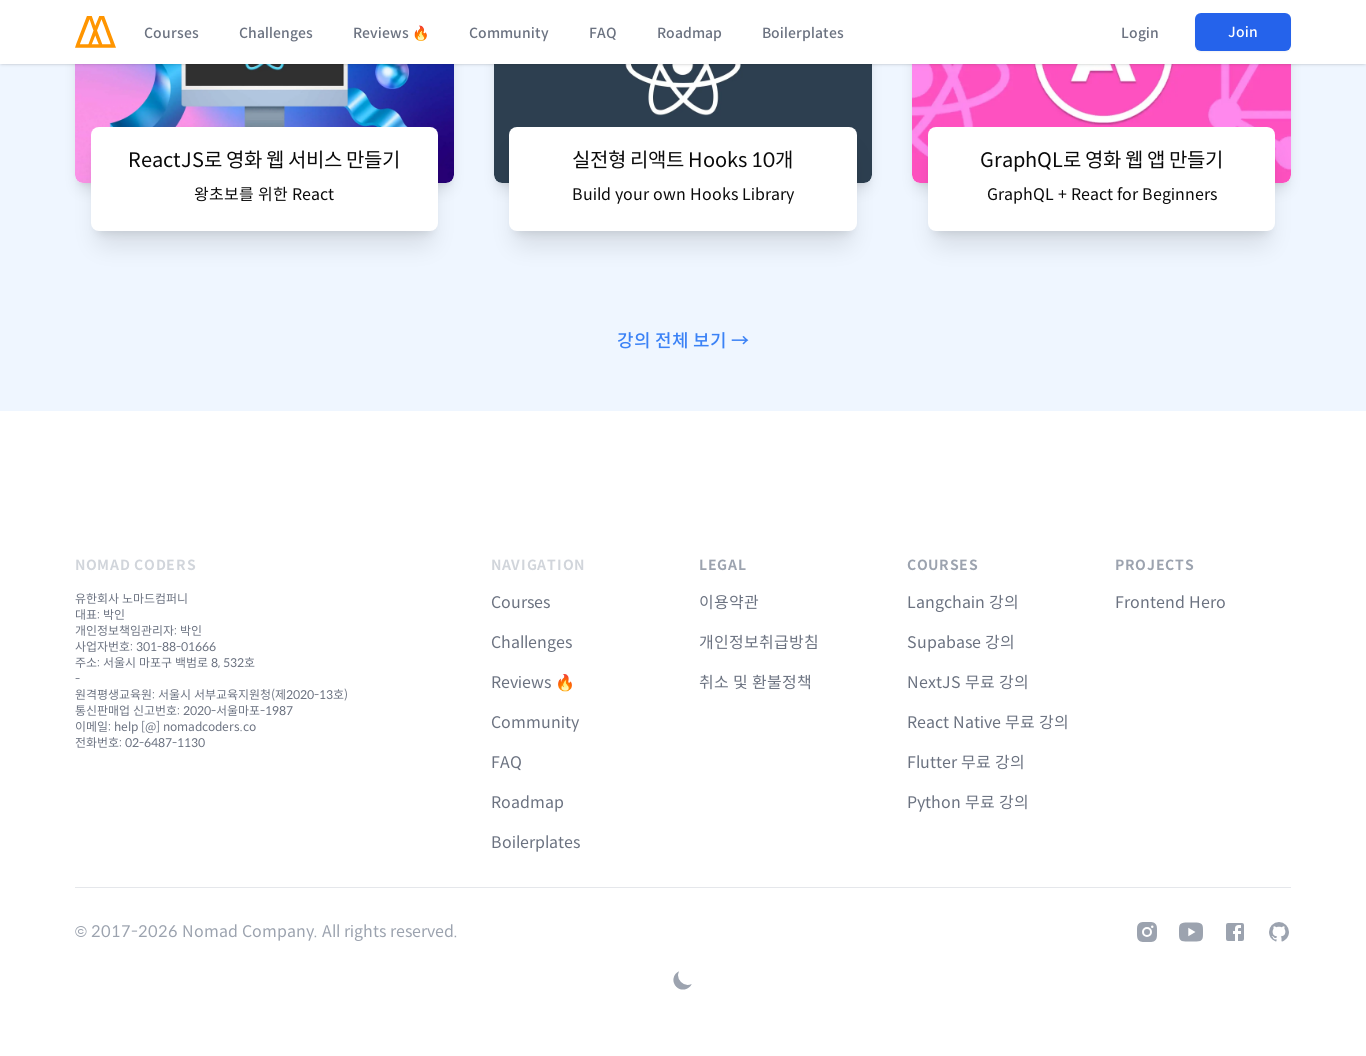

Waited 500ms for scroll to complete
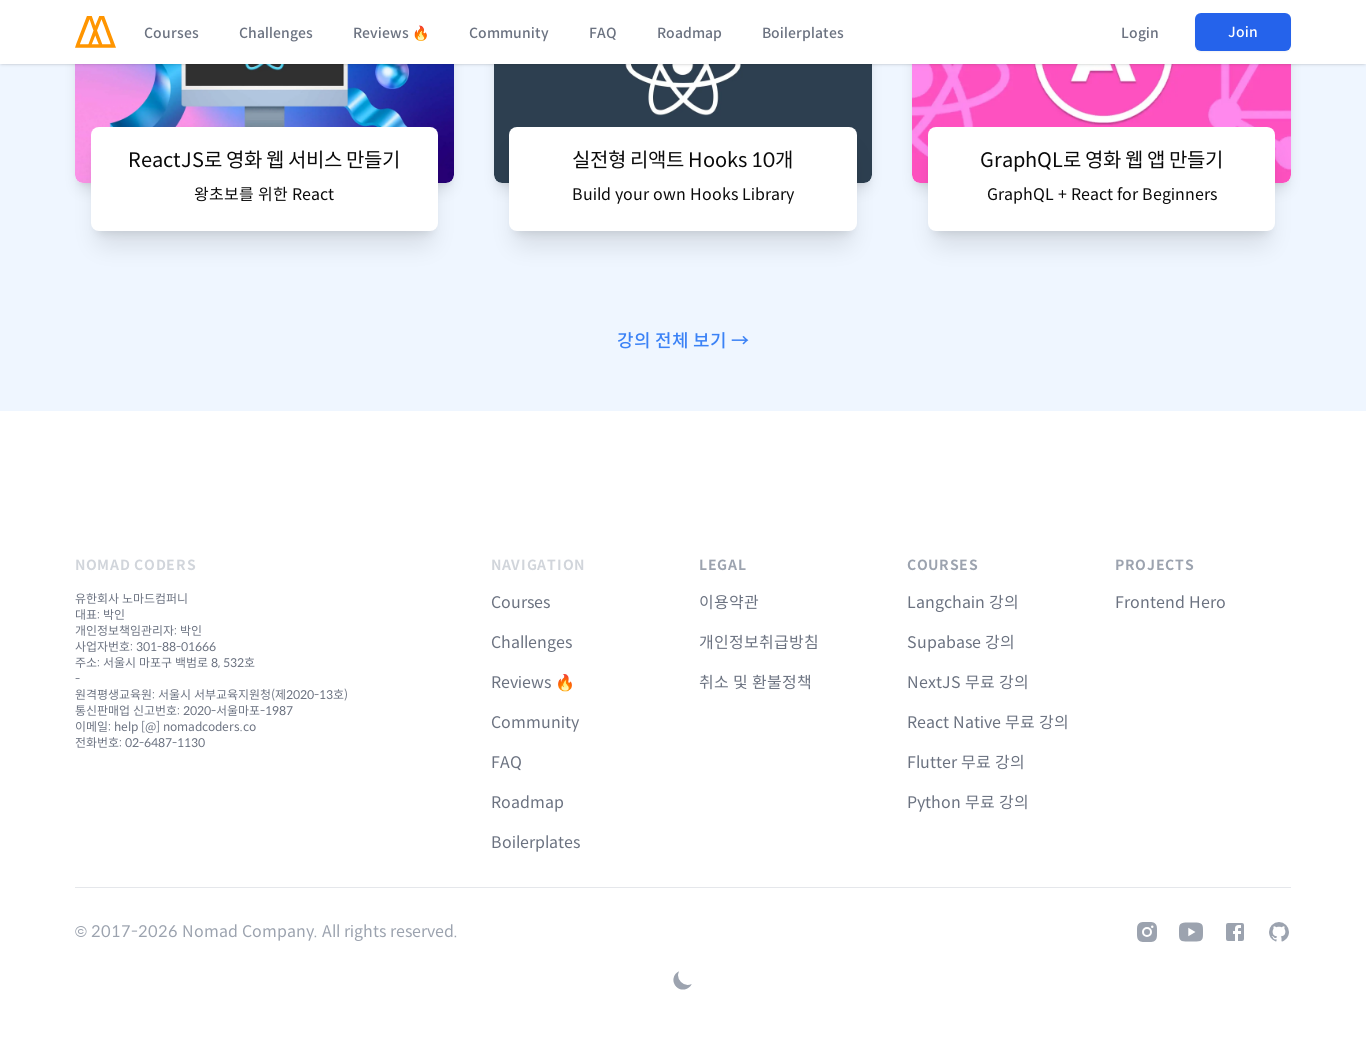

Set viewport width to 1920px and height to 1056px
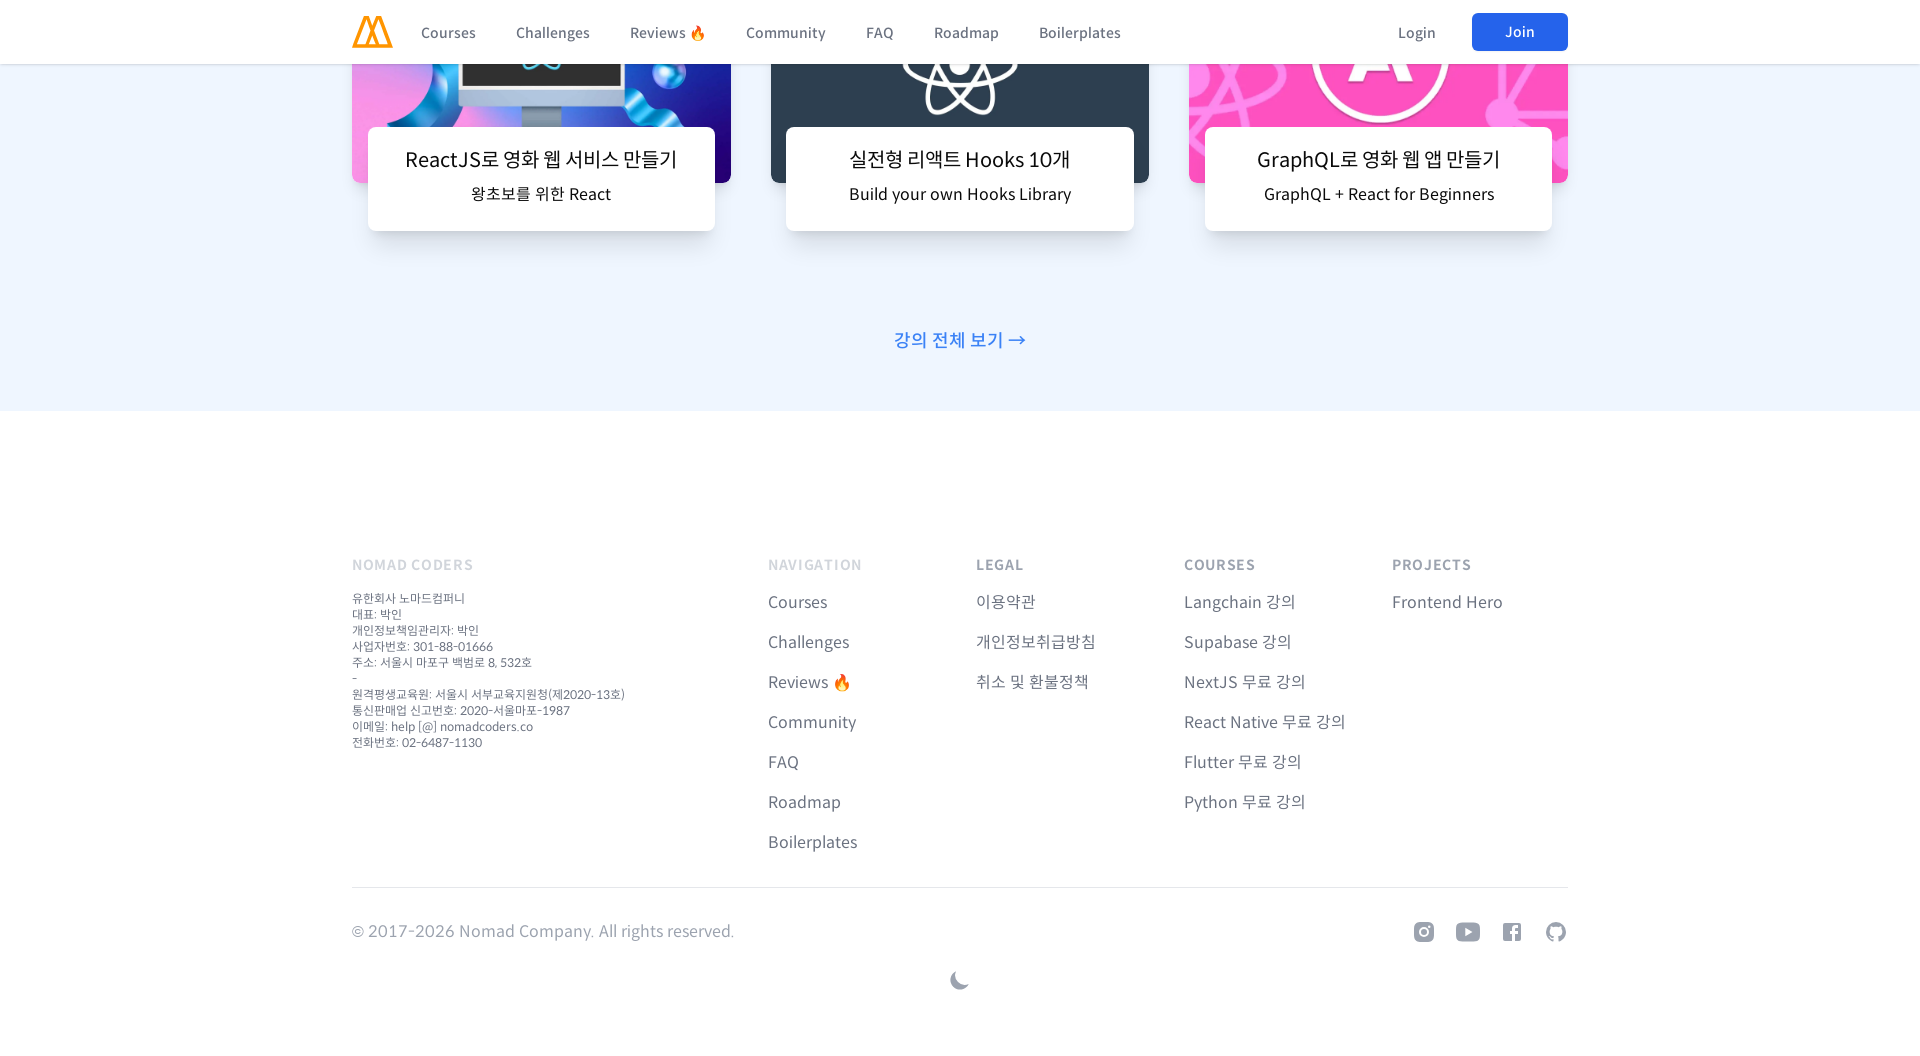

Waited 1 second for viewport change to settle
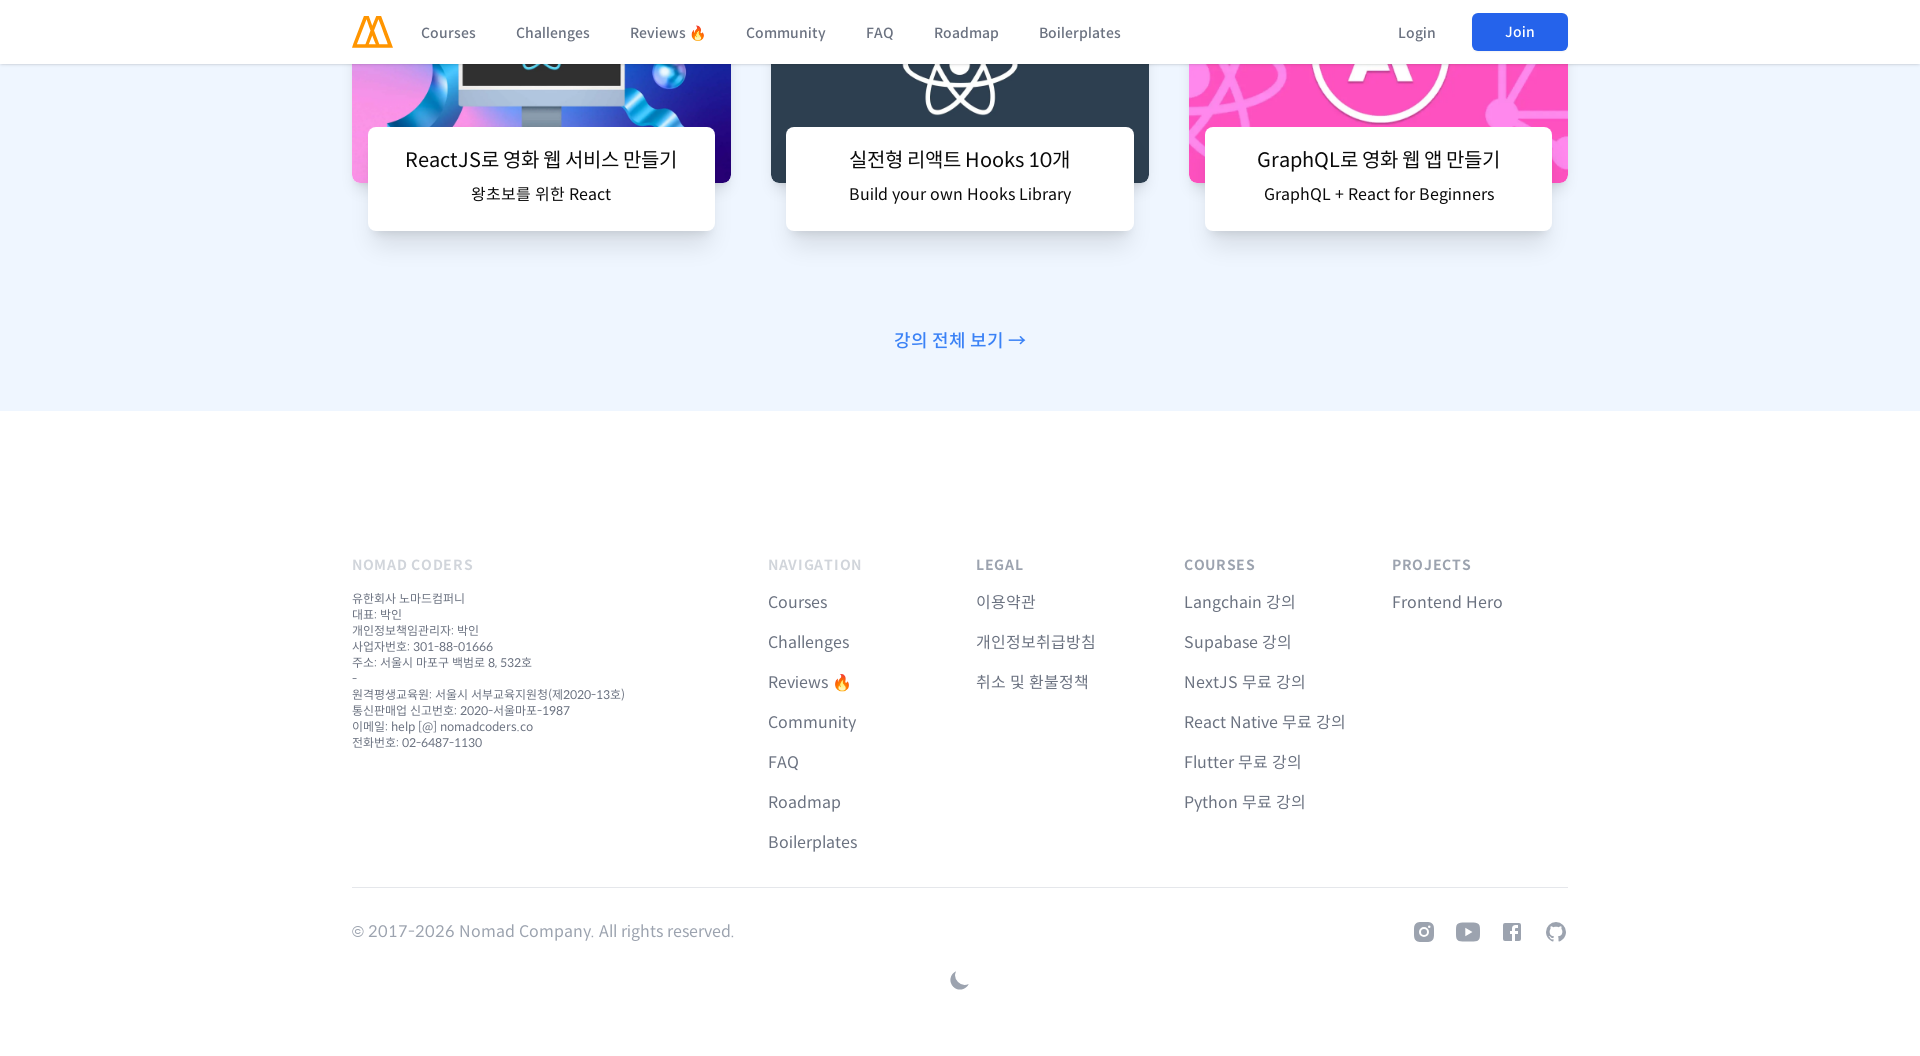

Retrieved page scroll height: 7957px
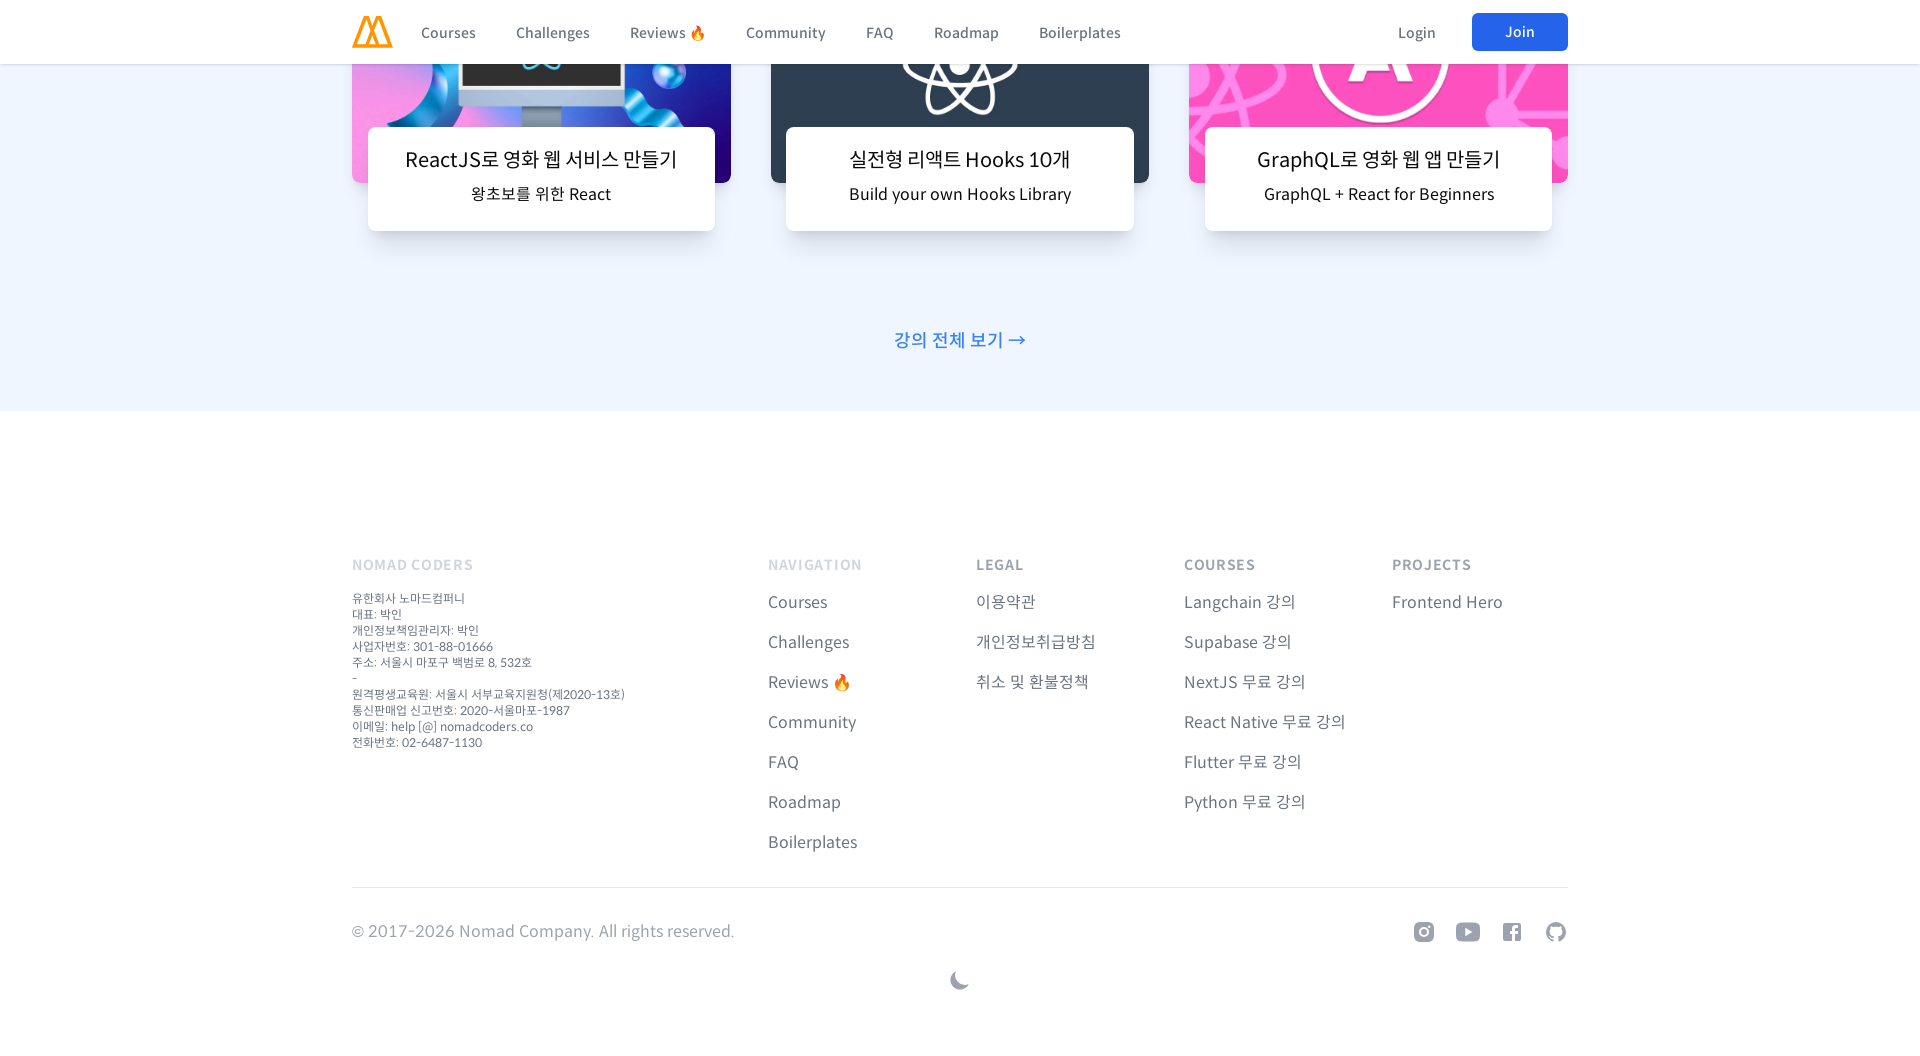

Scrolled to position 1056px (section 1 of 8) at viewport width 1920px
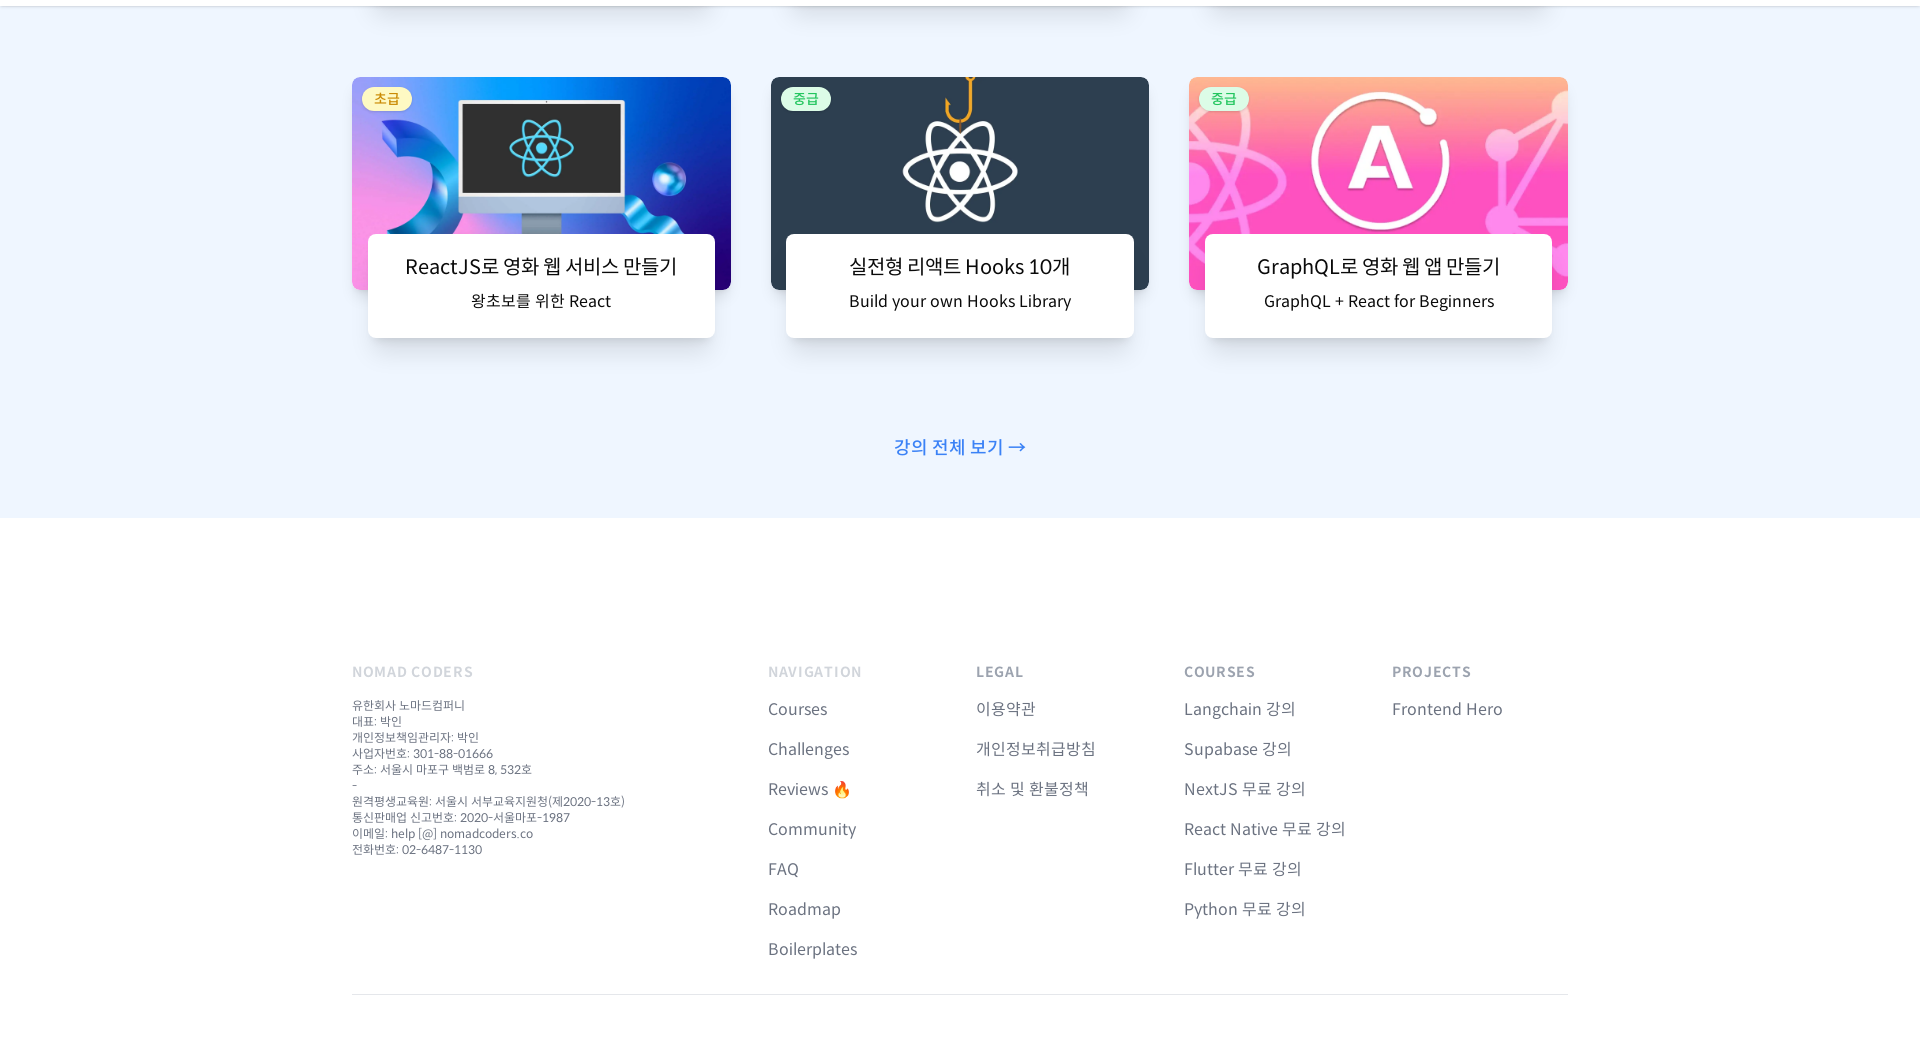

Waited 500ms for scroll to complete
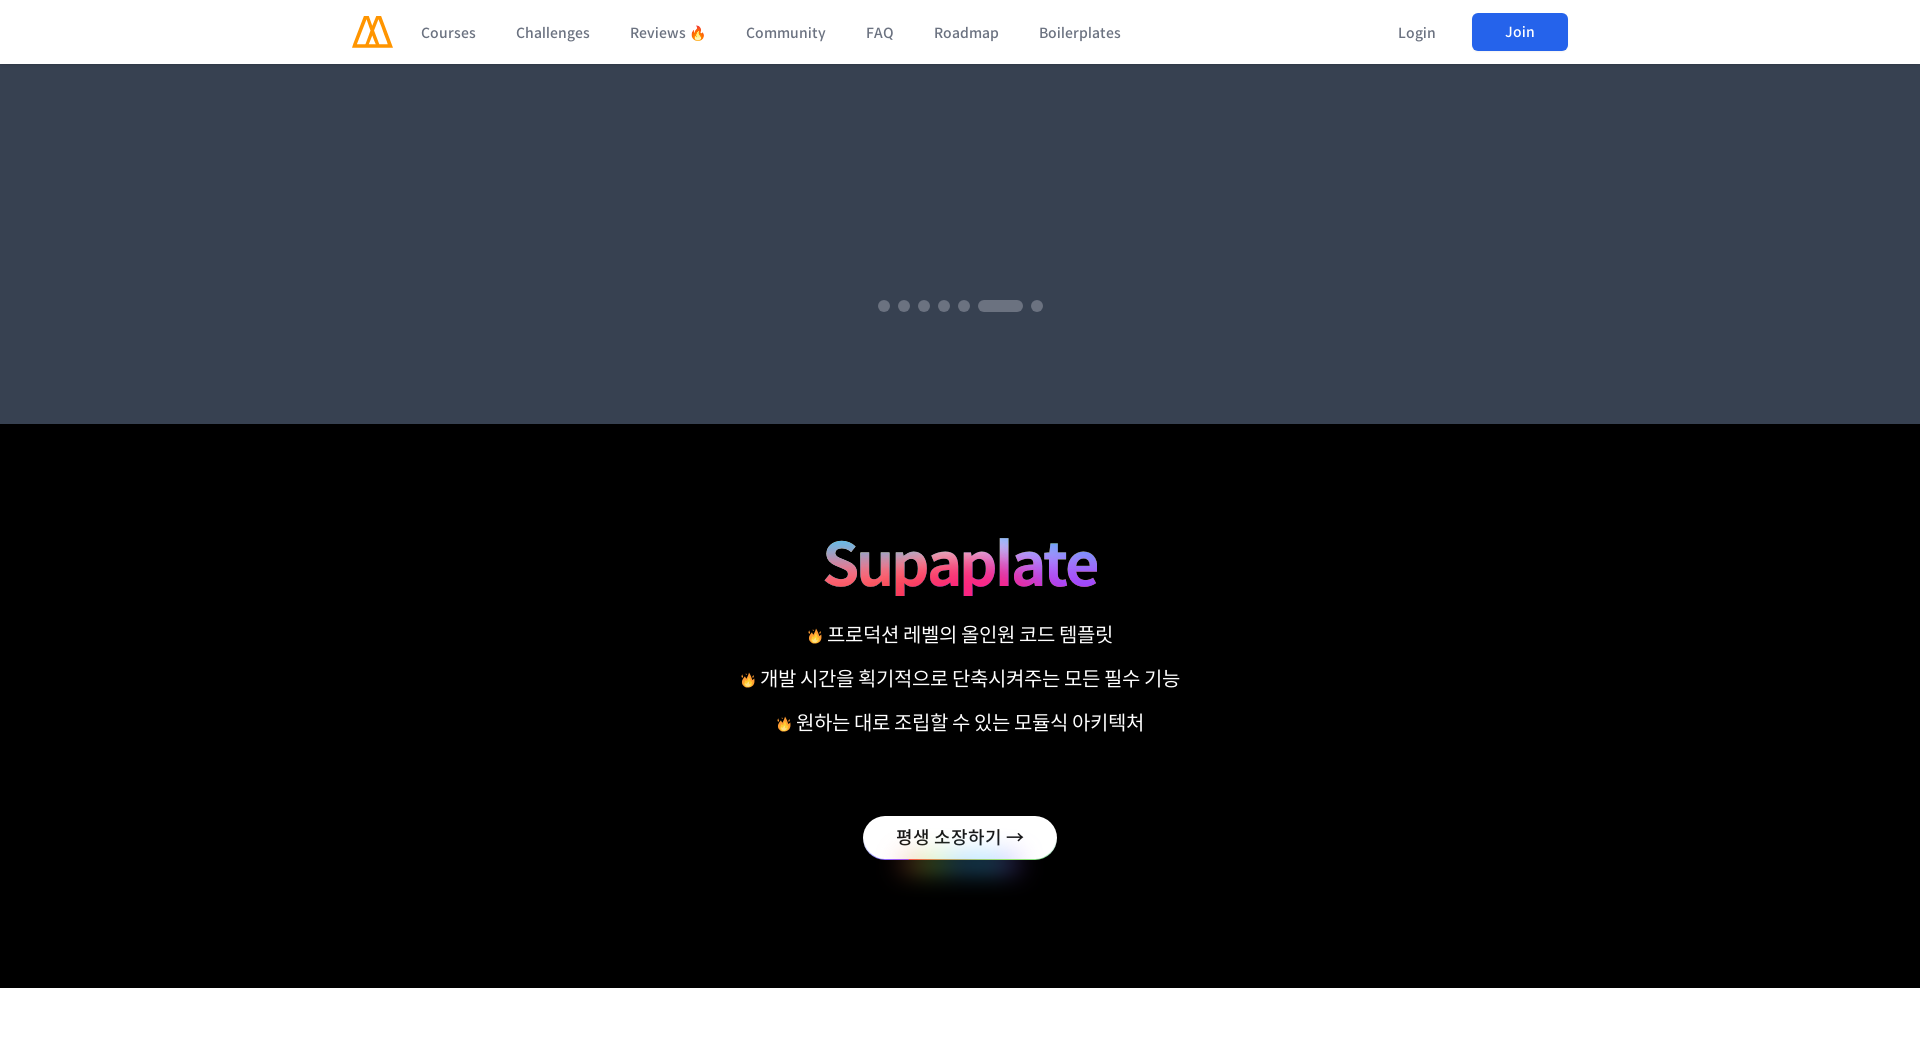

Scrolled to position 2112px (section 2 of 8) at viewport width 1920px
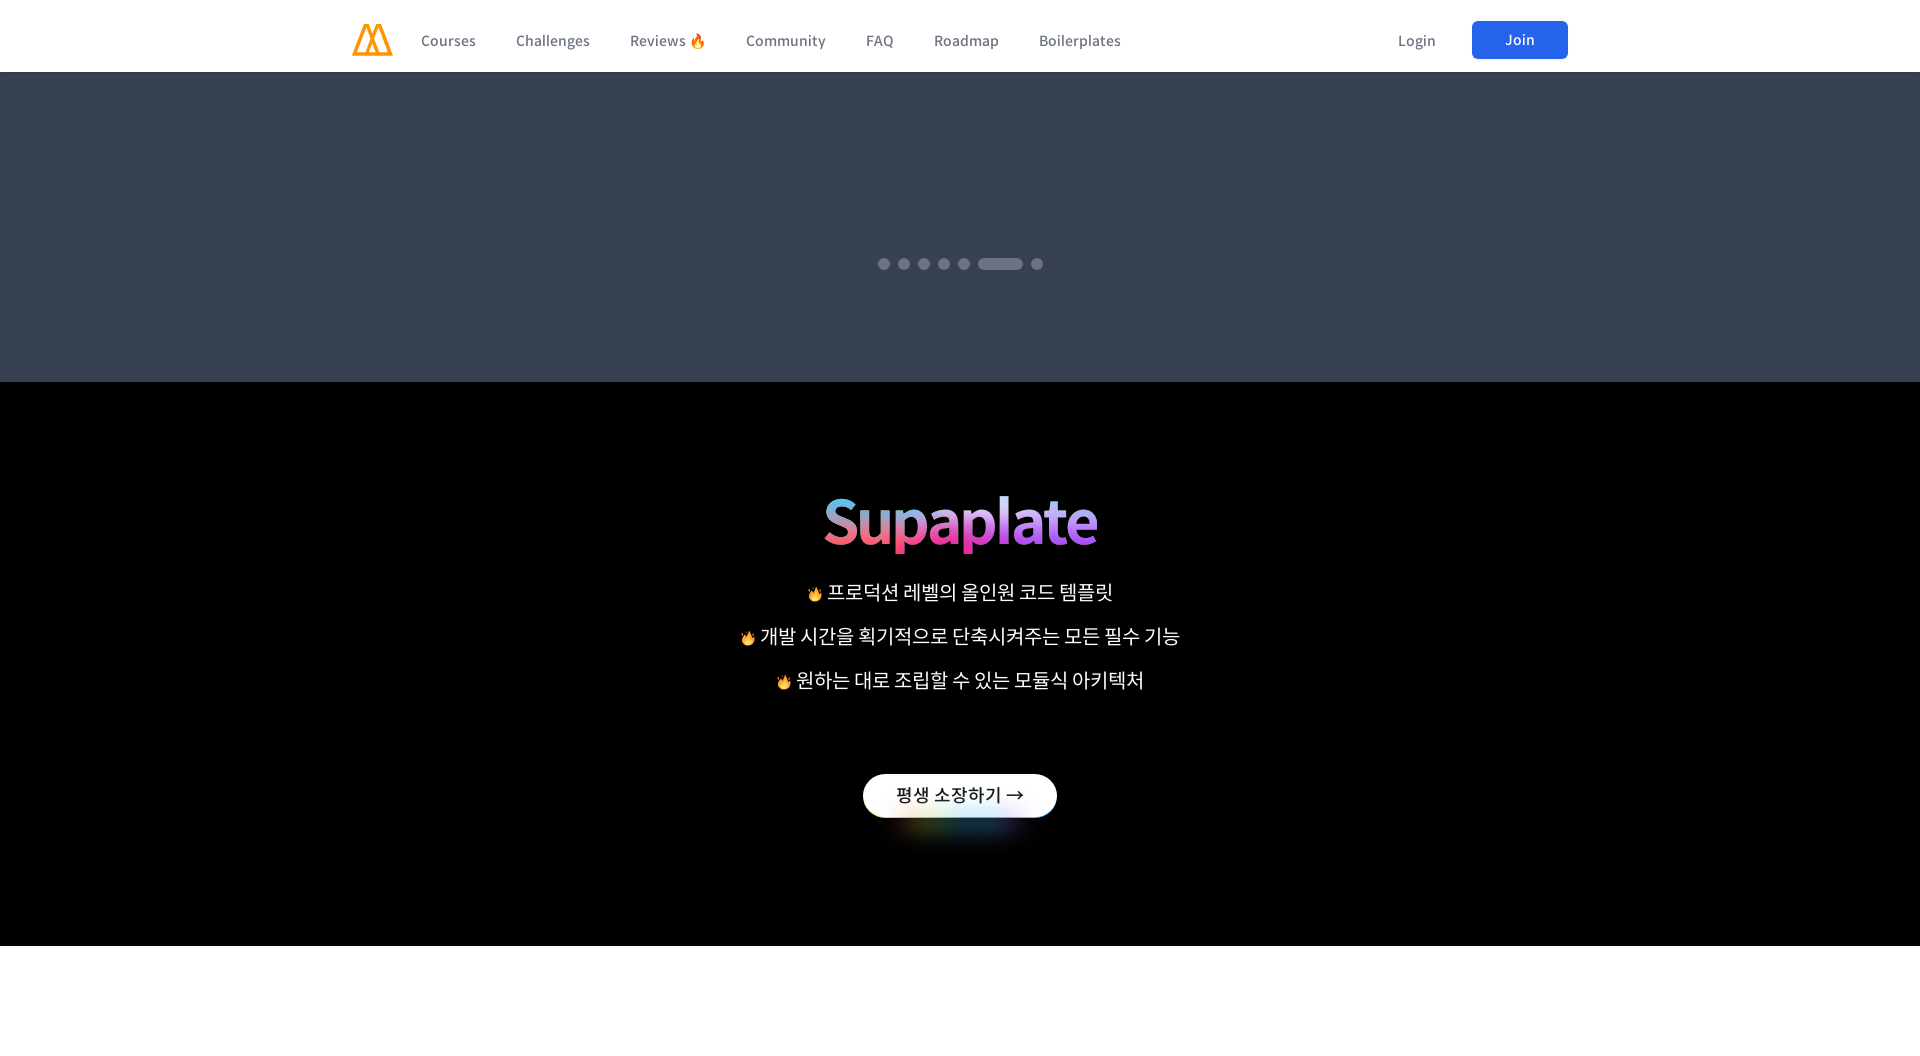

Waited 500ms for scroll to complete
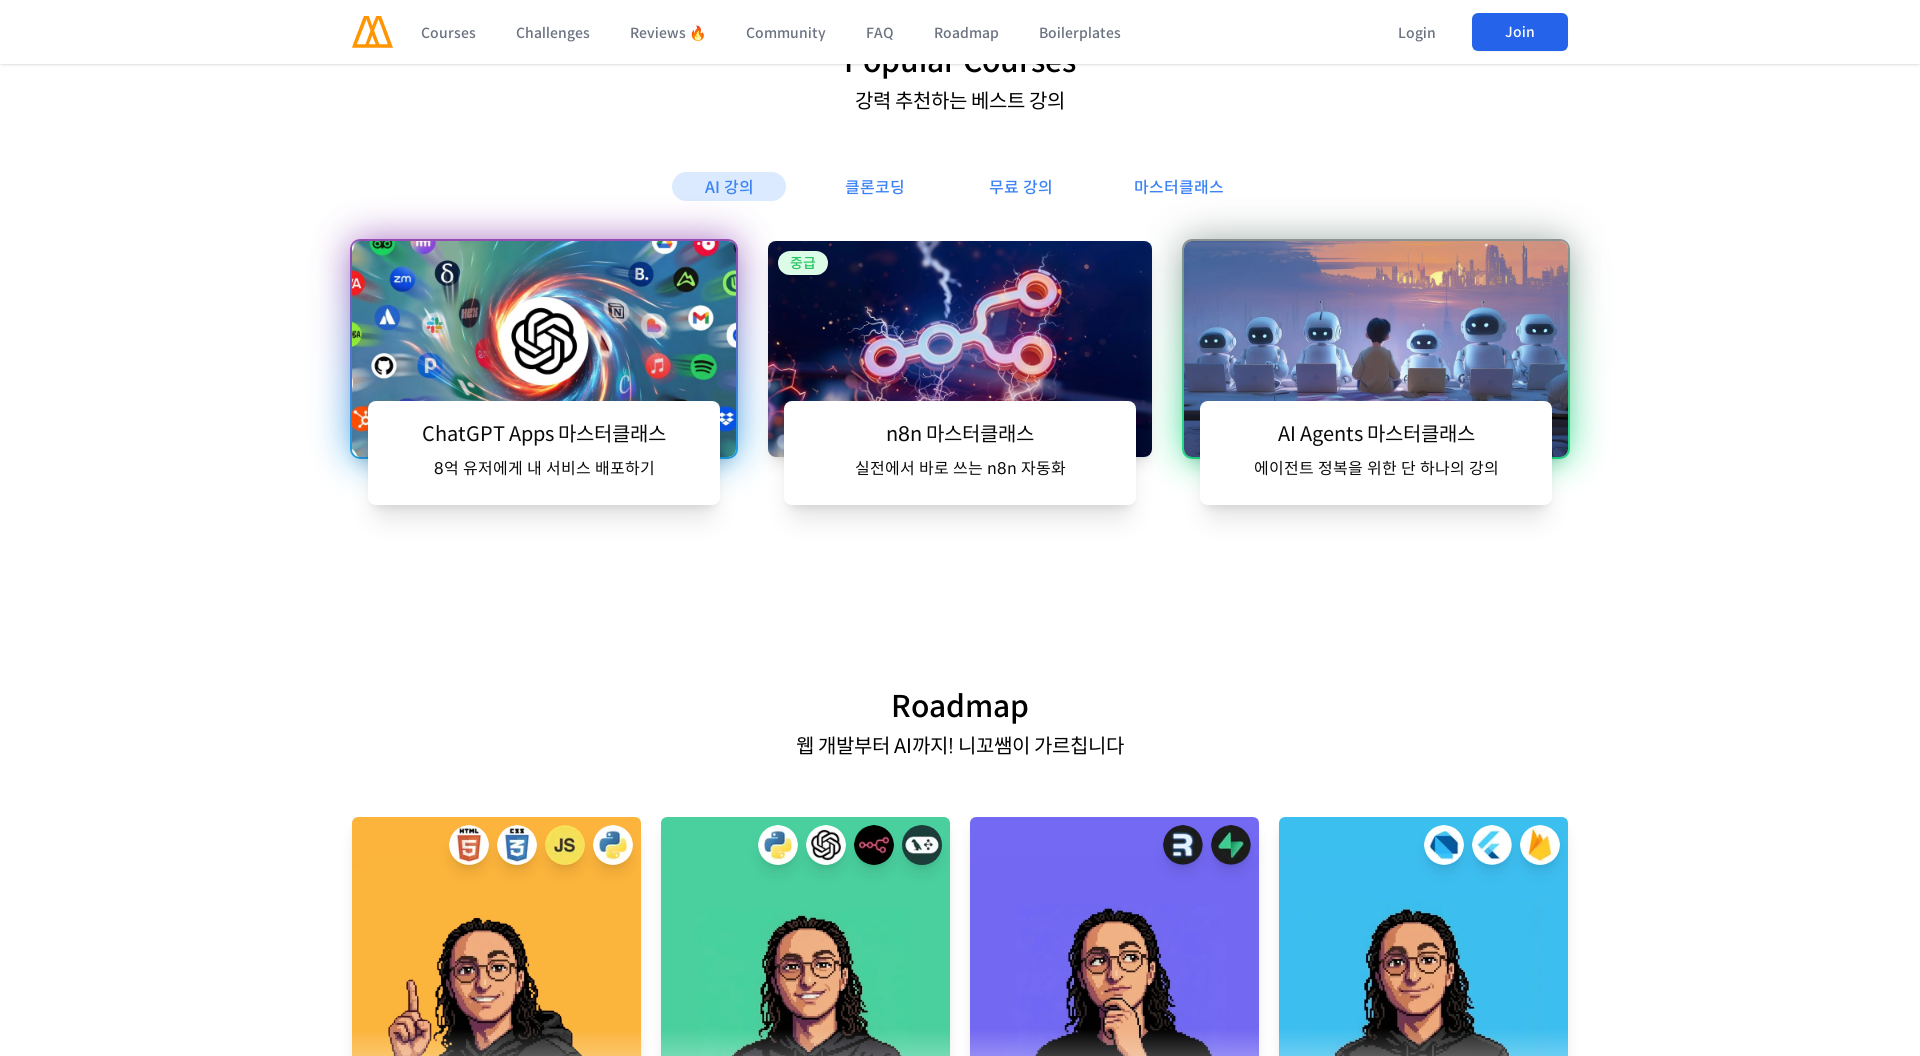

Scrolled to position 3168px (section 3 of 8) at viewport width 1920px
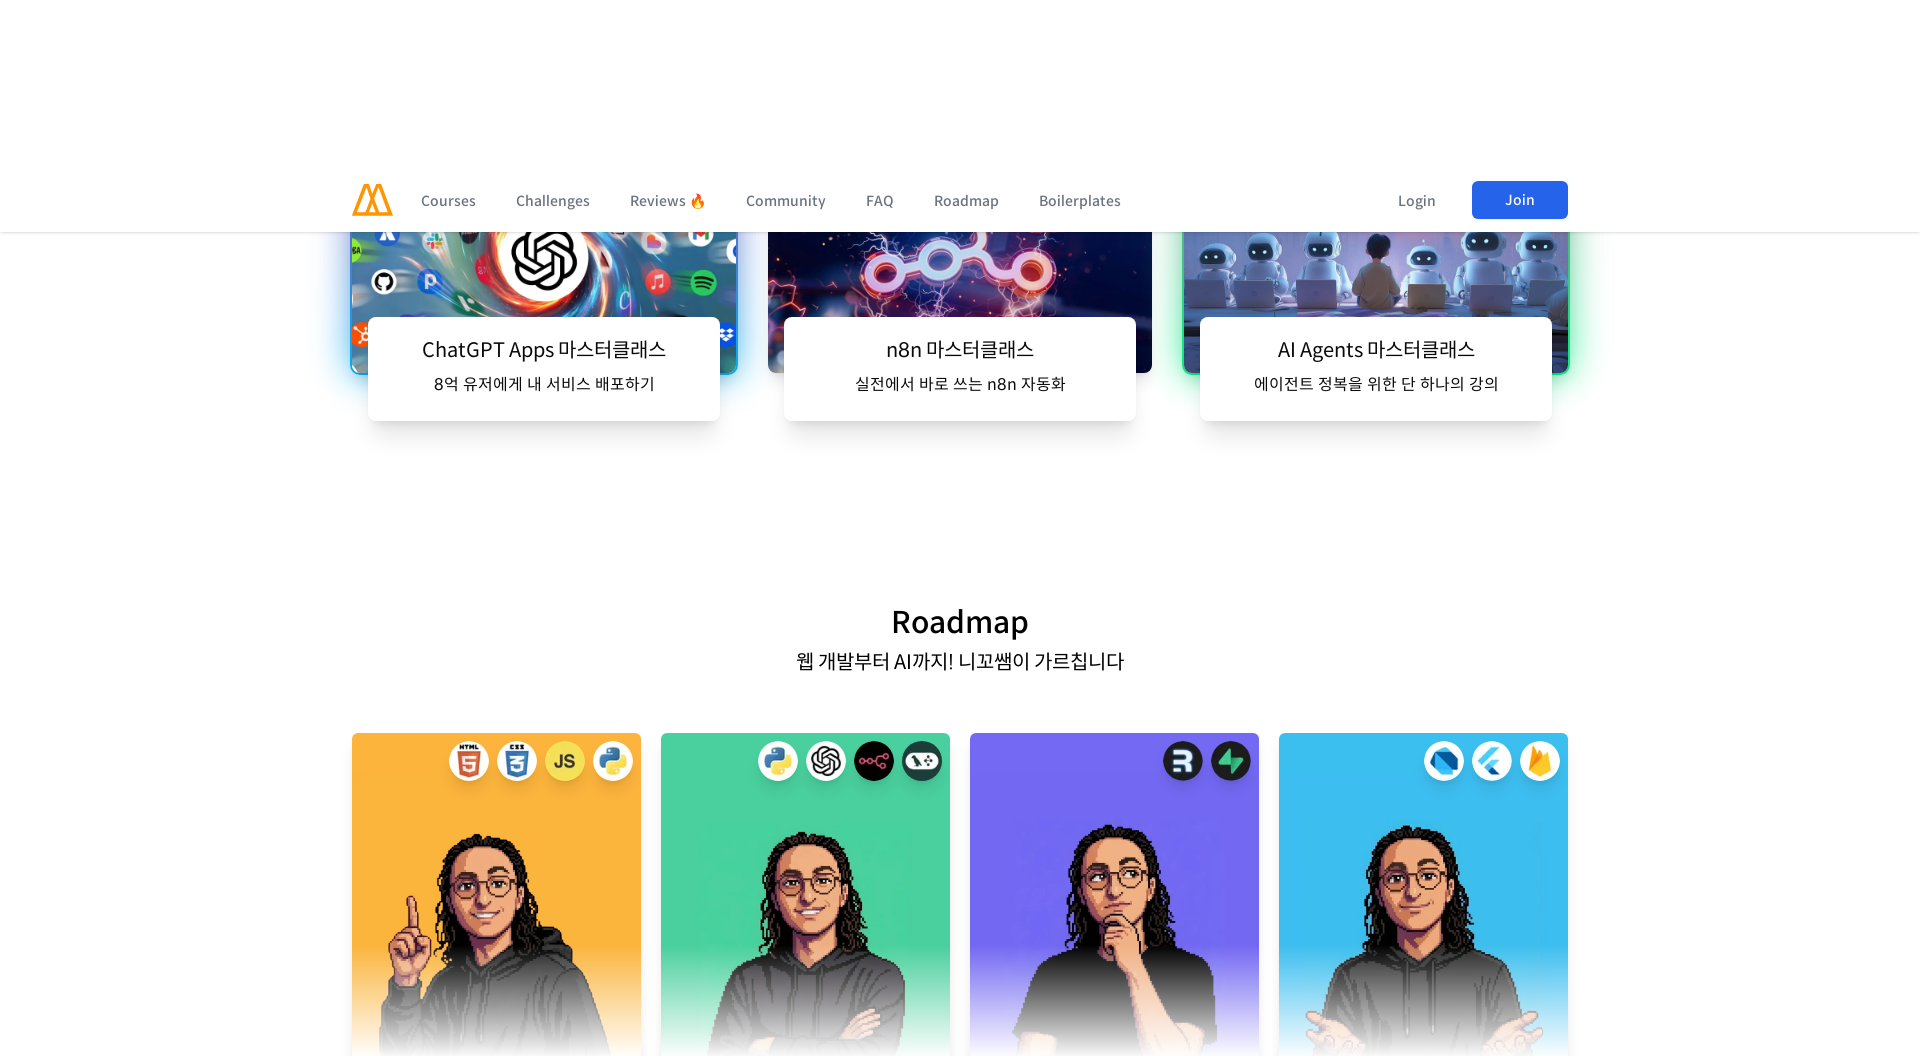

Waited 500ms for scroll to complete
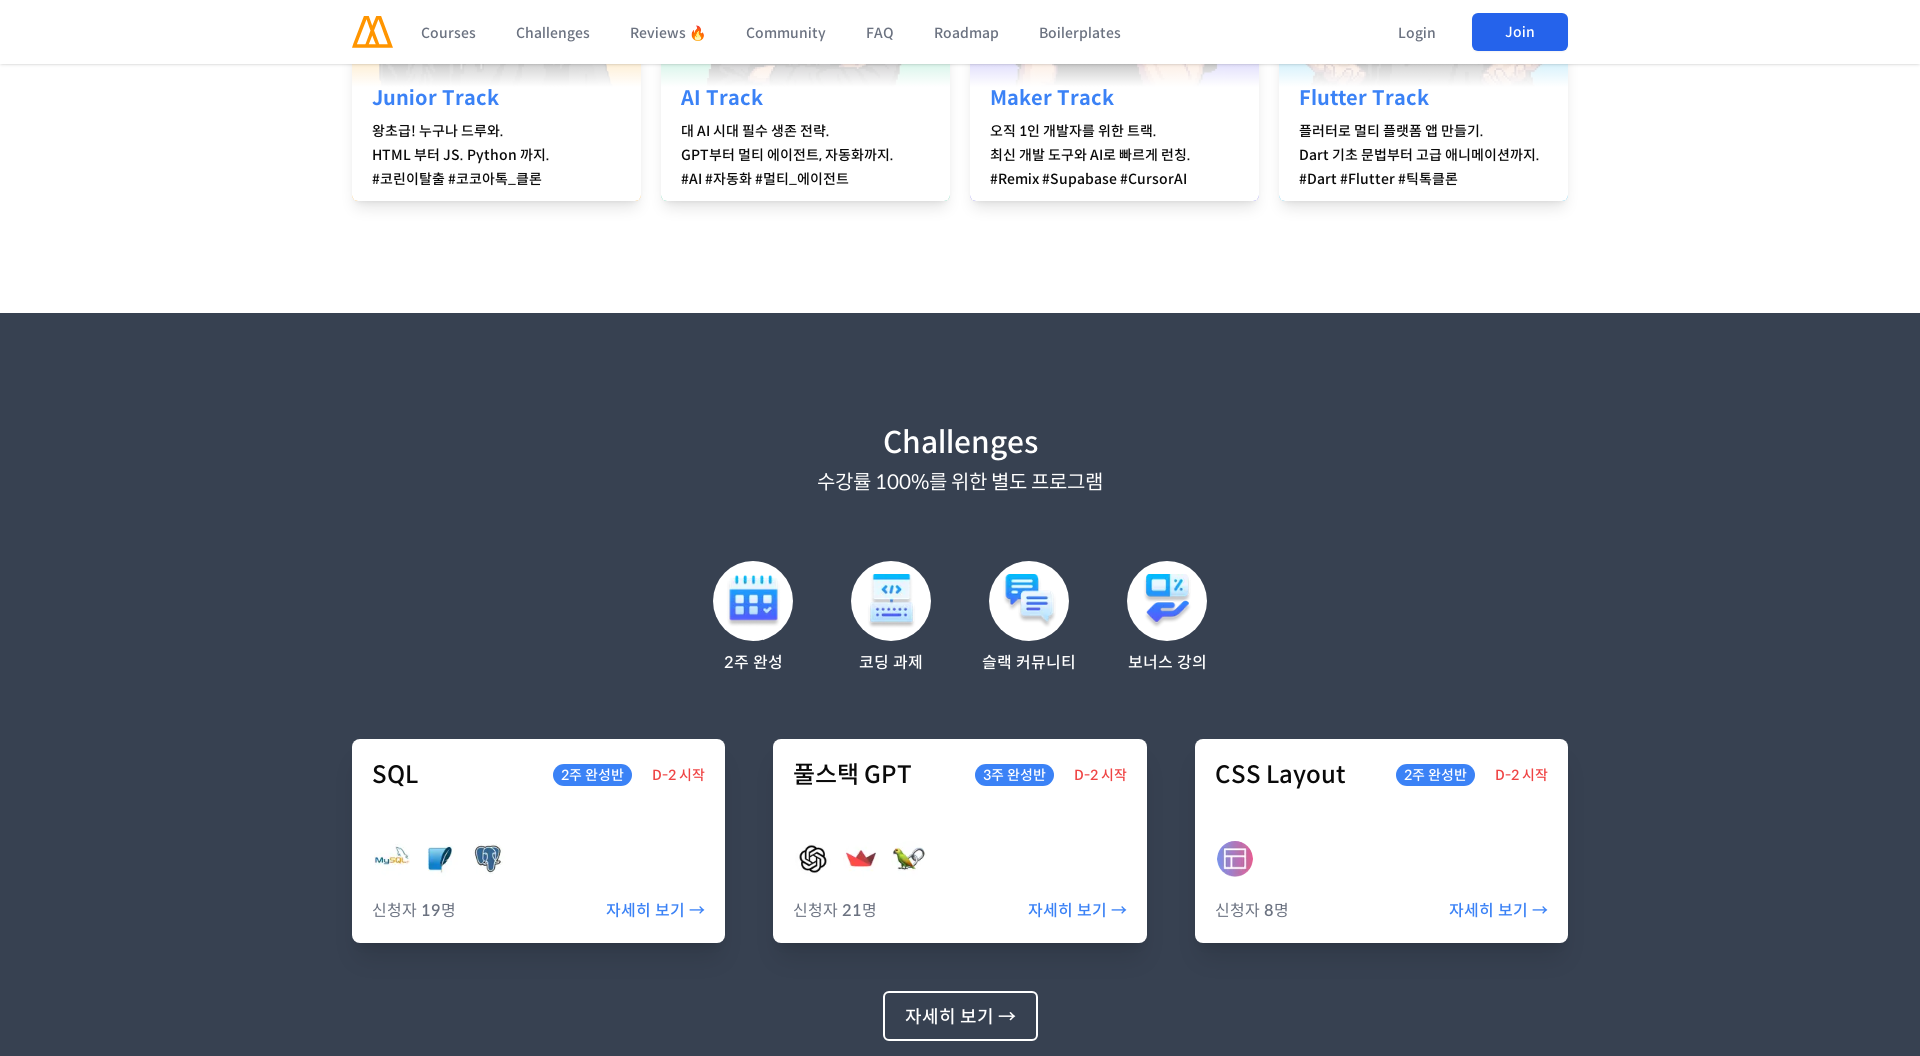

Scrolled to position 4224px (section 4 of 8) at viewport width 1920px
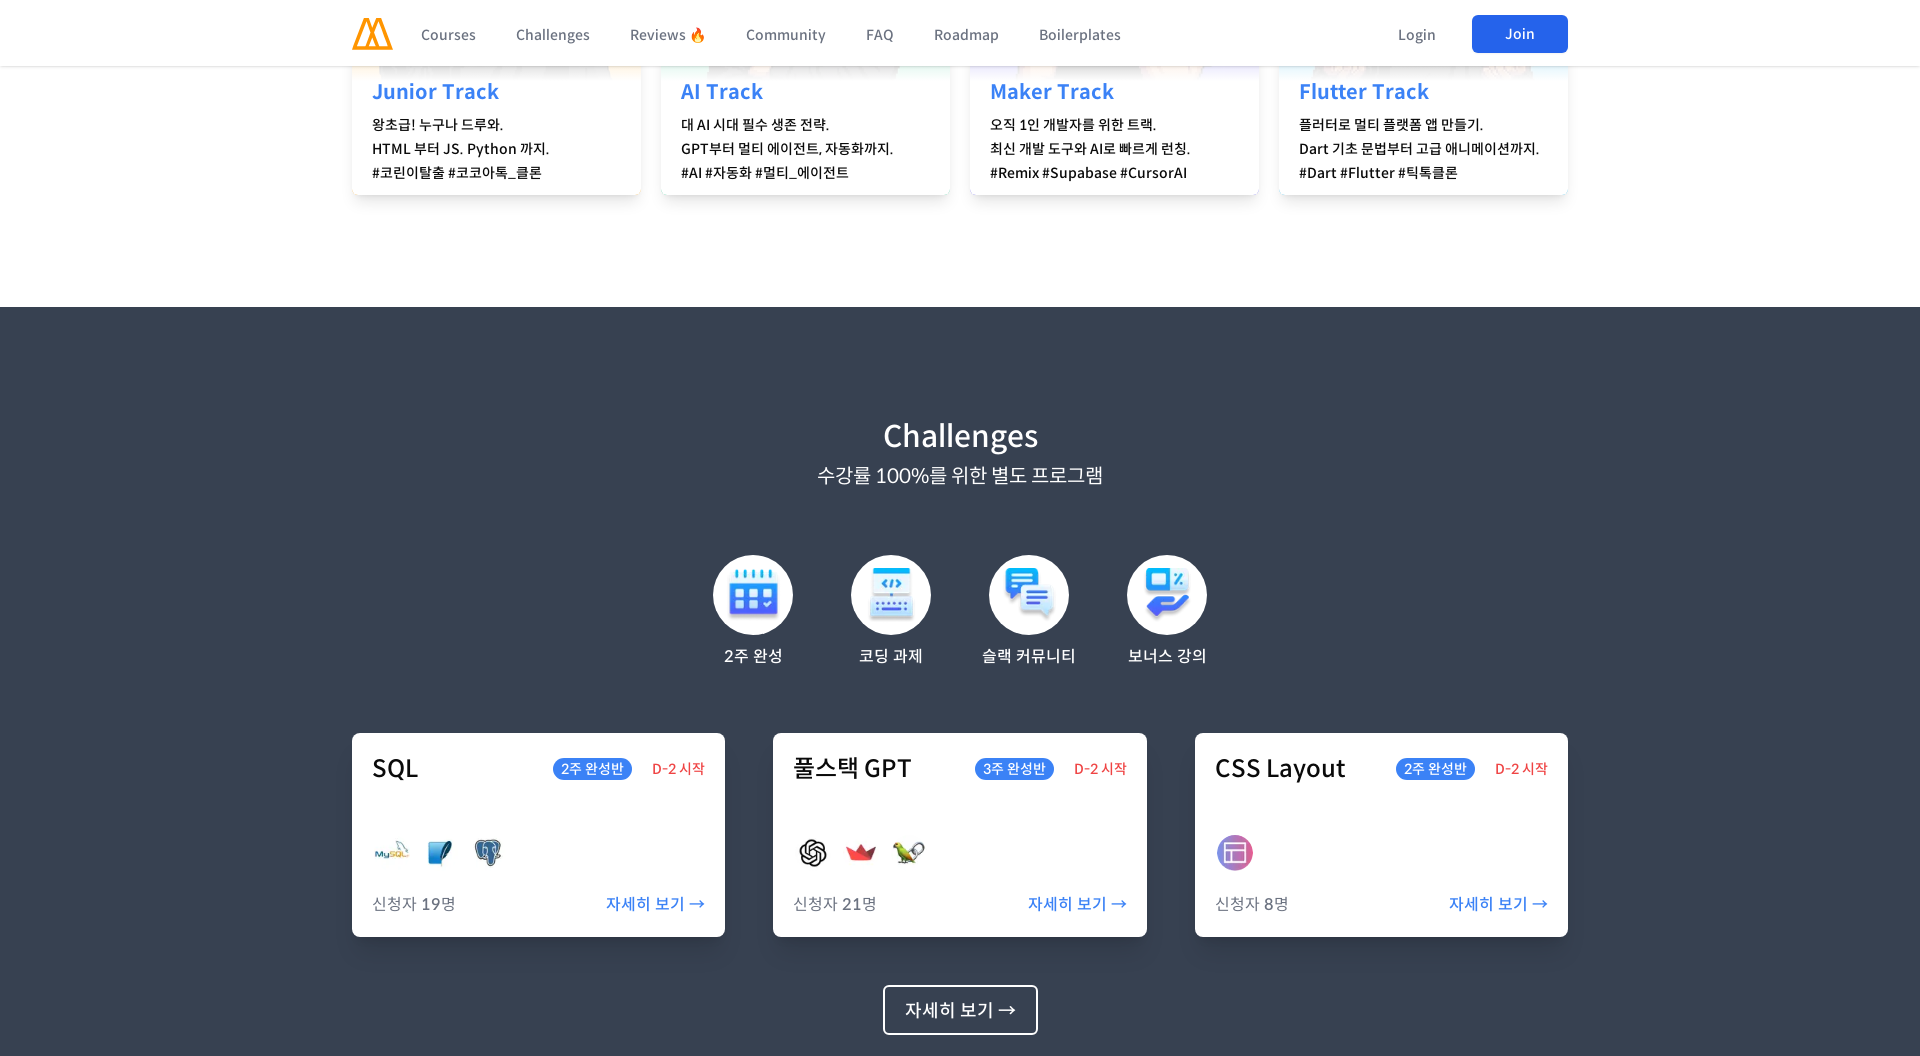

Waited 500ms for scroll to complete
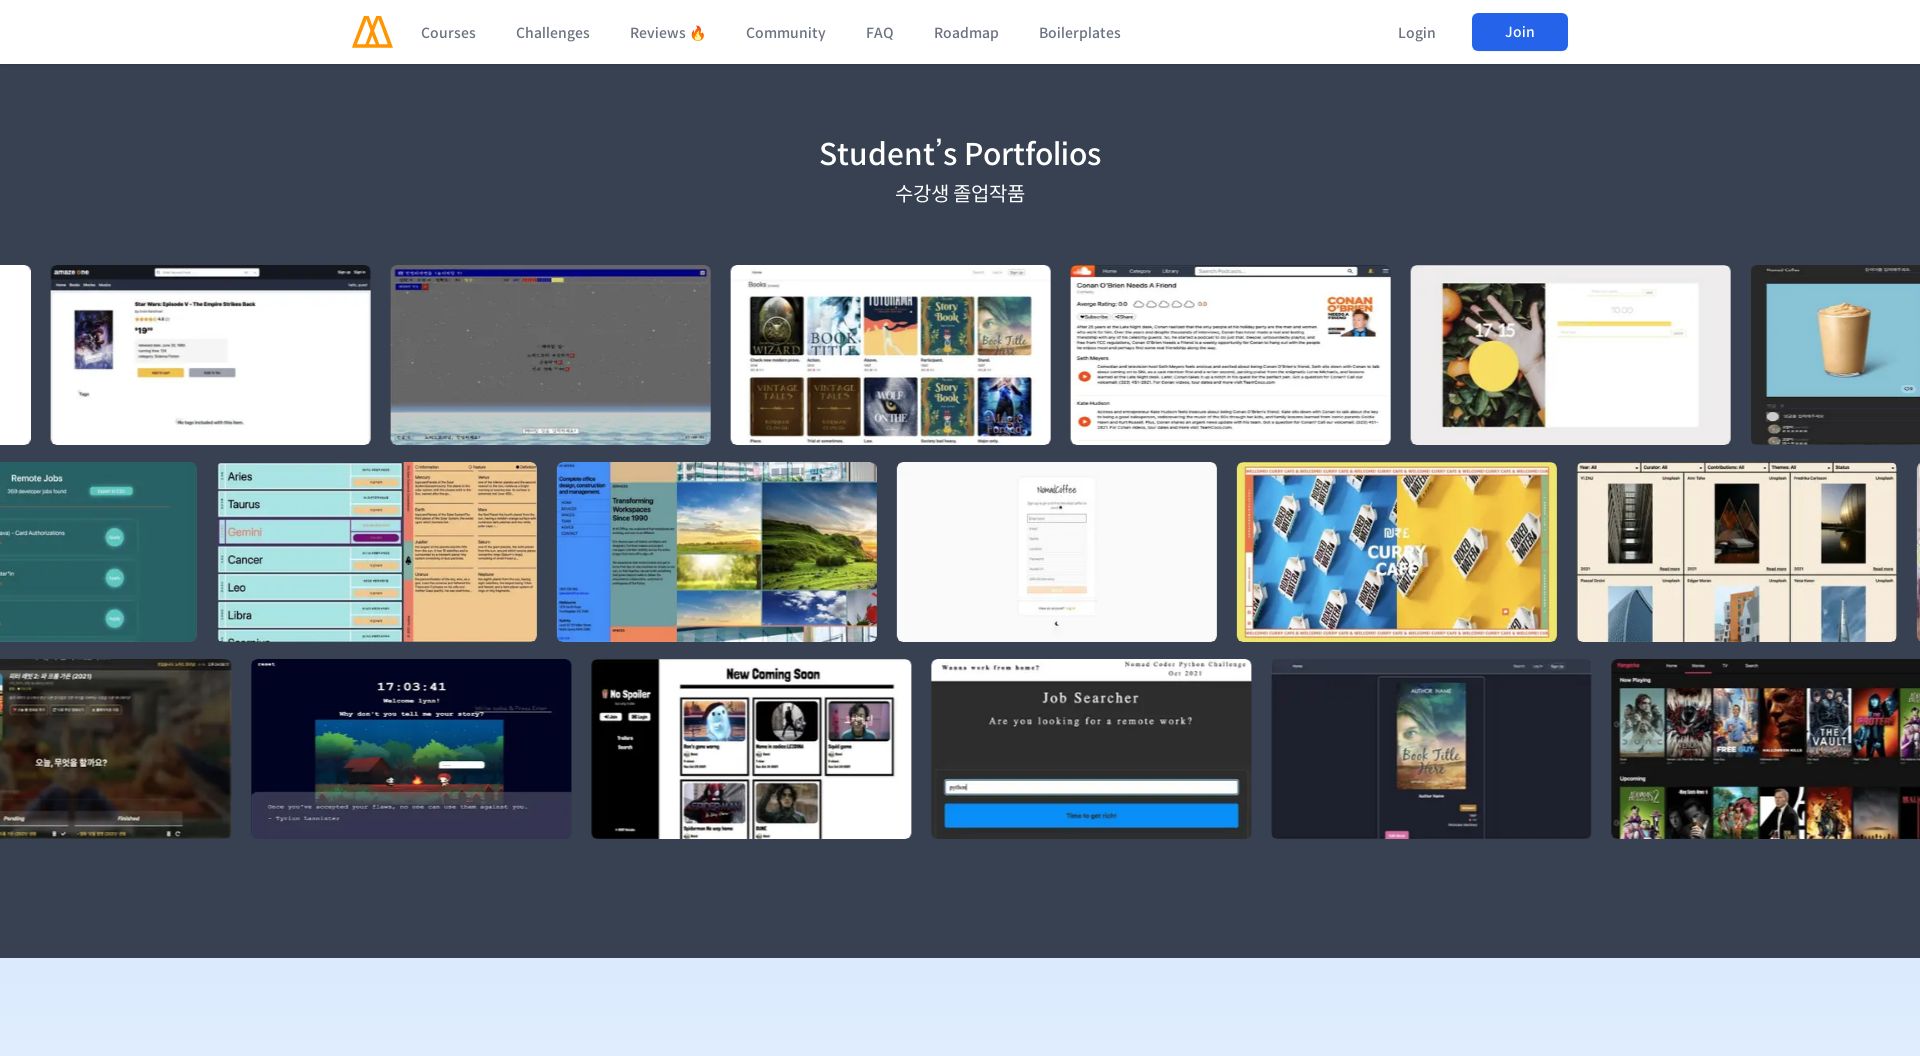

Scrolled to position 5280px (section 5 of 8) at viewport width 1920px
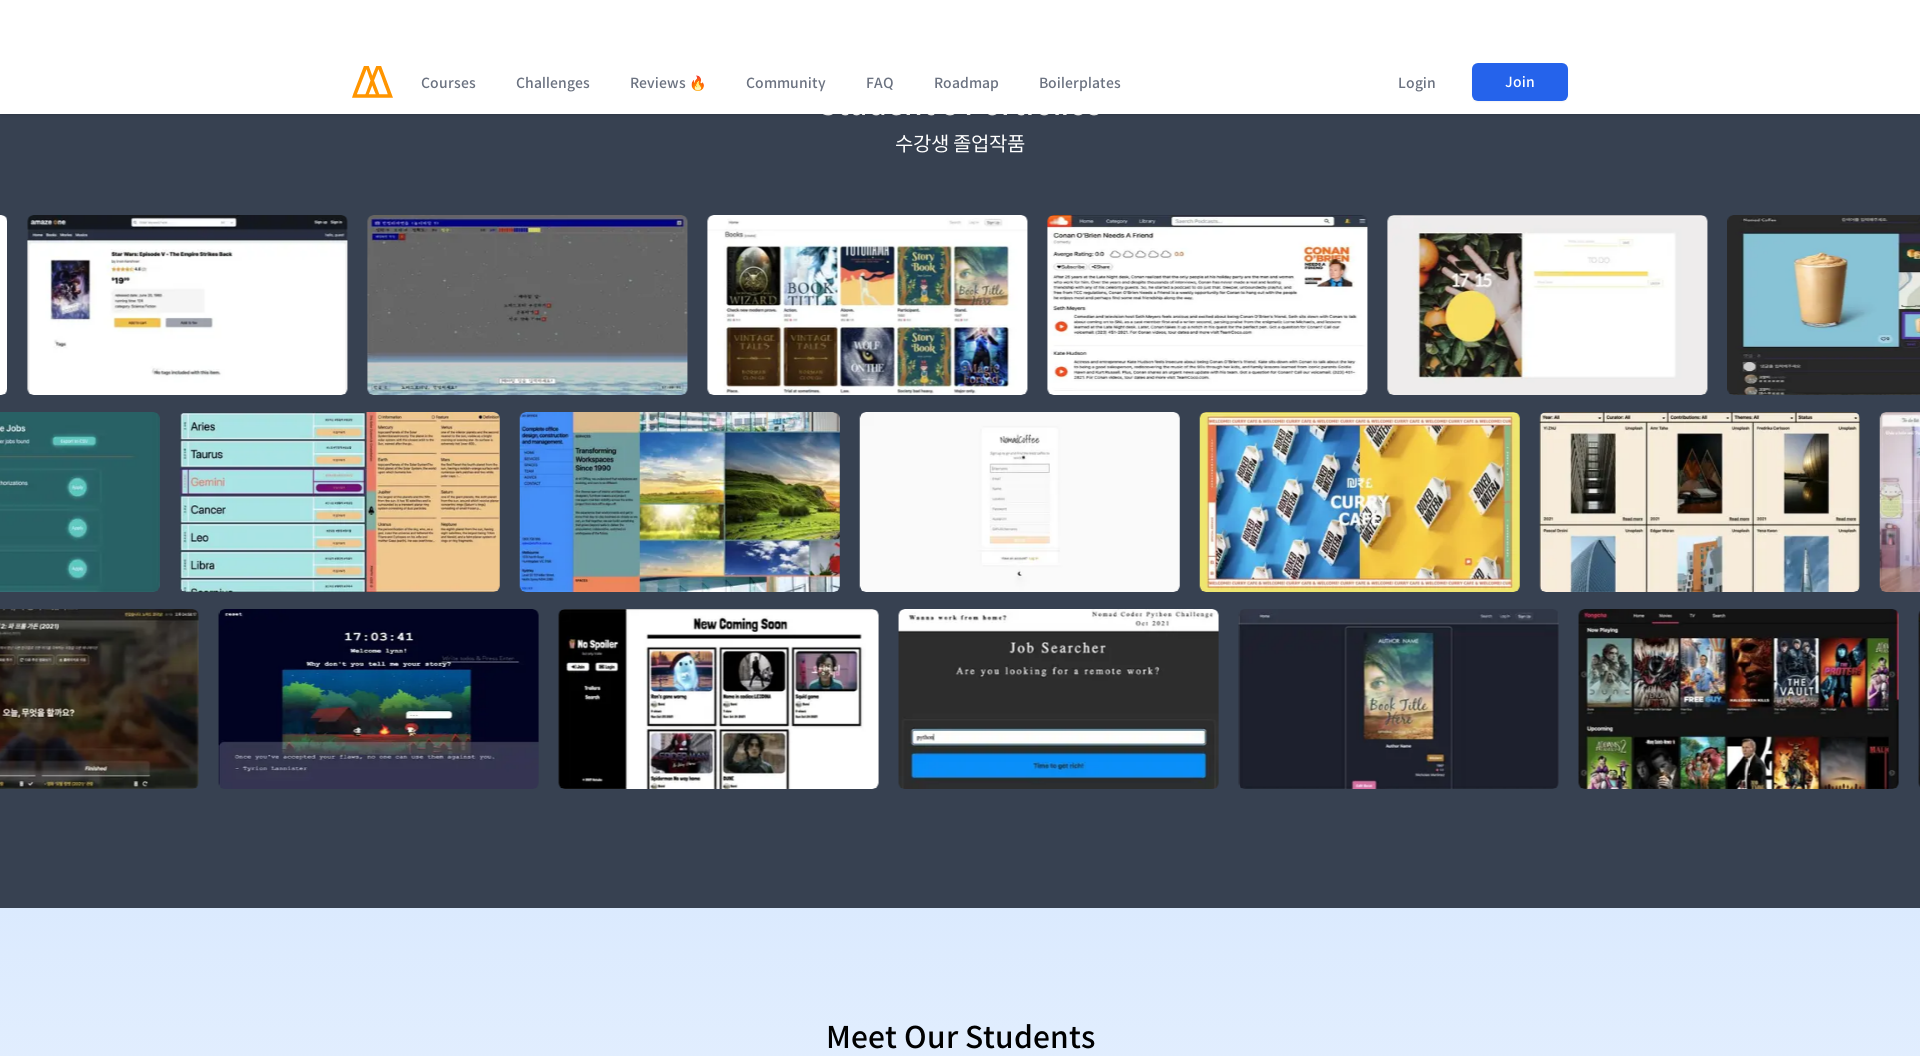

Waited 500ms for scroll to complete
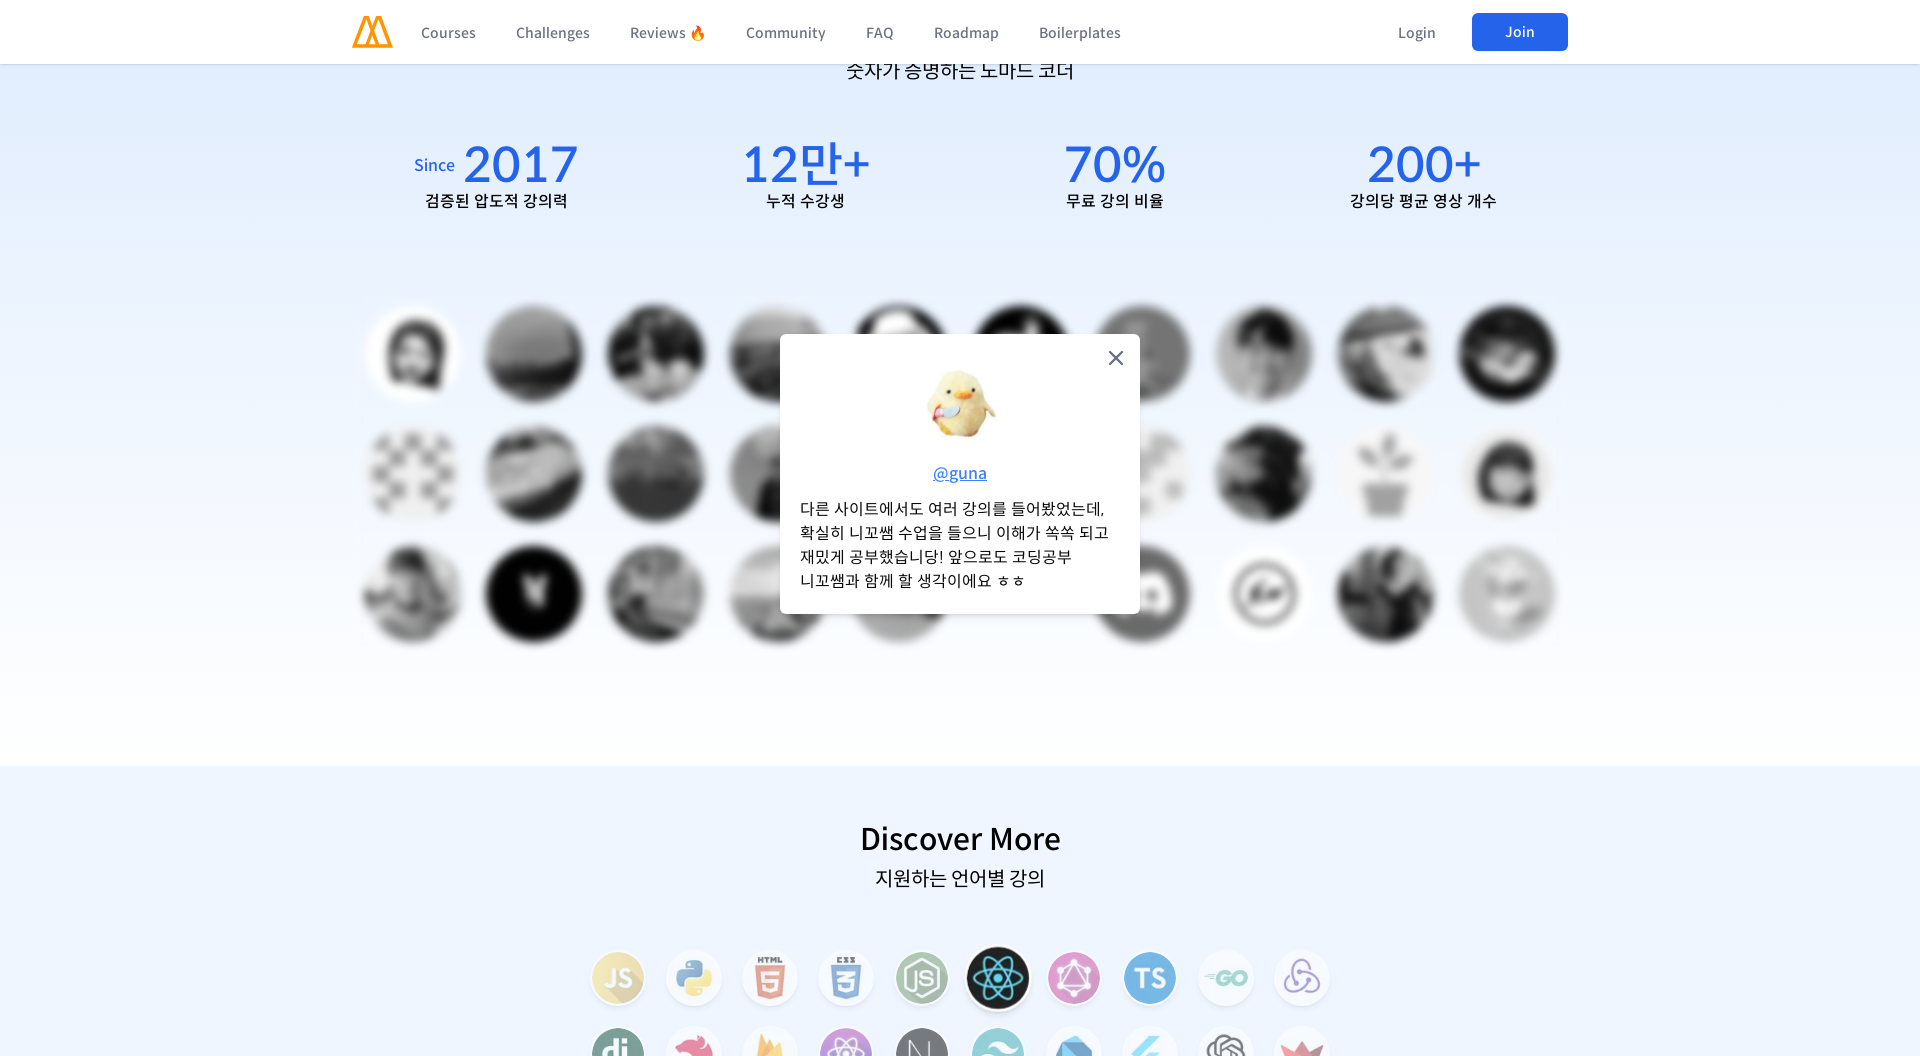

Scrolled to position 6336px (section 6 of 8) at viewport width 1920px
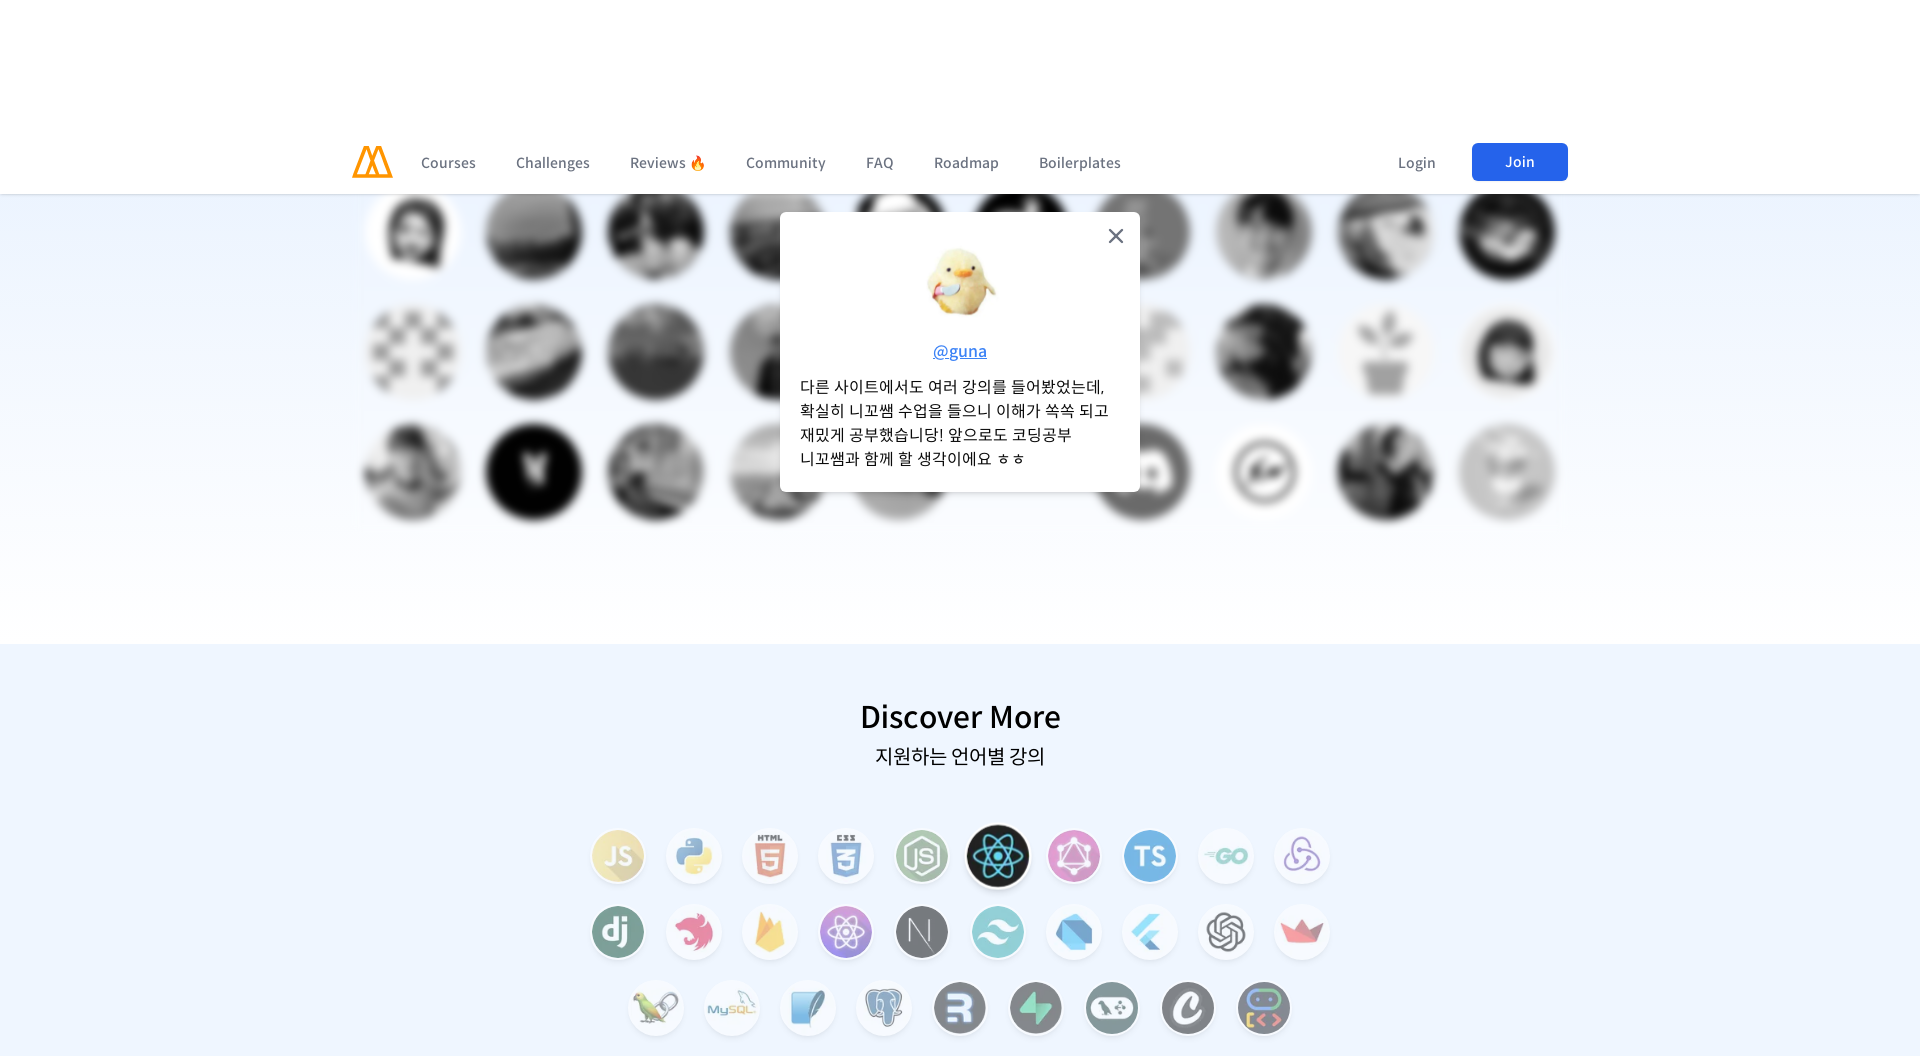

Waited 500ms for scroll to complete
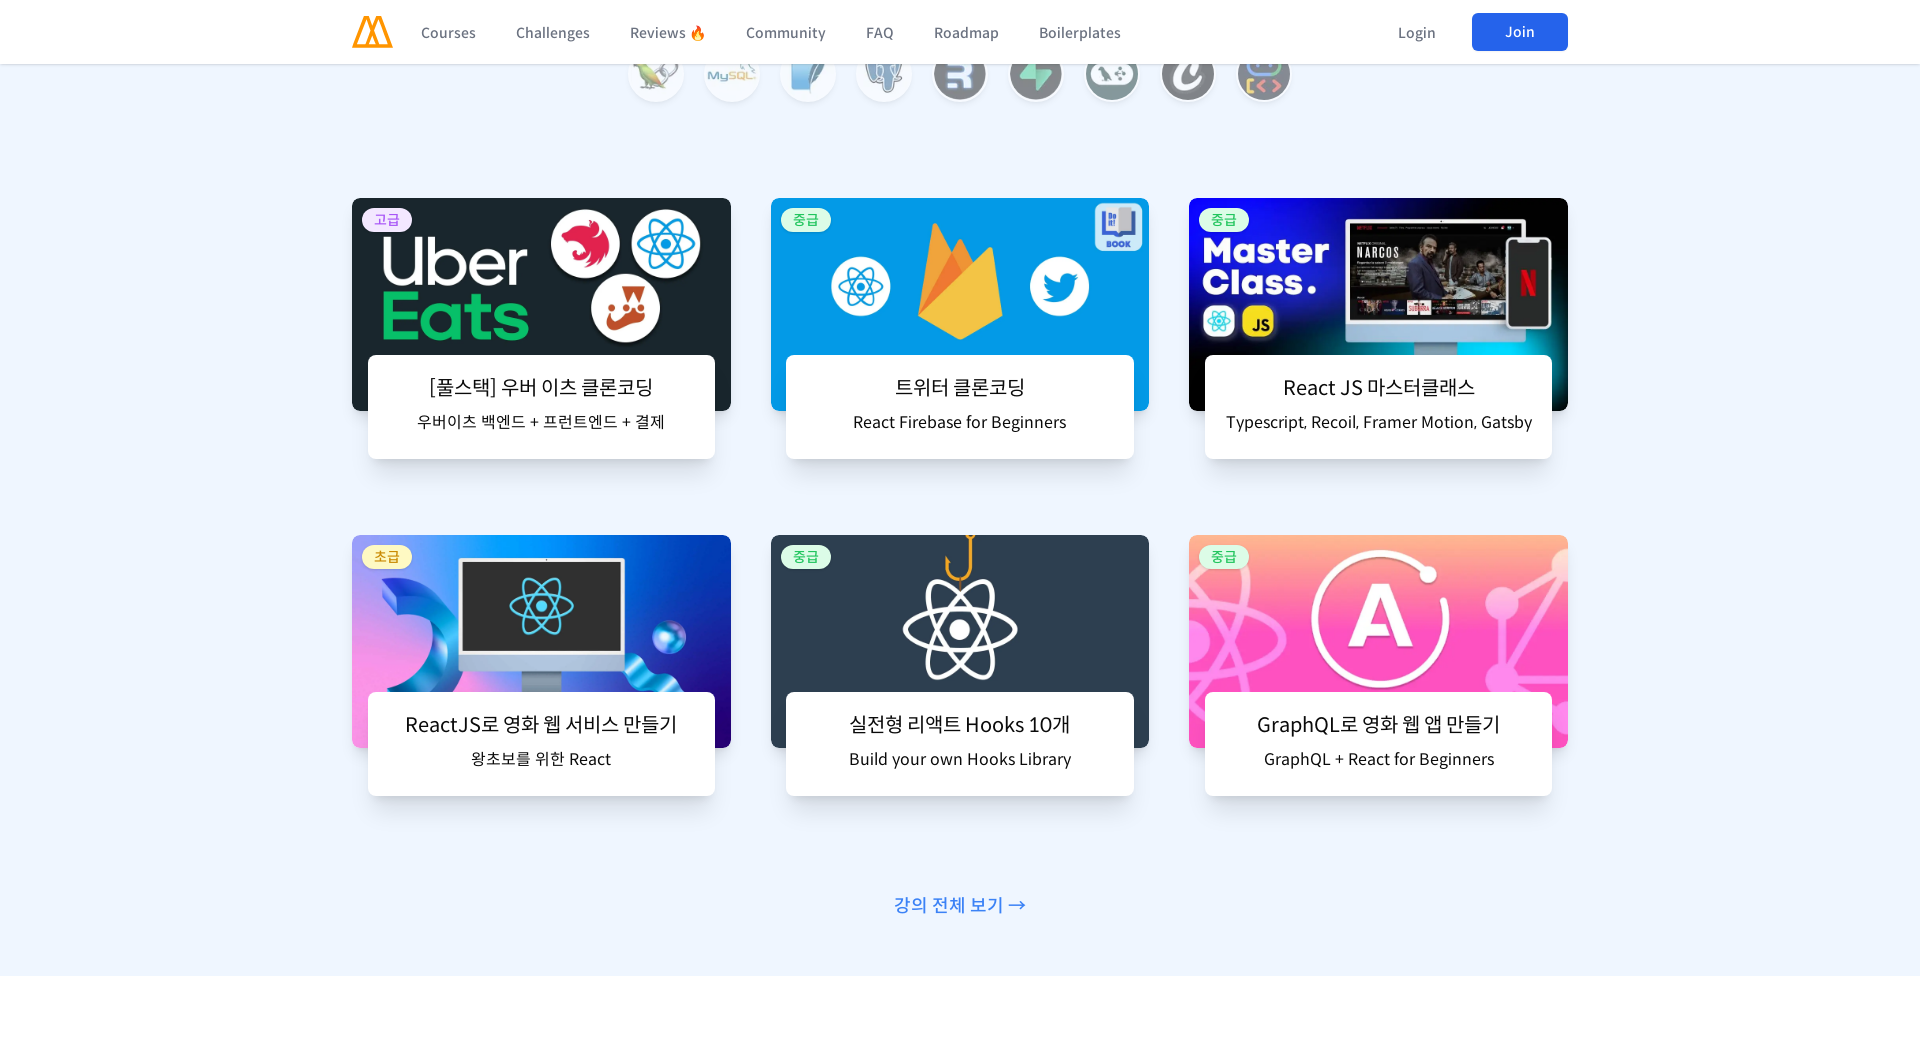

Scrolled to position 7392px (section 7 of 8) at viewport width 1920px
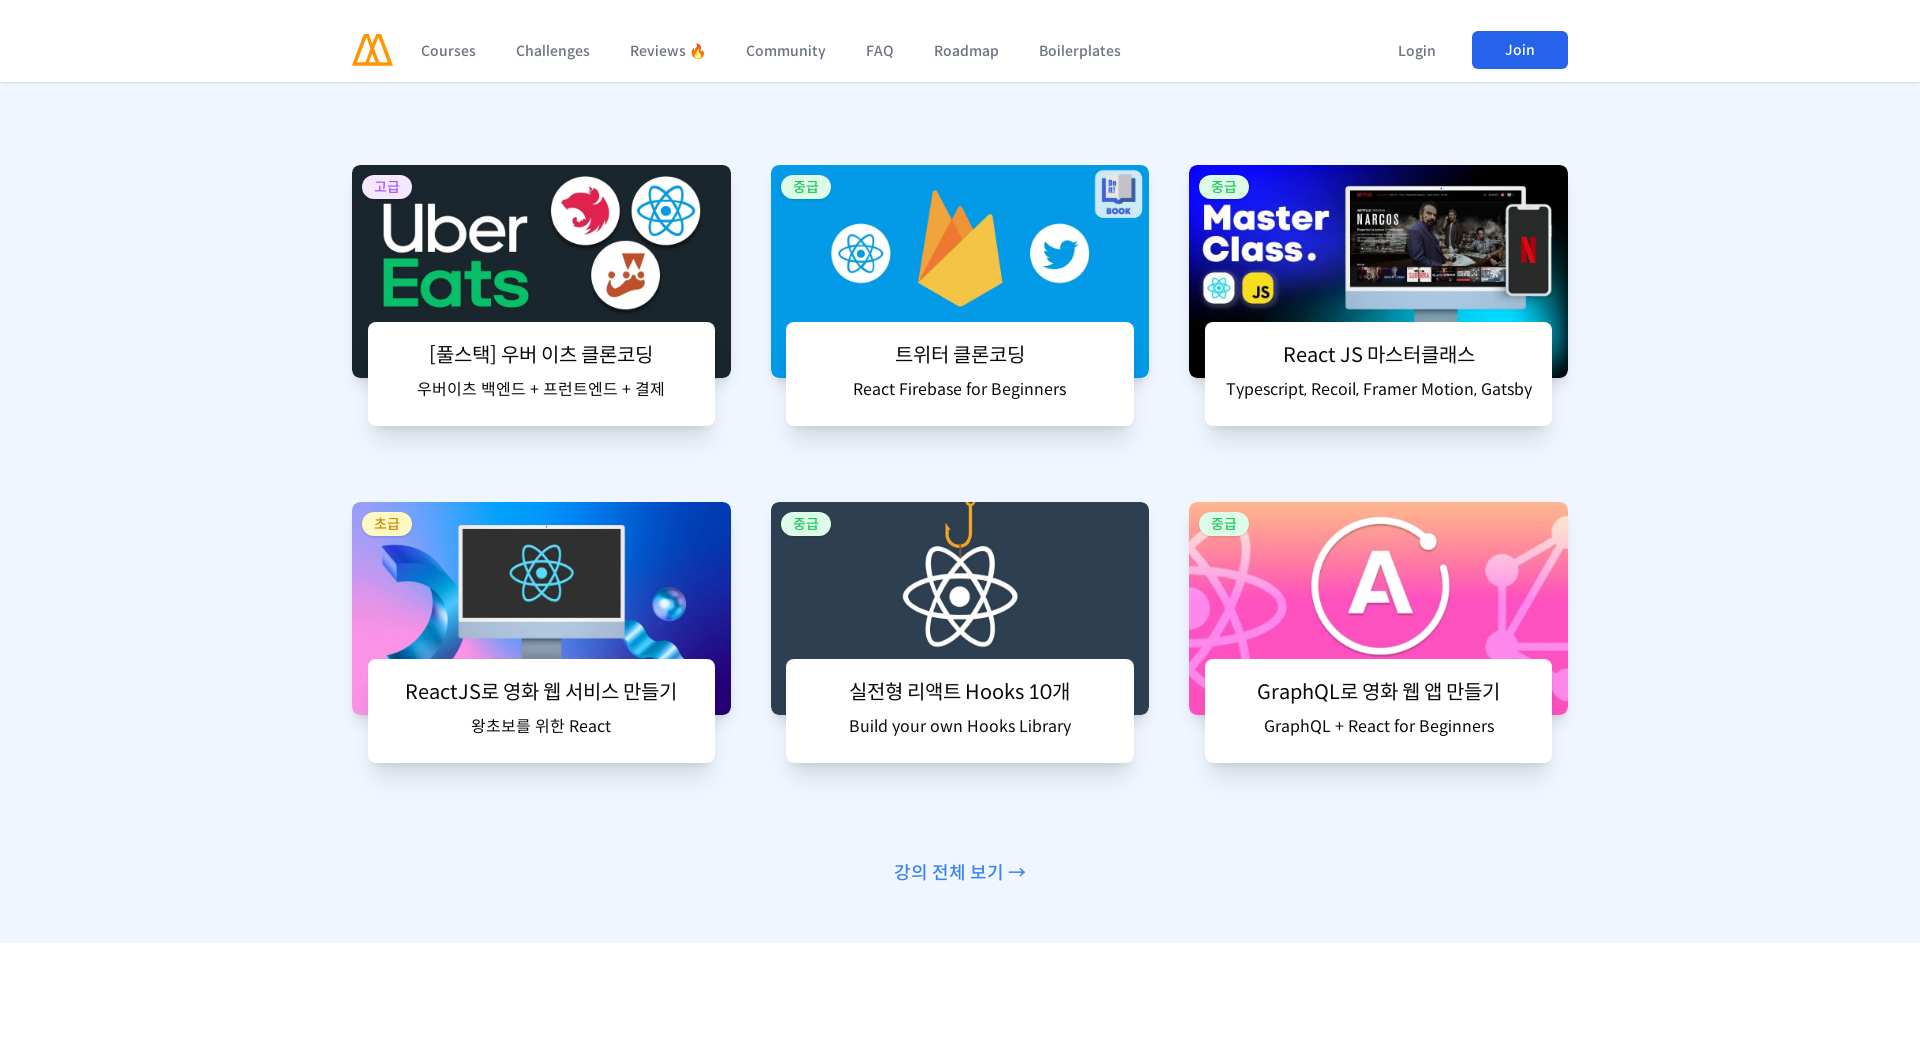

Waited 500ms for scroll to complete
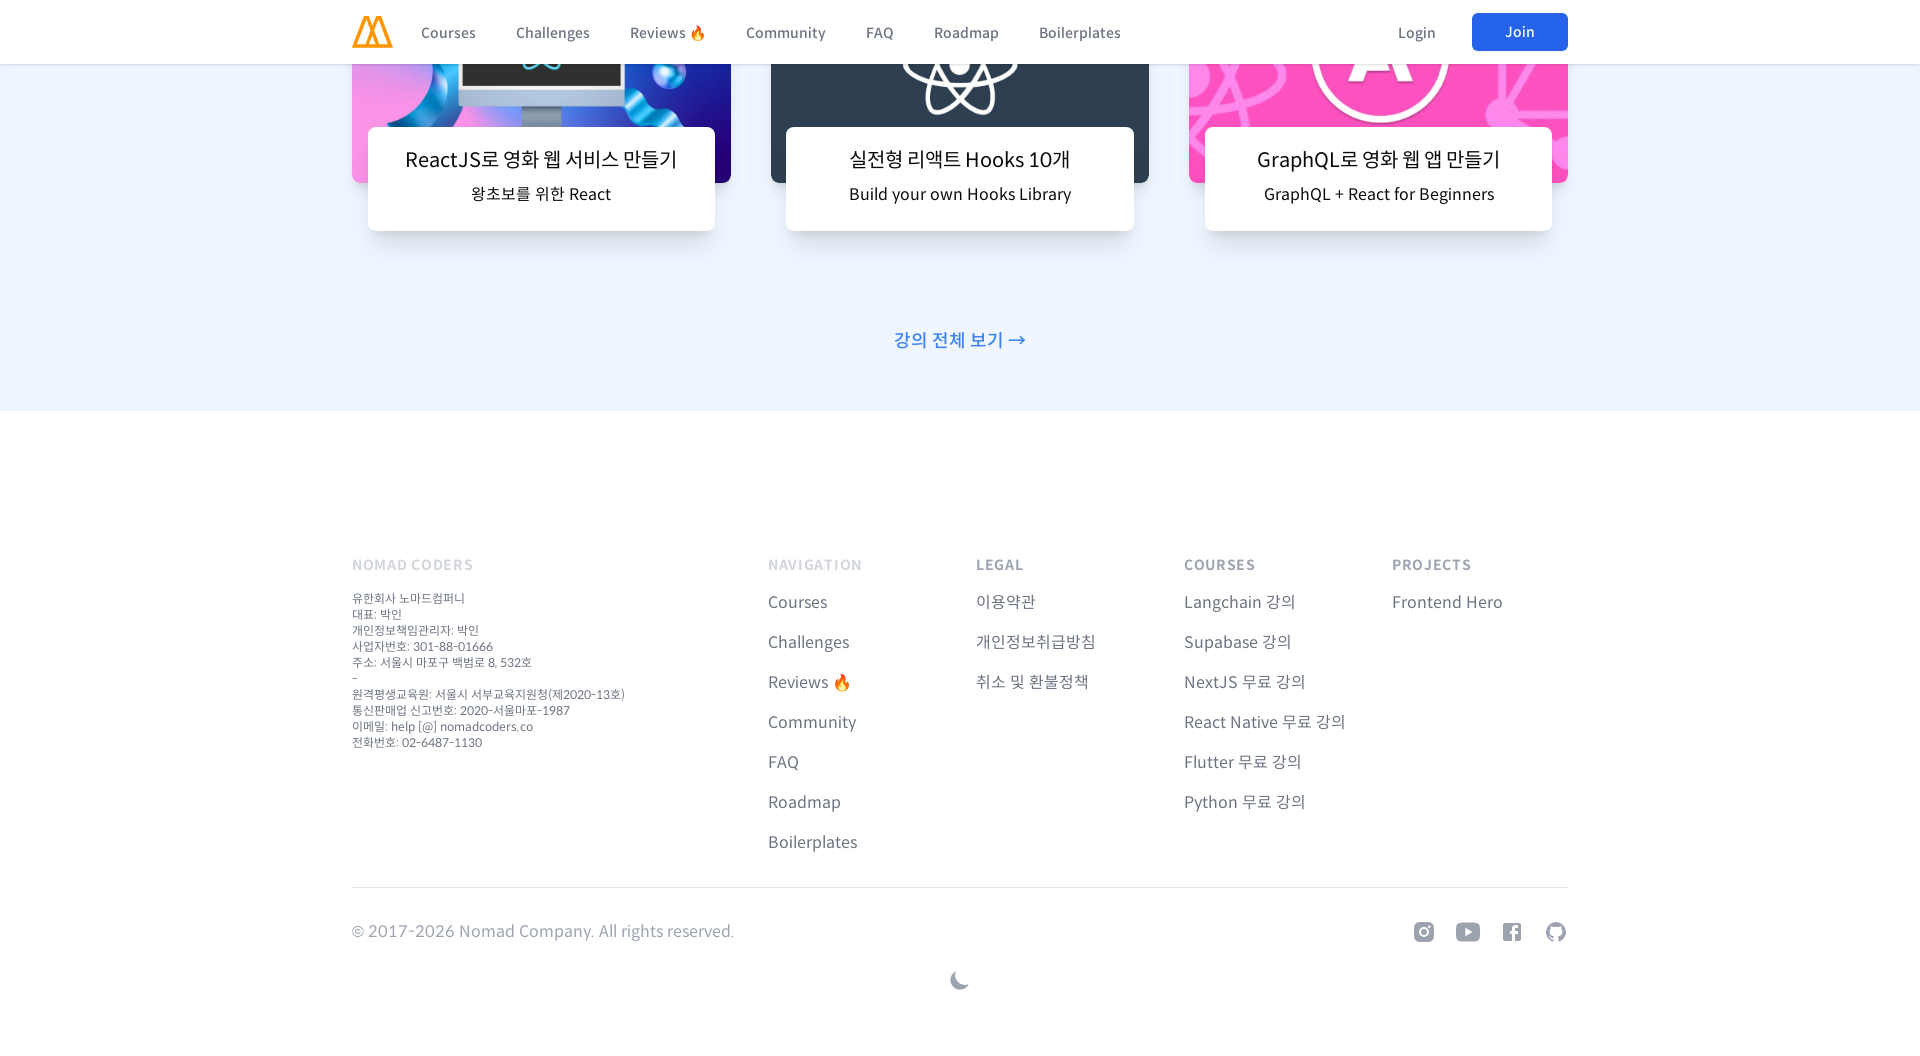

Scrolled to position 8448px (section 8 of 8) at viewport width 1920px
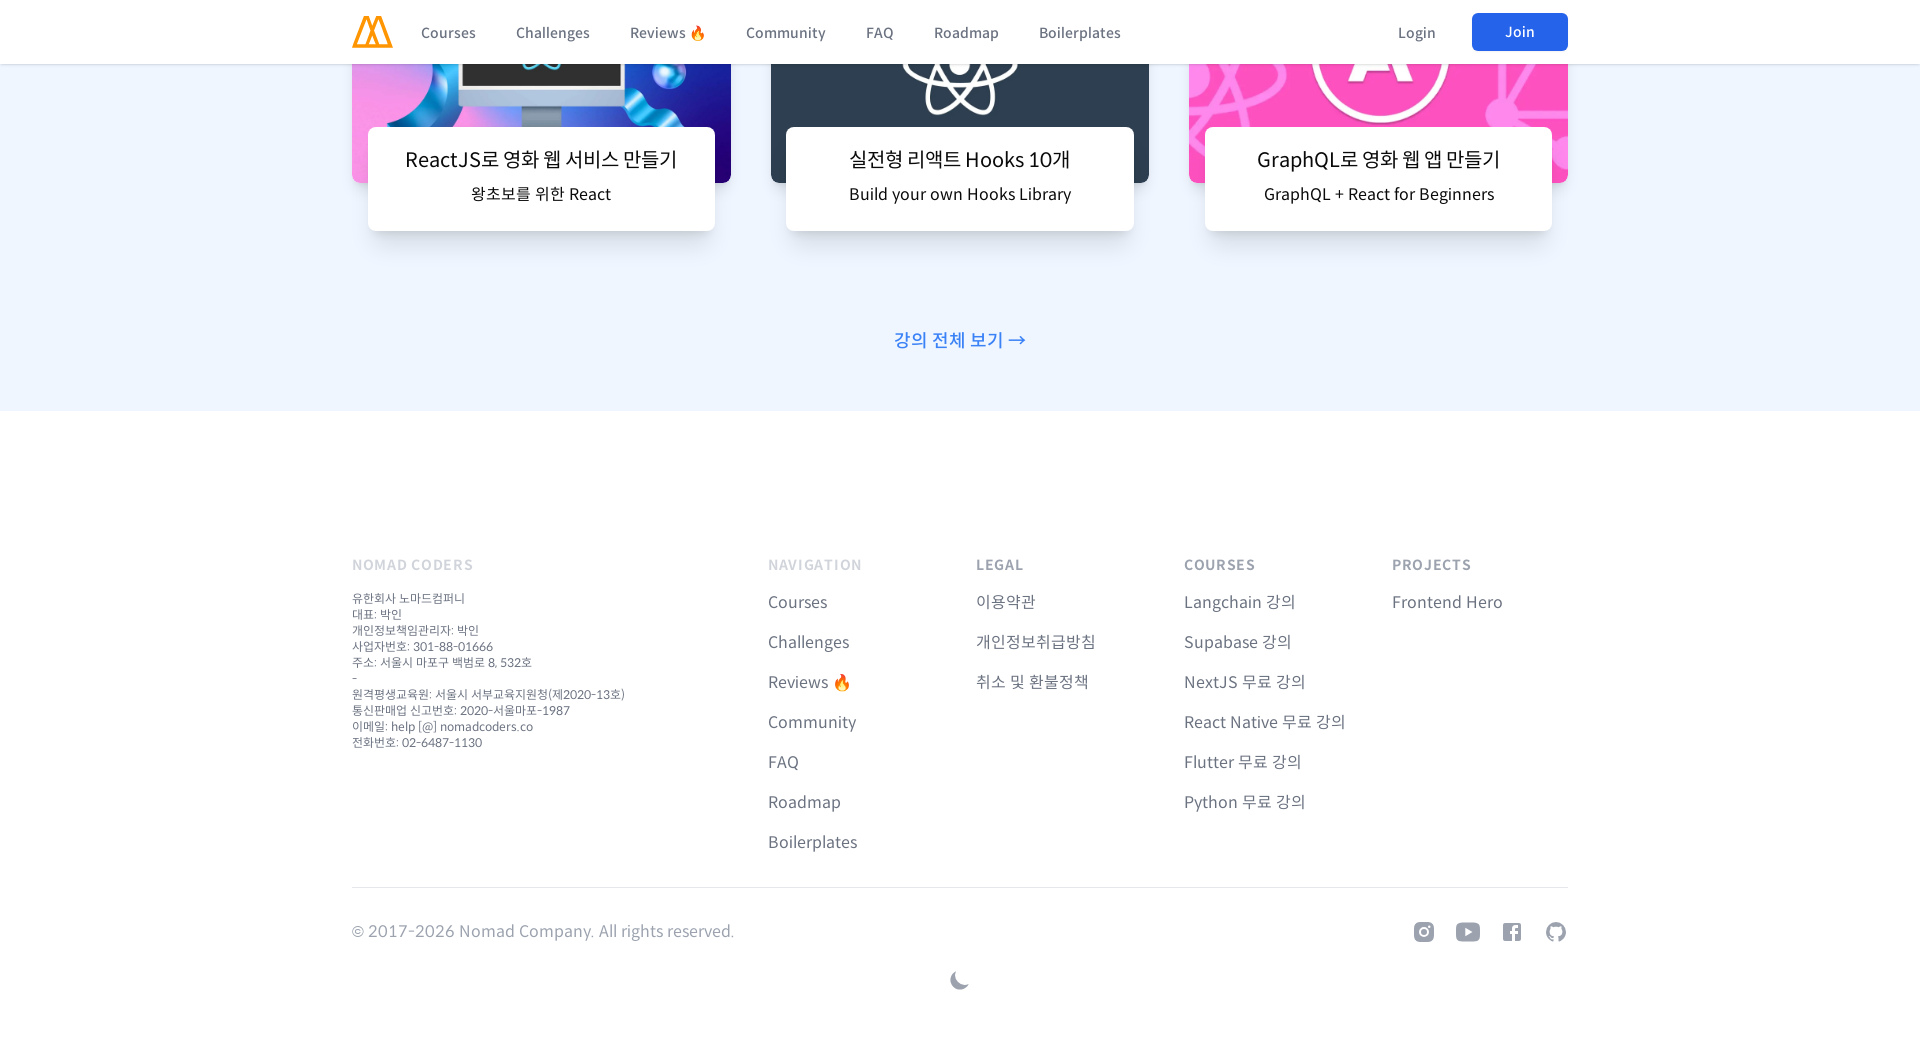

Waited 500ms for scroll to complete
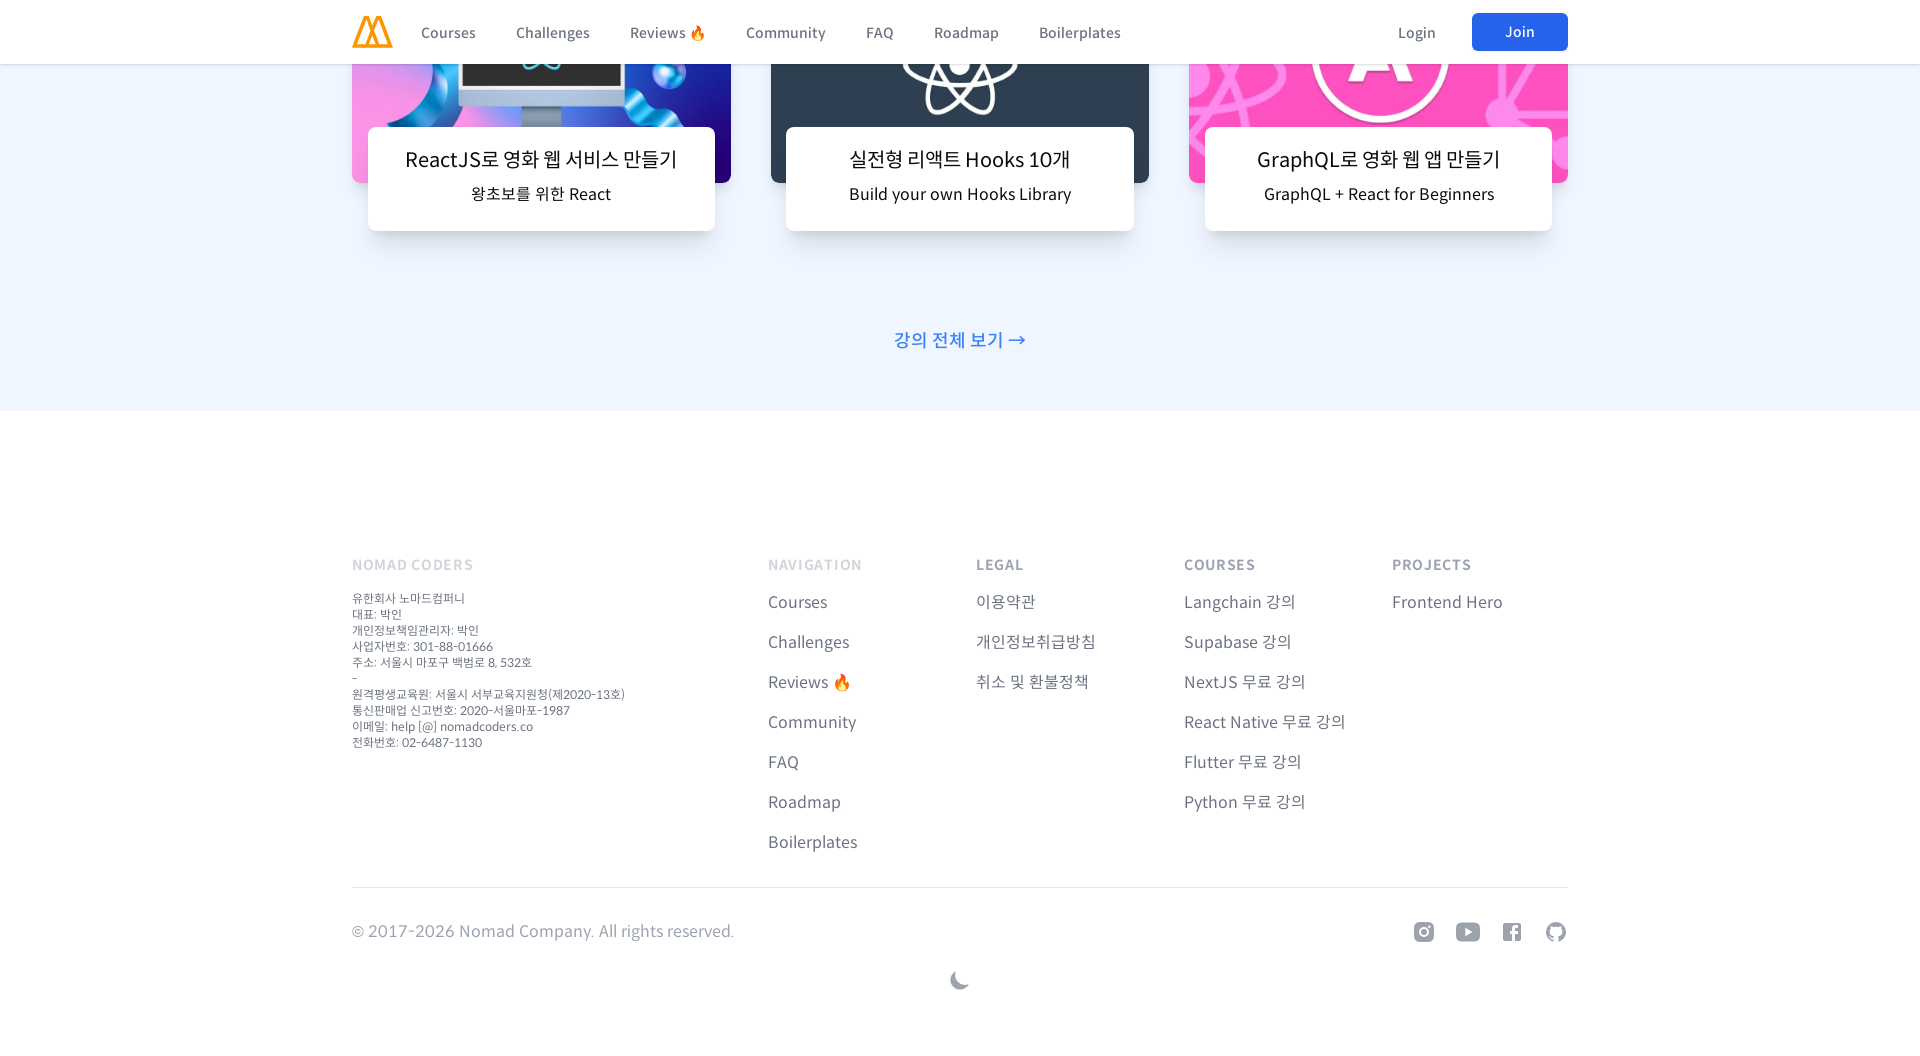

Scrolled back to top of page
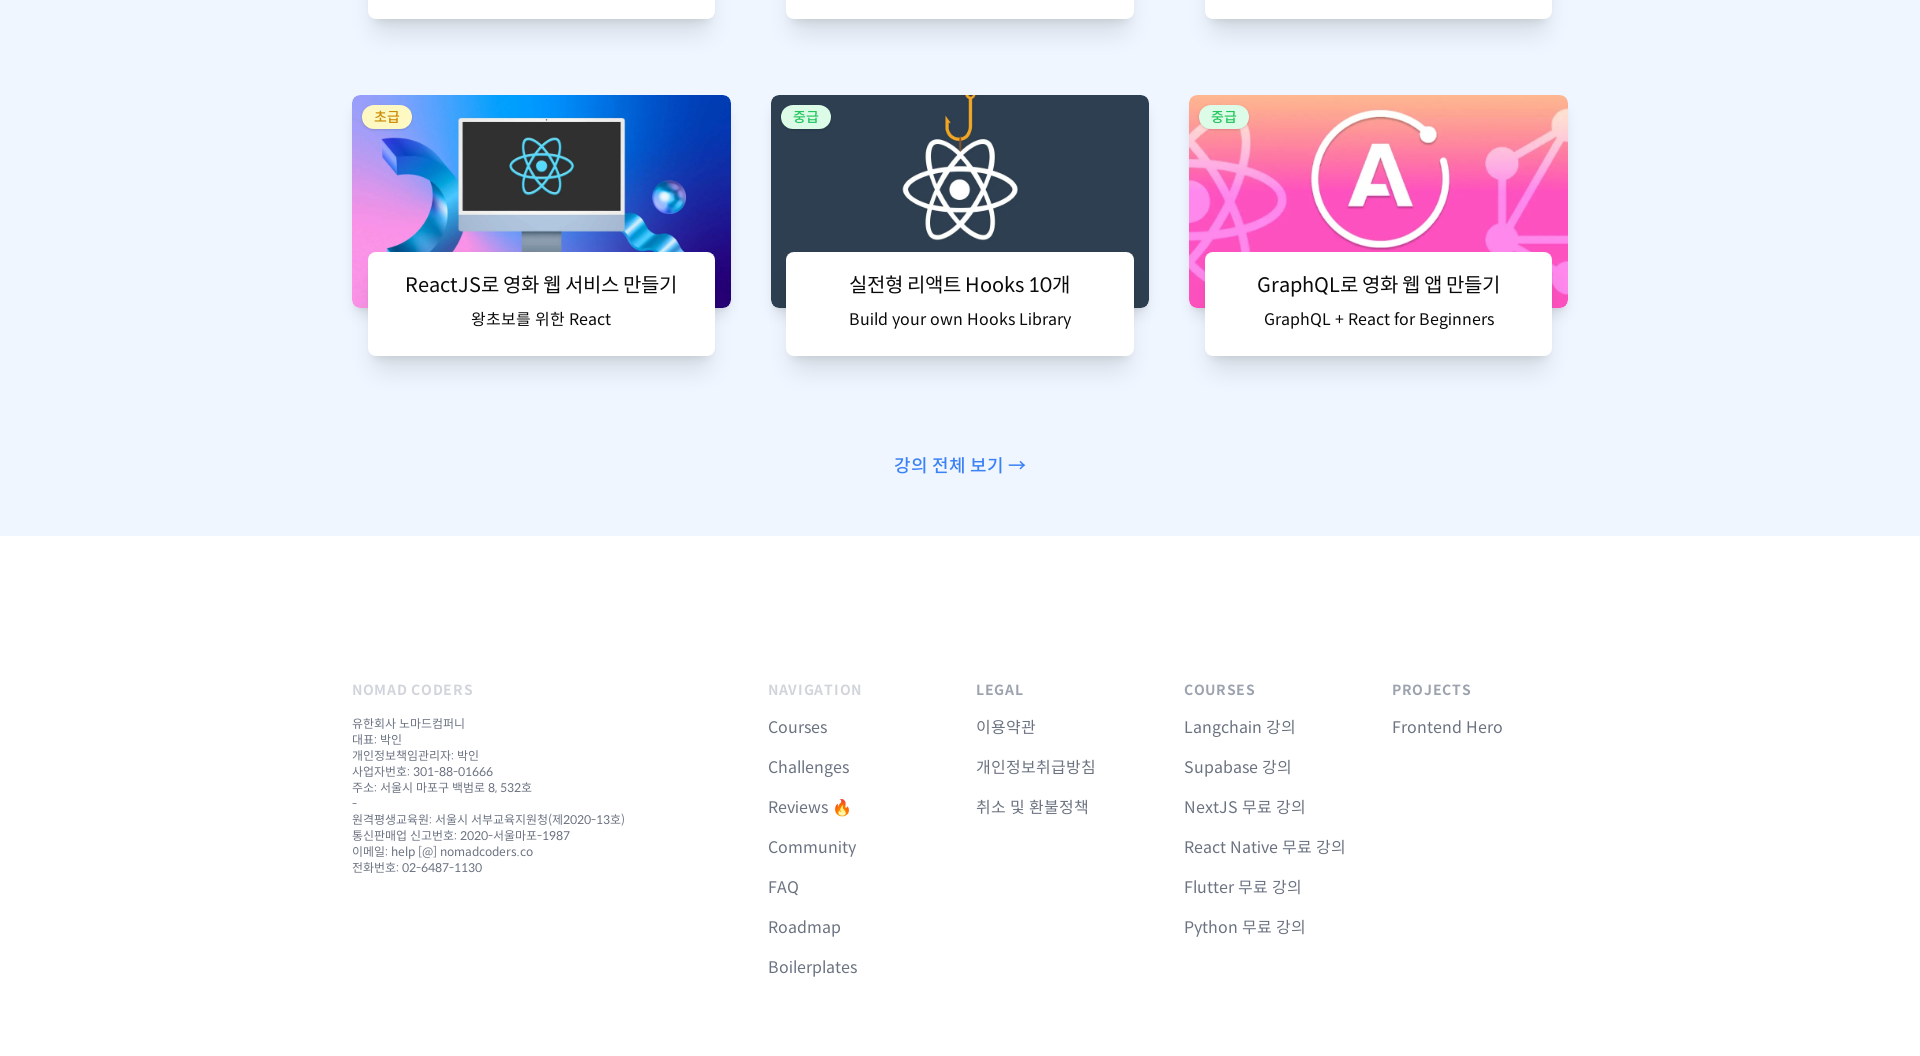

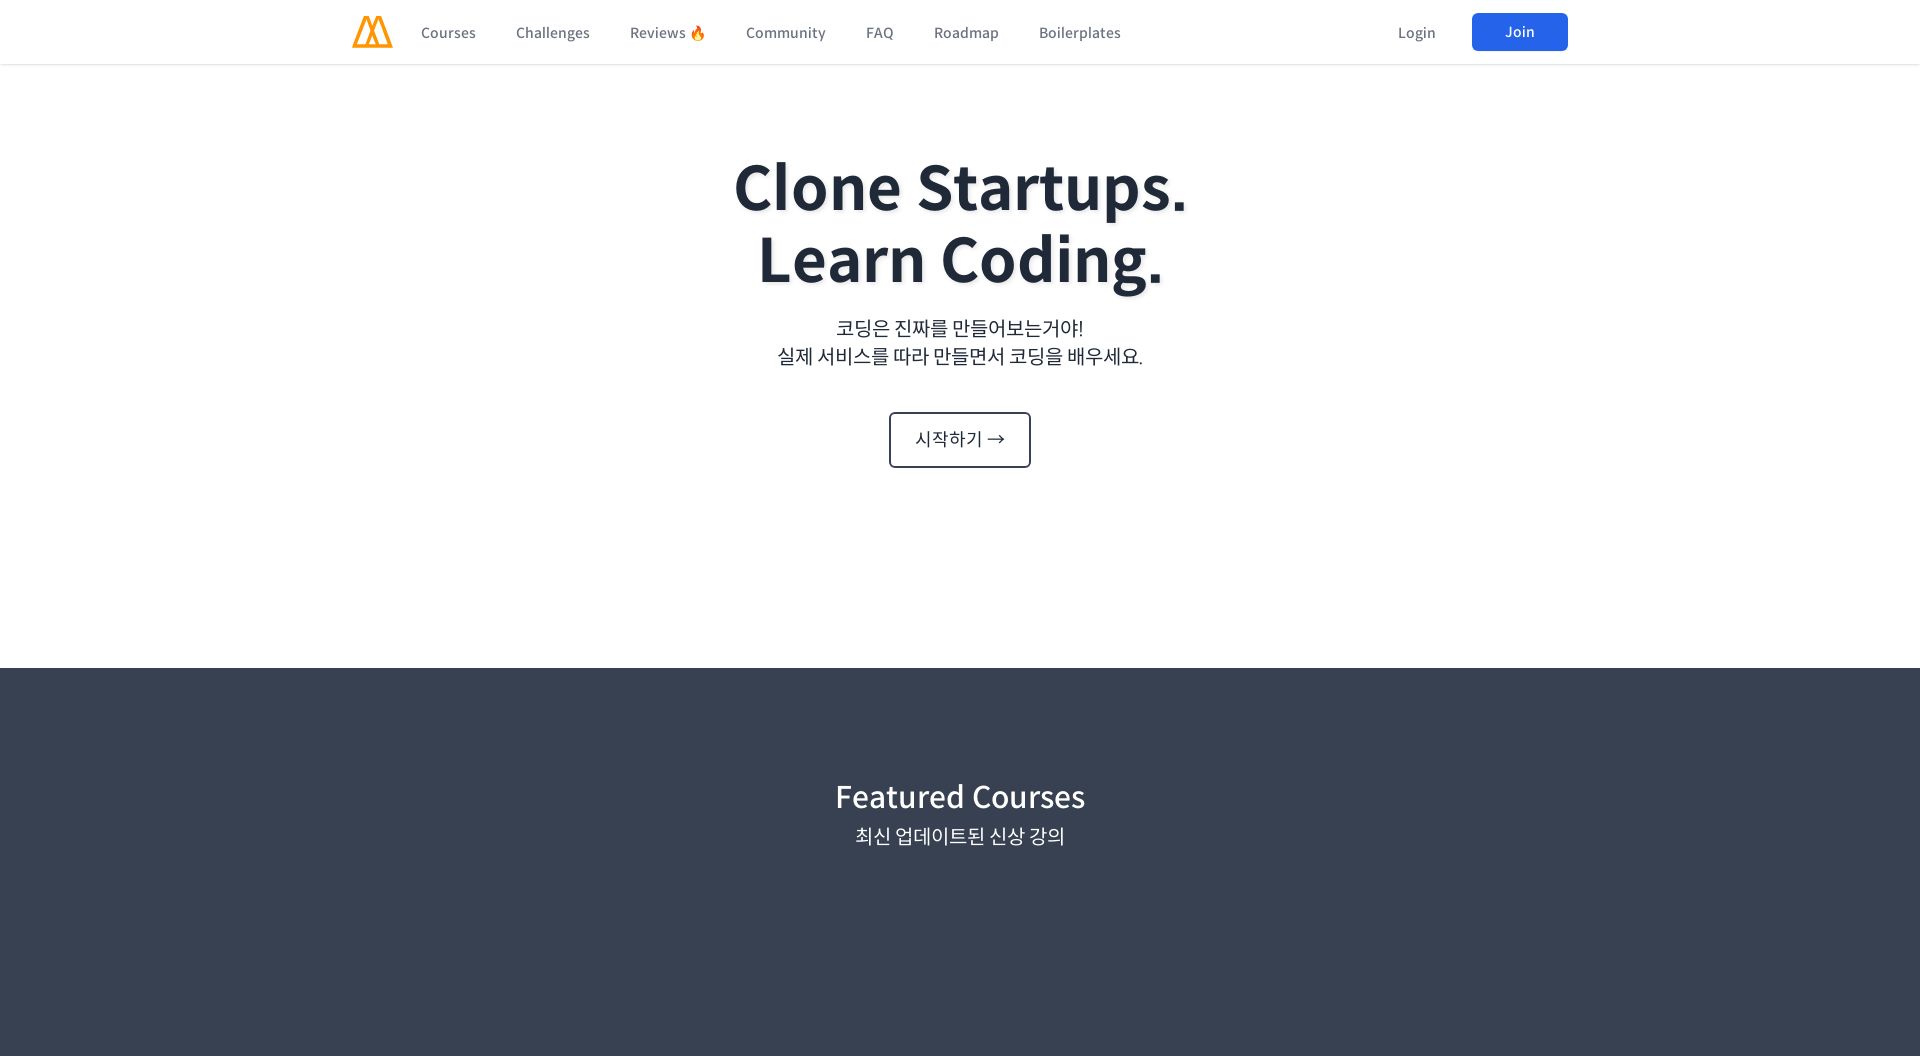